Tests date picker by navigating through months and selecting specific dates using the calendar widget

Starting URL: https://www.lambdatest.com/selenium-playground/bootstrap-date-picker-demo

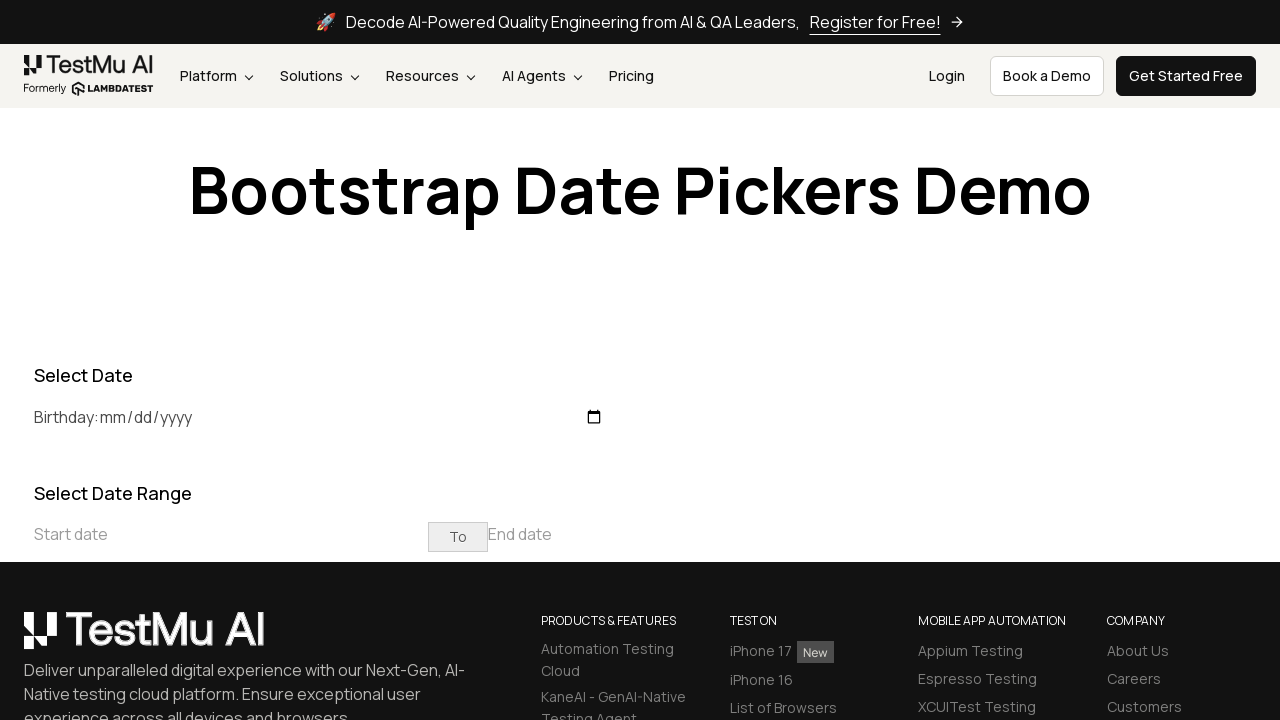

Clicked on start date input field at (231, 534) on xpath=//input[@placeholder='Start date']
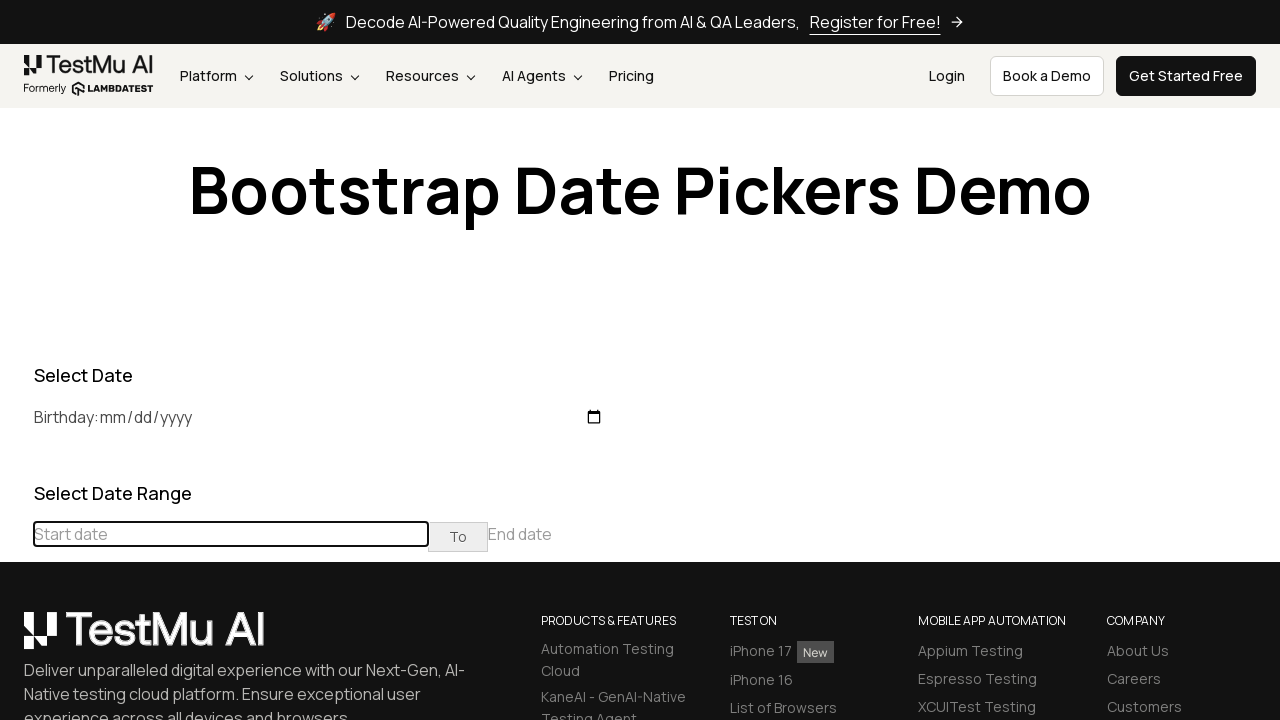

Navigated calendar to find December 2017 at (16, 465) on (//table[@class='table-condensed']//th[@class='prev'])[1]
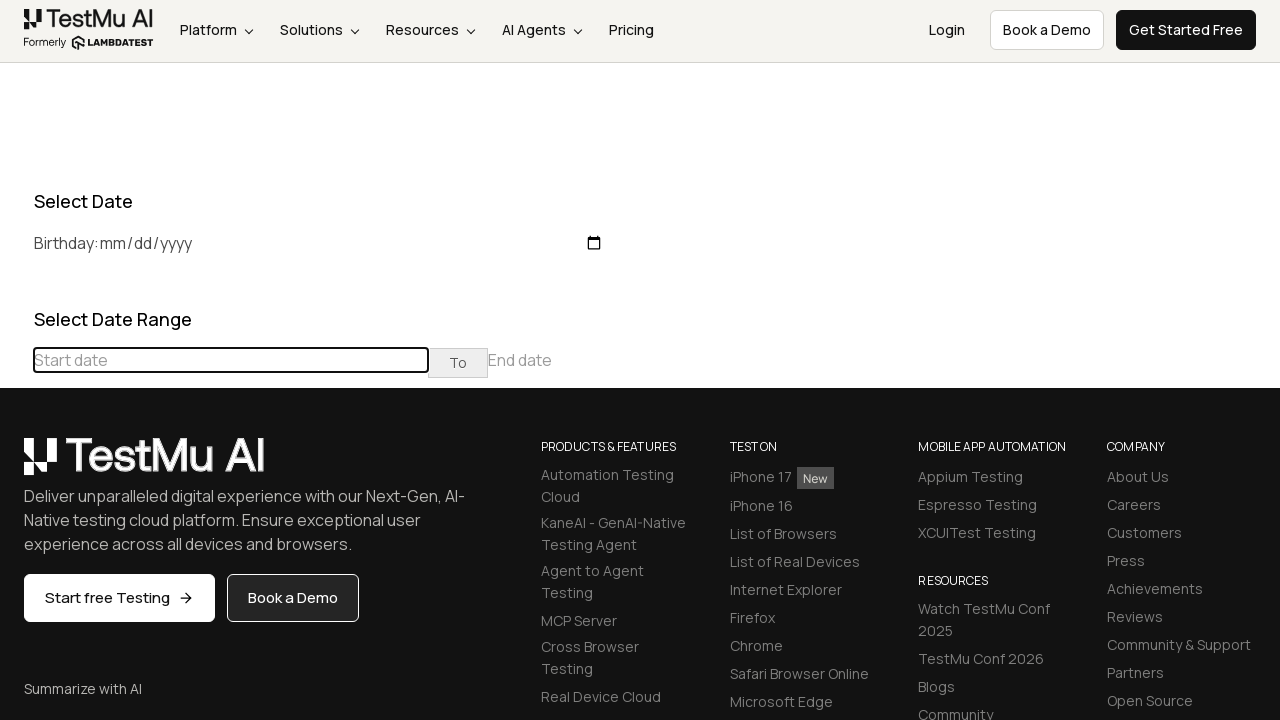

Navigated calendar to find December 2017 at (16, 465) on (//table[@class='table-condensed']//th[@class='prev'])[1]
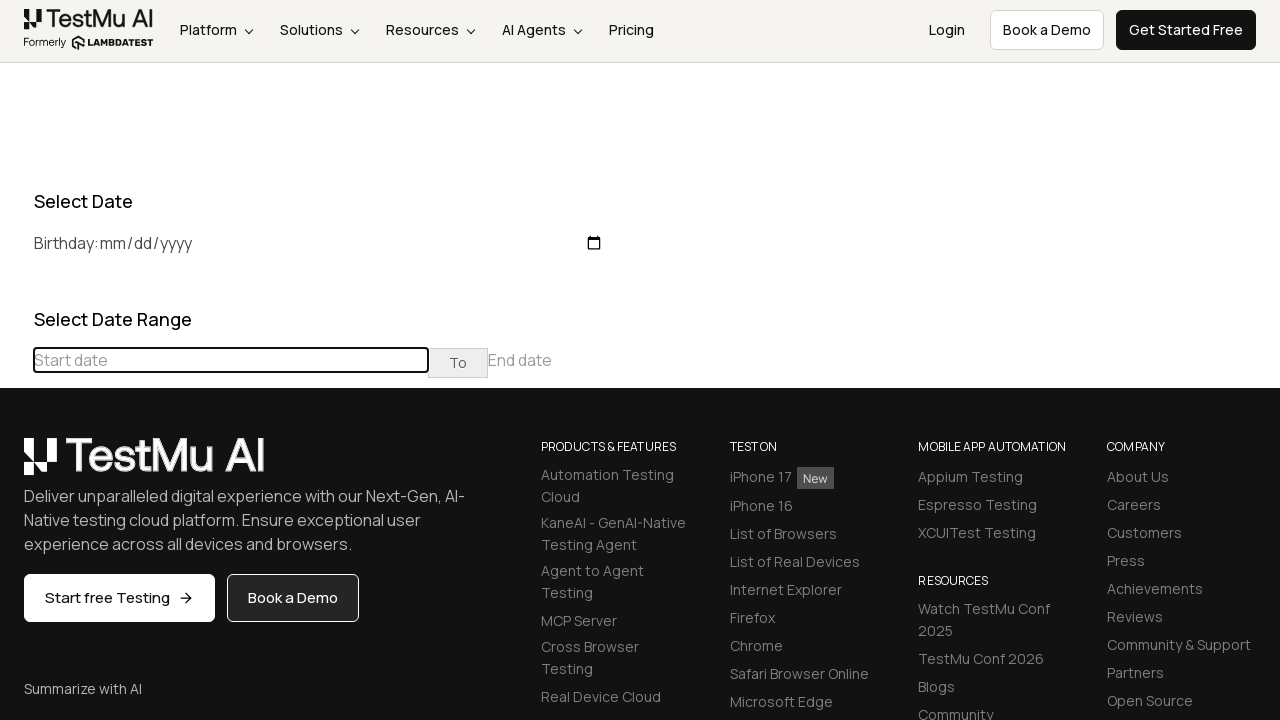

Navigated calendar to find December 2017 at (16, 465) on (//table[@class='table-condensed']//th[@class='prev'])[1]
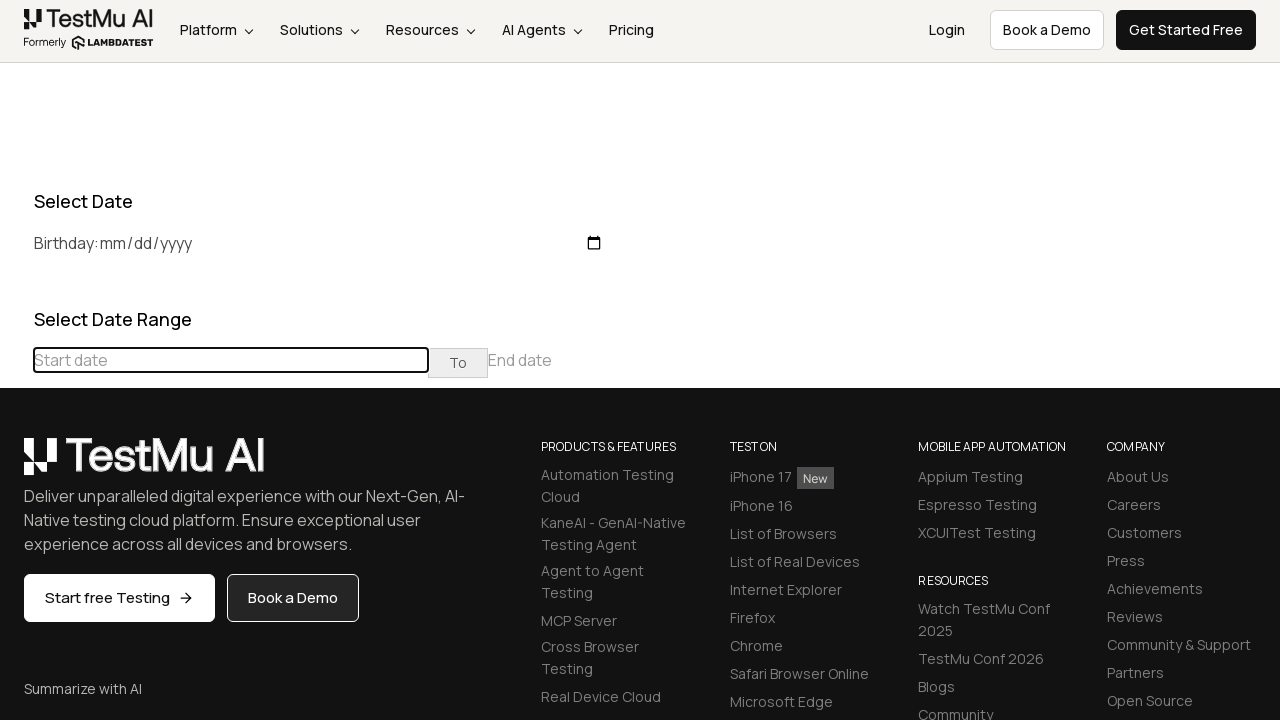

Navigated calendar to find December 2017 at (16, 465) on (//table[@class='table-condensed']//th[@class='prev'])[1]
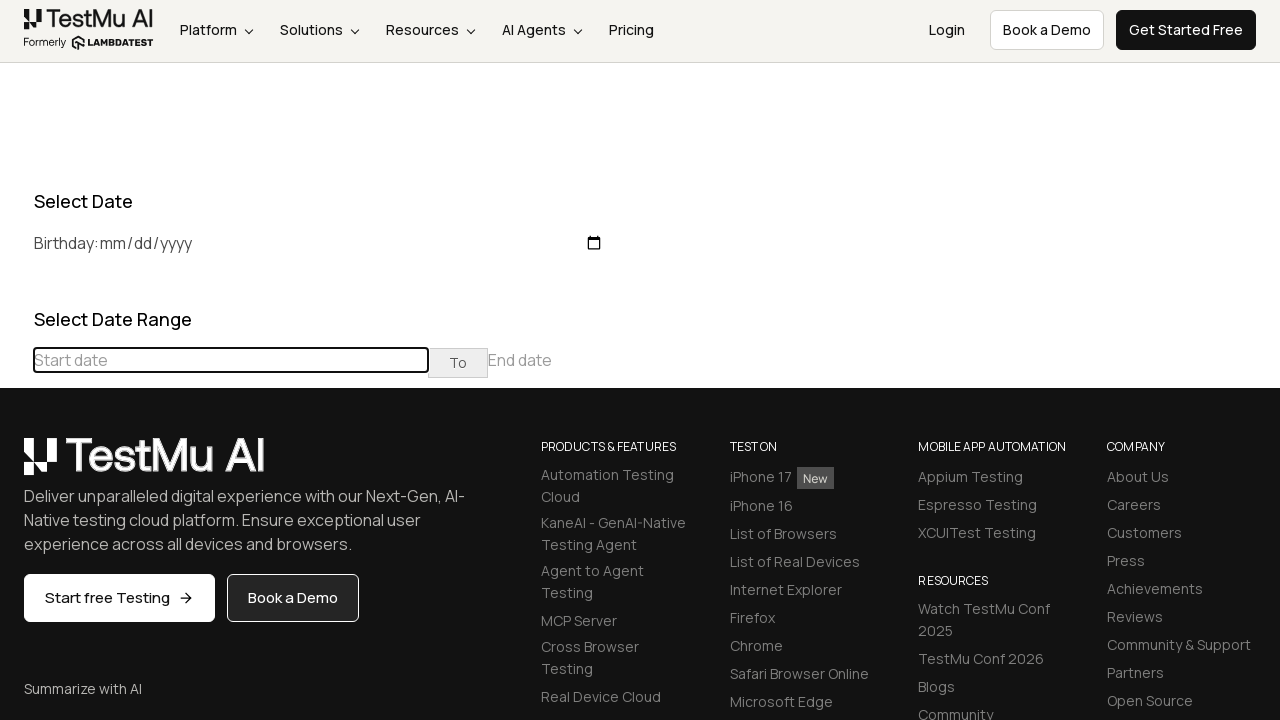

Navigated calendar to find December 2017 at (16, 465) on (//table[@class='table-condensed']//th[@class='prev'])[1]
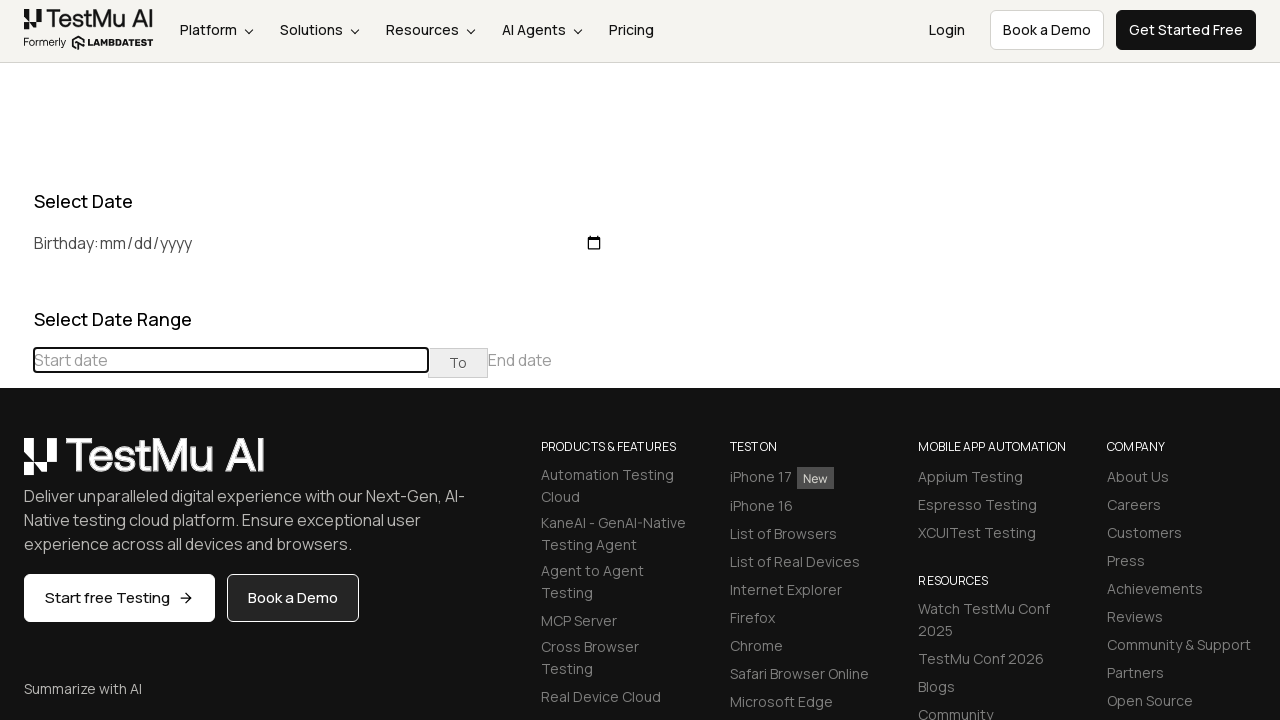

Navigated calendar to find December 2017 at (16, 465) on (//table[@class='table-condensed']//th[@class='prev'])[1]
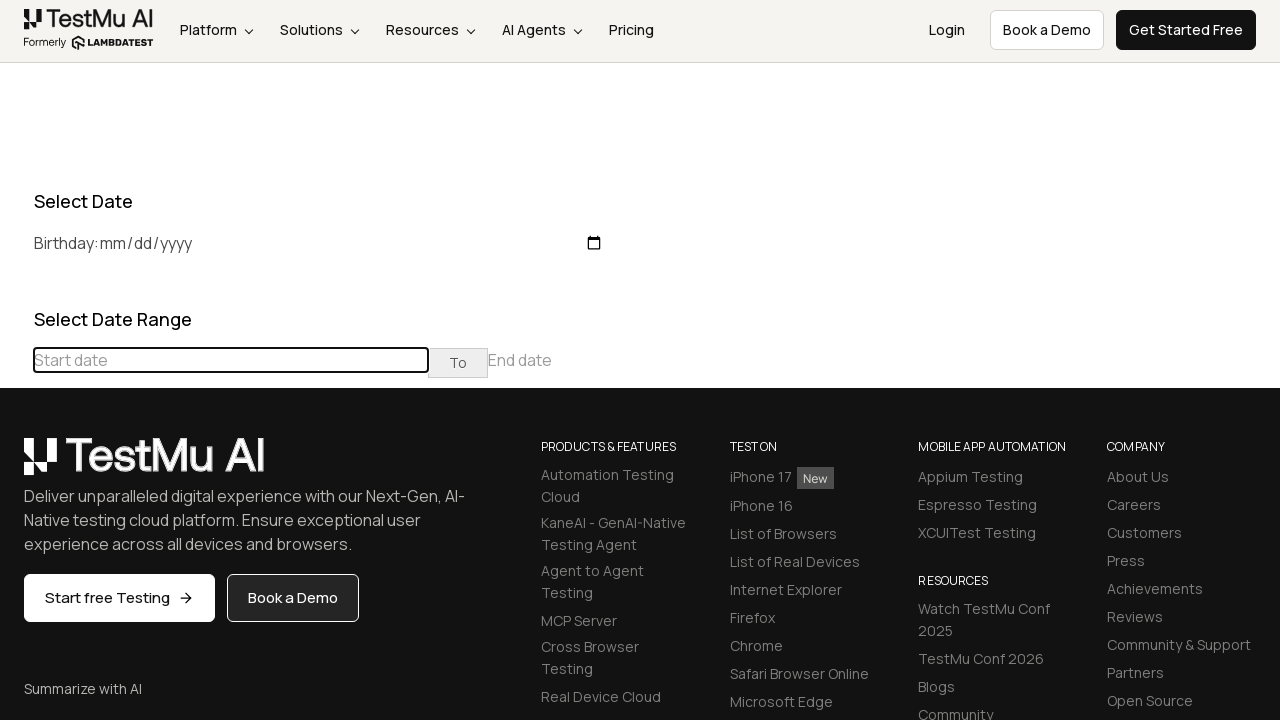

Navigated calendar to find December 2017 at (16, 465) on (//table[@class='table-condensed']//th[@class='prev'])[1]
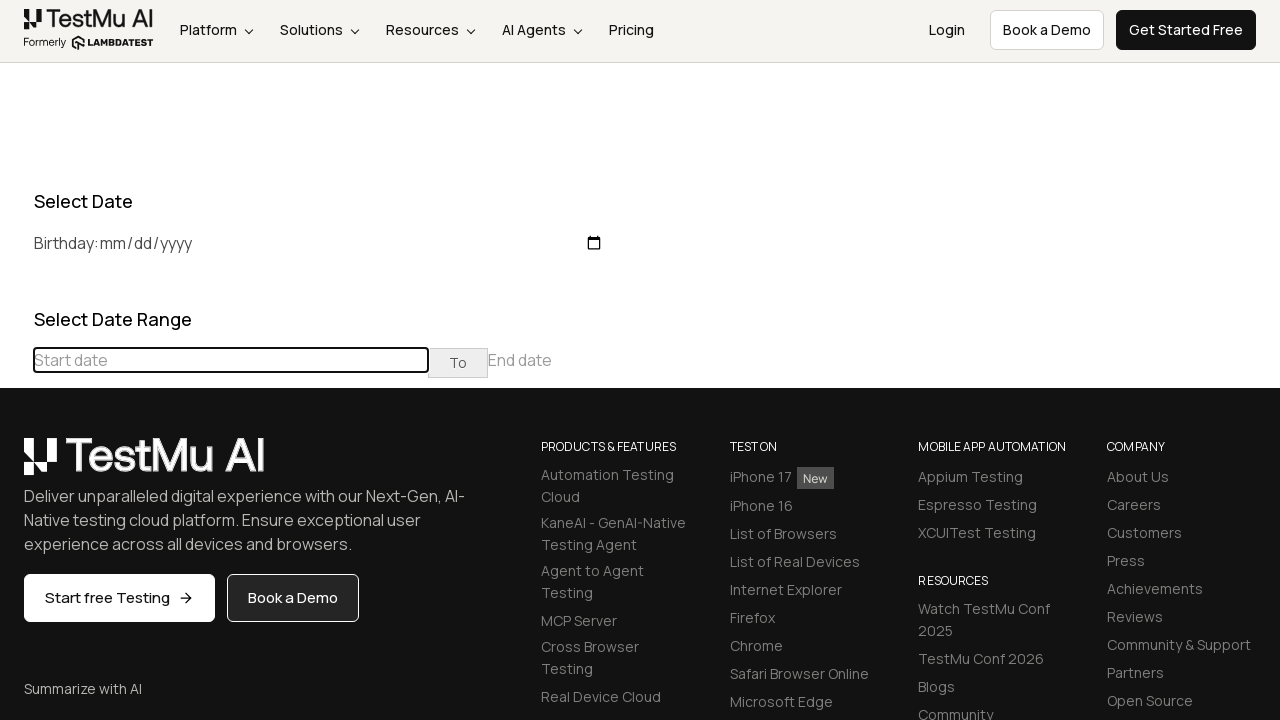

Navigated calendar to find December 2017 at (16, 465) on (//table[@class='table-condensed']//th[@class='prev'])[1]
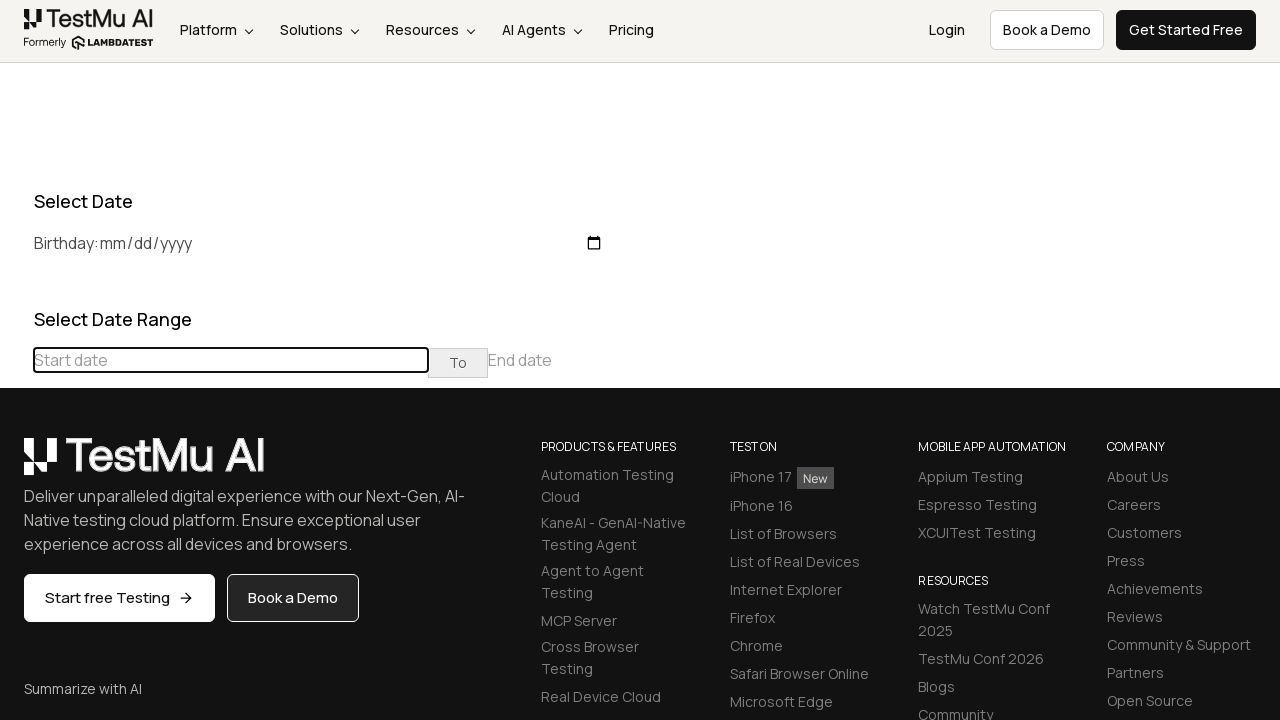

Navigated calendar to find December 2017 at (16, 465) on (//table[@class='table-condensed']//th[@class='prev'])[1]
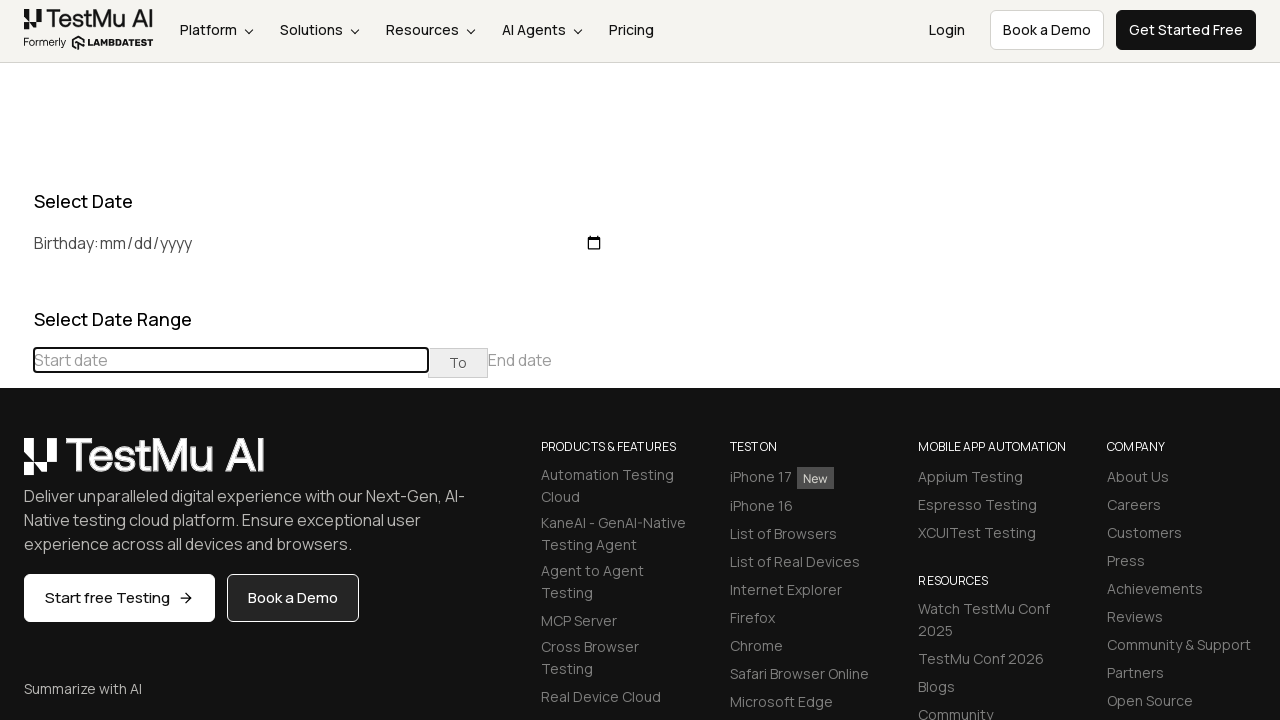

Navigated calendar to find December 2017 at (16, 465) on (//table[@class='table-condensed']//th[@class='prev'])[1]
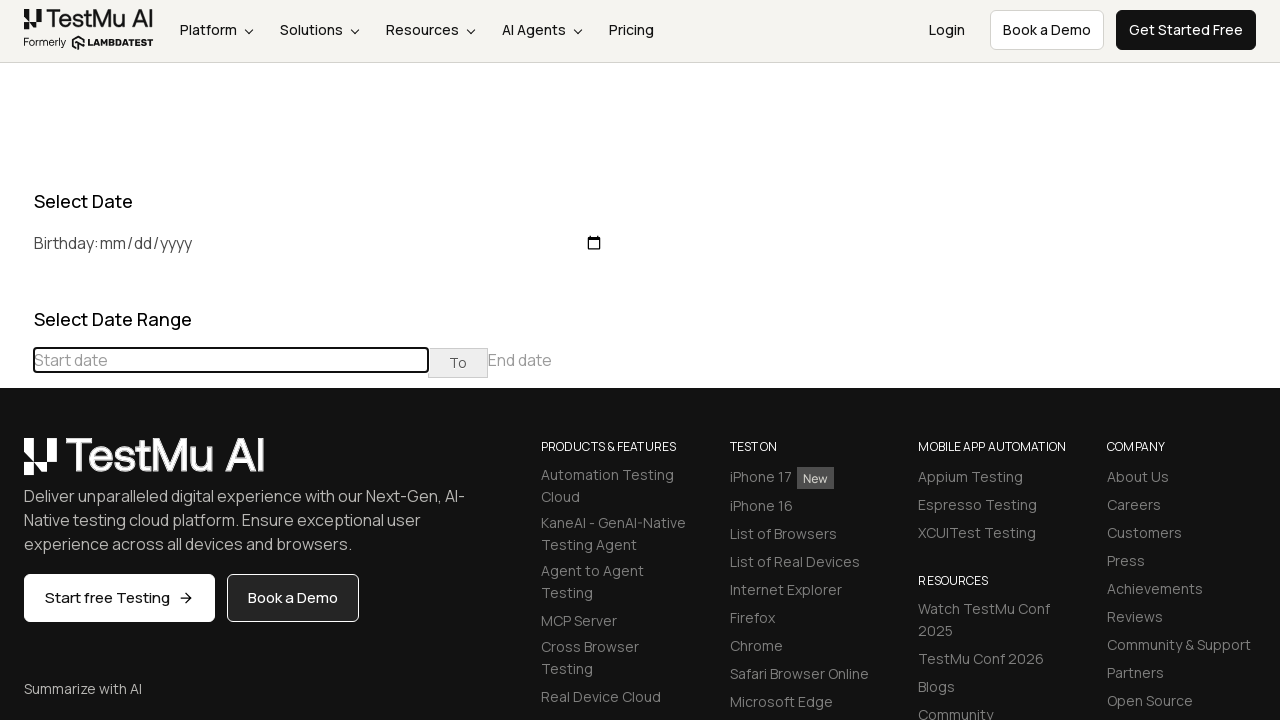

Navigated calendar to find December 2017 at (16, 465) on (//table[@class='table-condensed']//th[@class='prev'])[1]
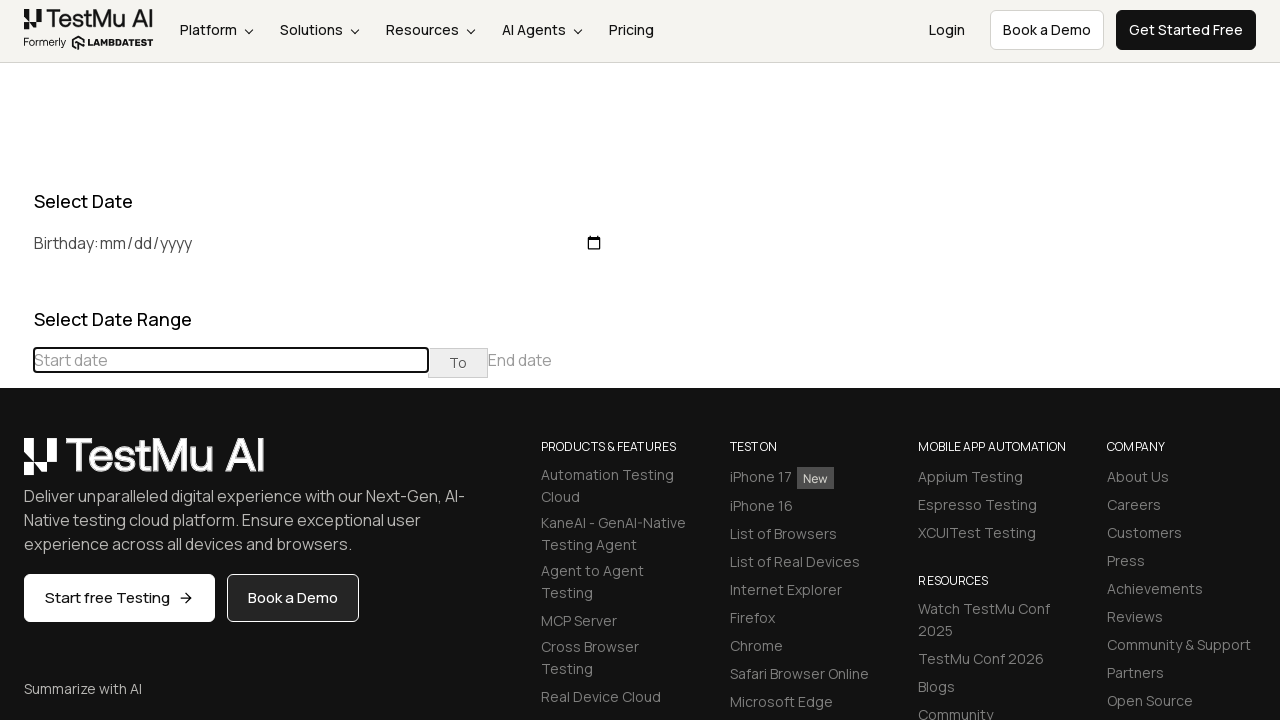

Navigated calendar to find December 2017 at (16, 465) on (//table[@class='table-condensed']//th[@class='prev'])[1]
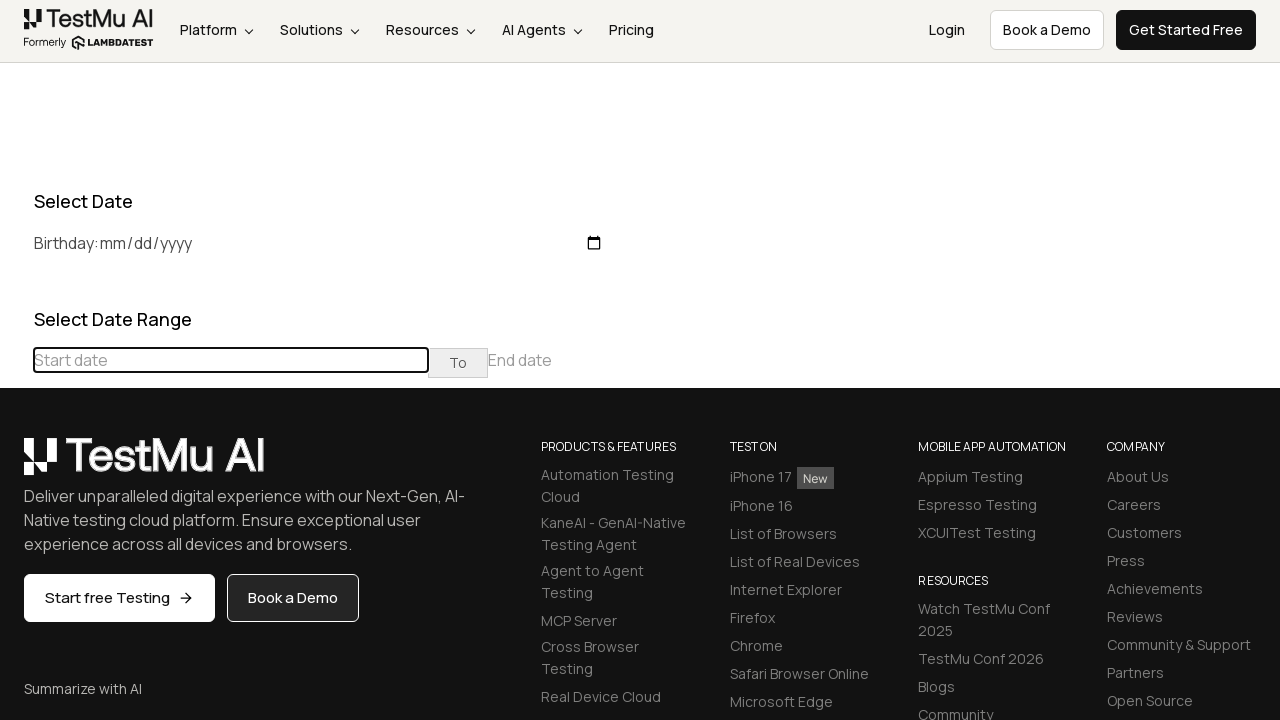

Navigated calendar to find December 2017 at (16, 465) on (//table[@class='table-condensed']//th[@class='prev'])[1]
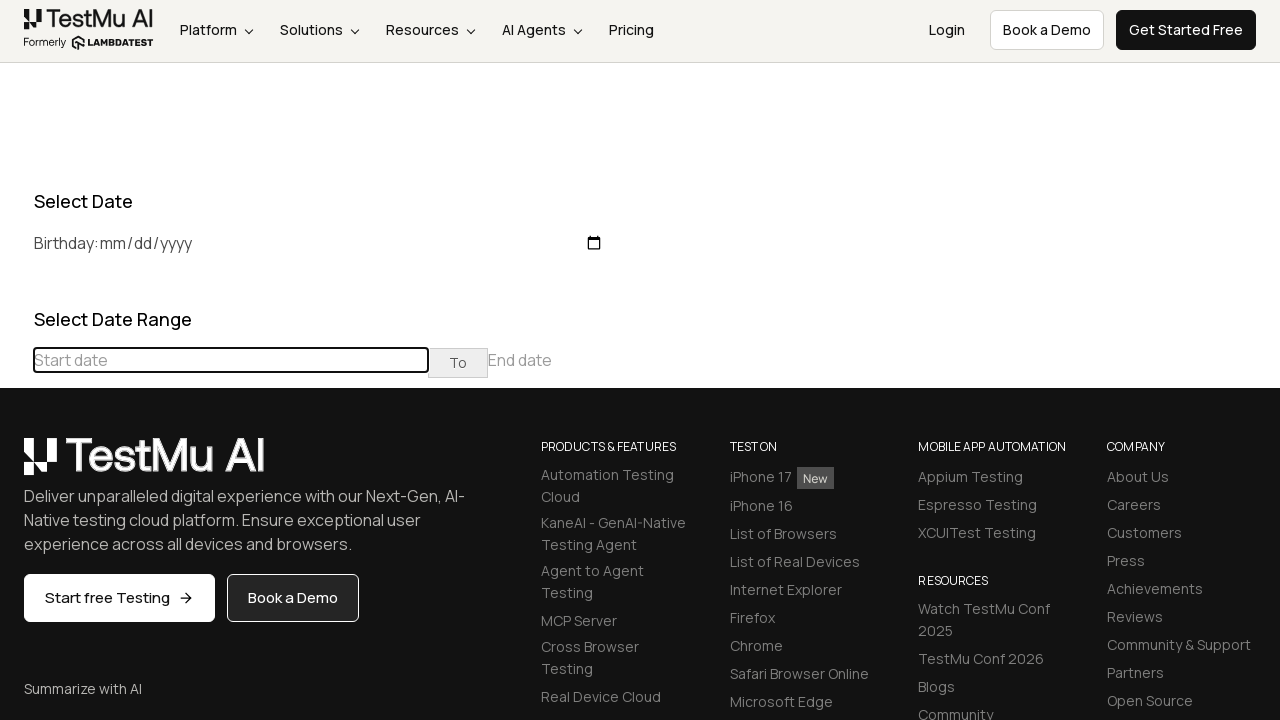

Navigated calendar to find December 2017 at (16, 465) on (//table[@class='table-condensed']//th[@class='prev'])[1]
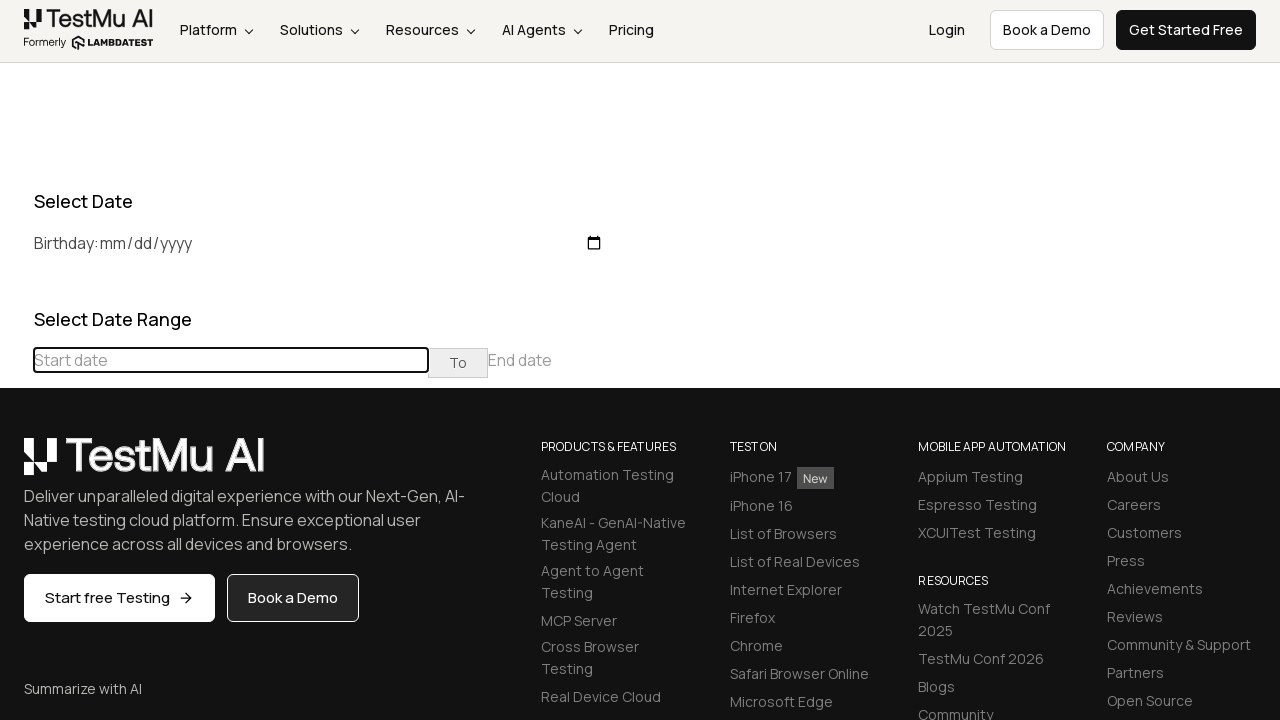

Navigated calendar to find December 2017 at (16, 465) on (//table[@class='table-condensed']//th[@class='prev'])[1]
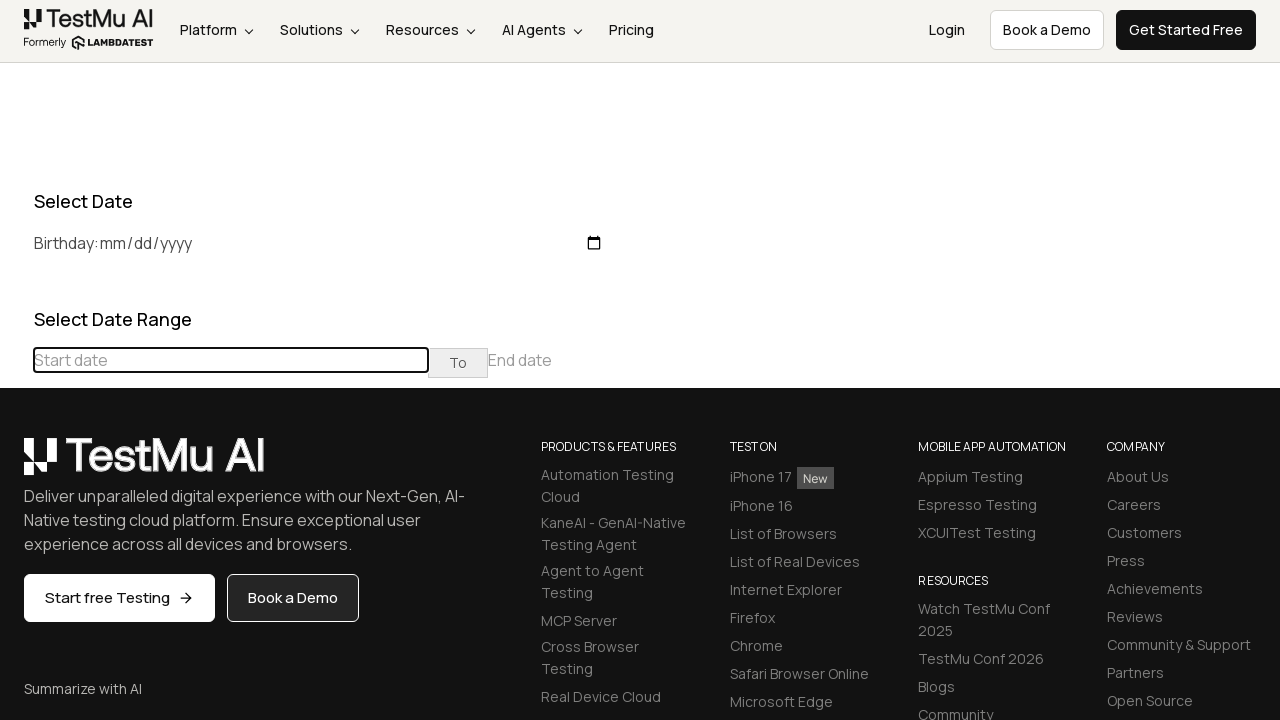

Navigated calendar to find December 2017 at (16, 465) on (//table[@class='table-condensed']//th[@class='prev'])[1]
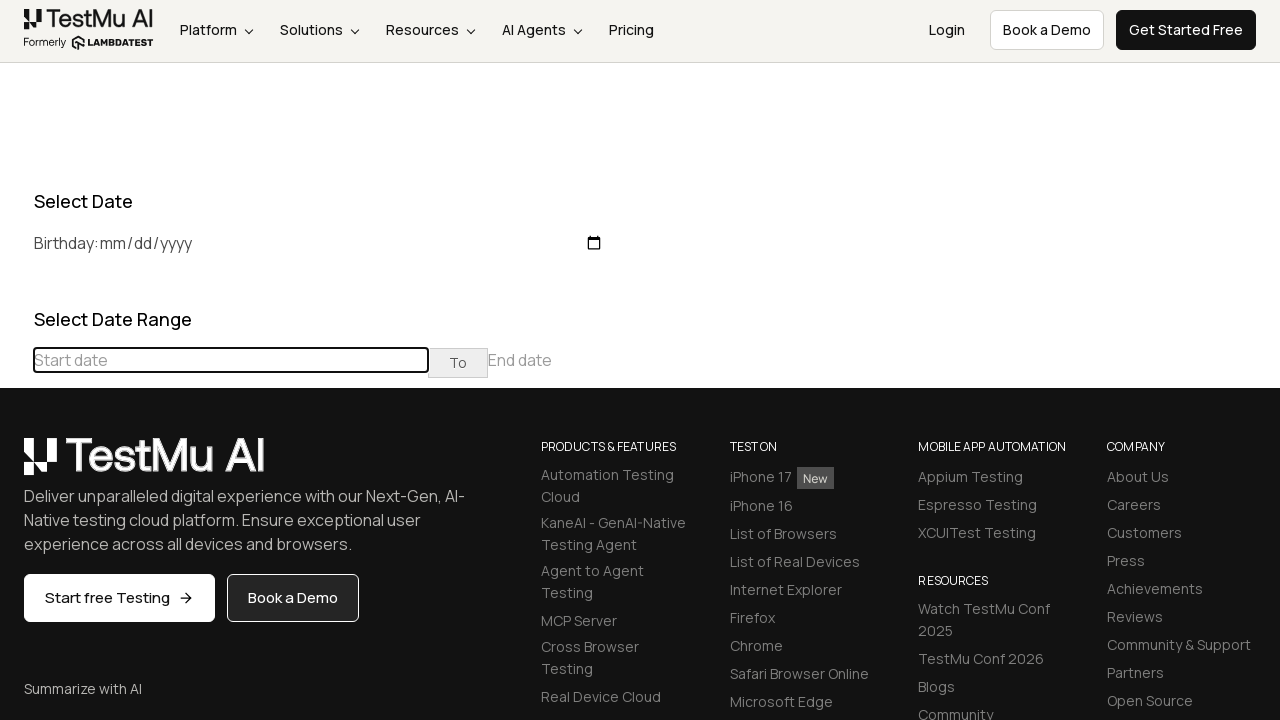

Navigated calendar to find December 2017 at (16, 465) on (//table[@class='table-condensed']//th[@class='prev'])[1]
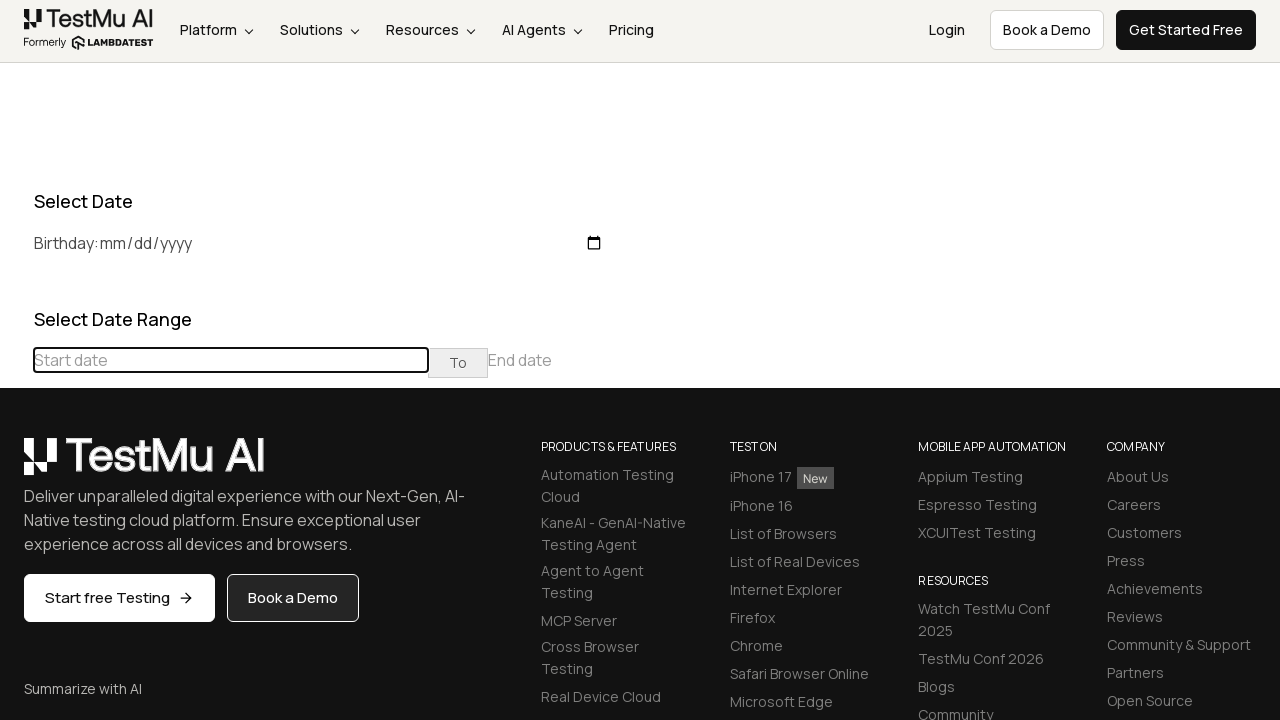

Navigated calendar to find December 2017 at (16, 465) on (//table[@class='table-condensed']//th[@class='prev'])[1]
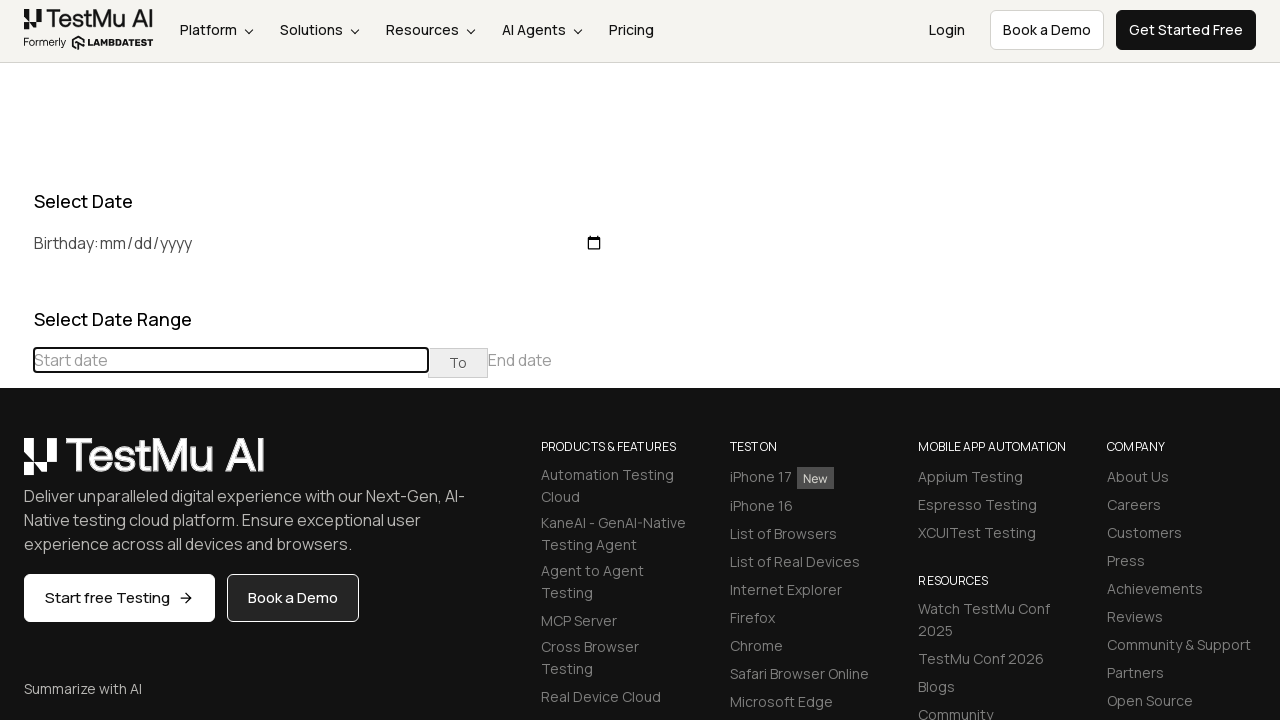

Navigated calendar to find December 2017 at (16, 465) on (//table[@class='table-condensed']//th[@class='prev'])[1]
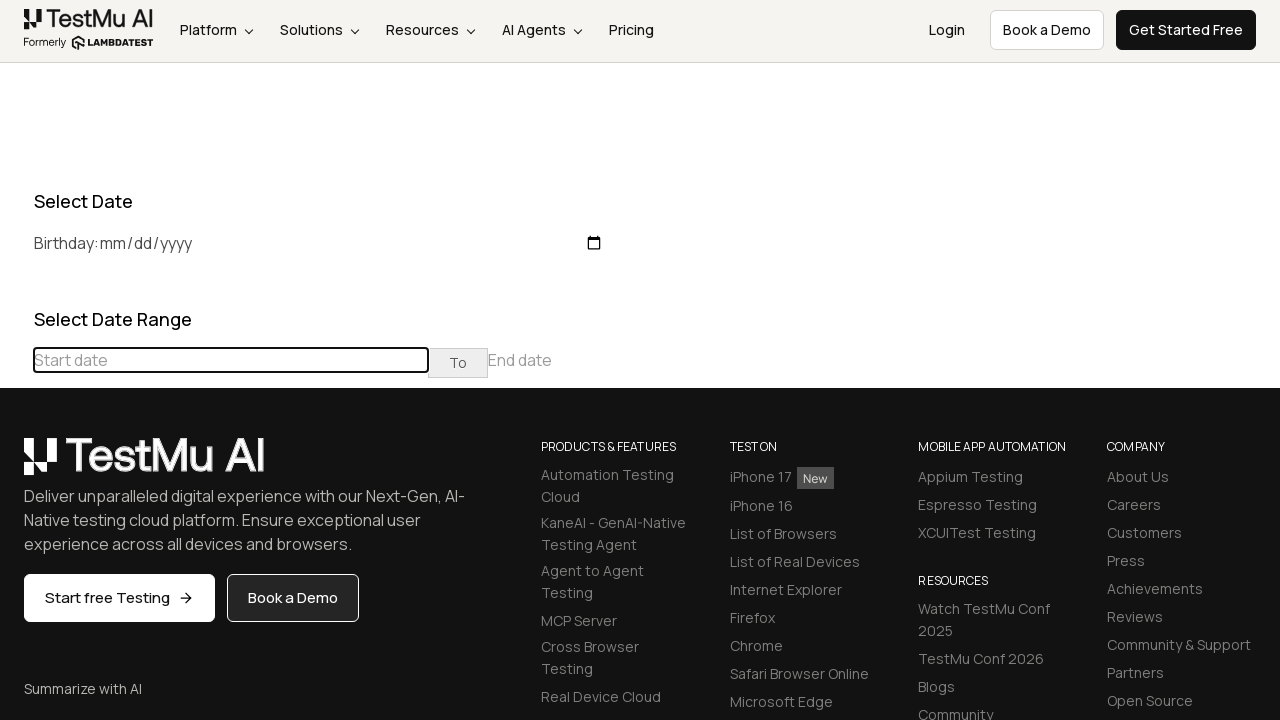

Navigated calendar to find December 2017 at (16, 465) on (//table[@class='table-condensed']//th[@class='prev'])[1]
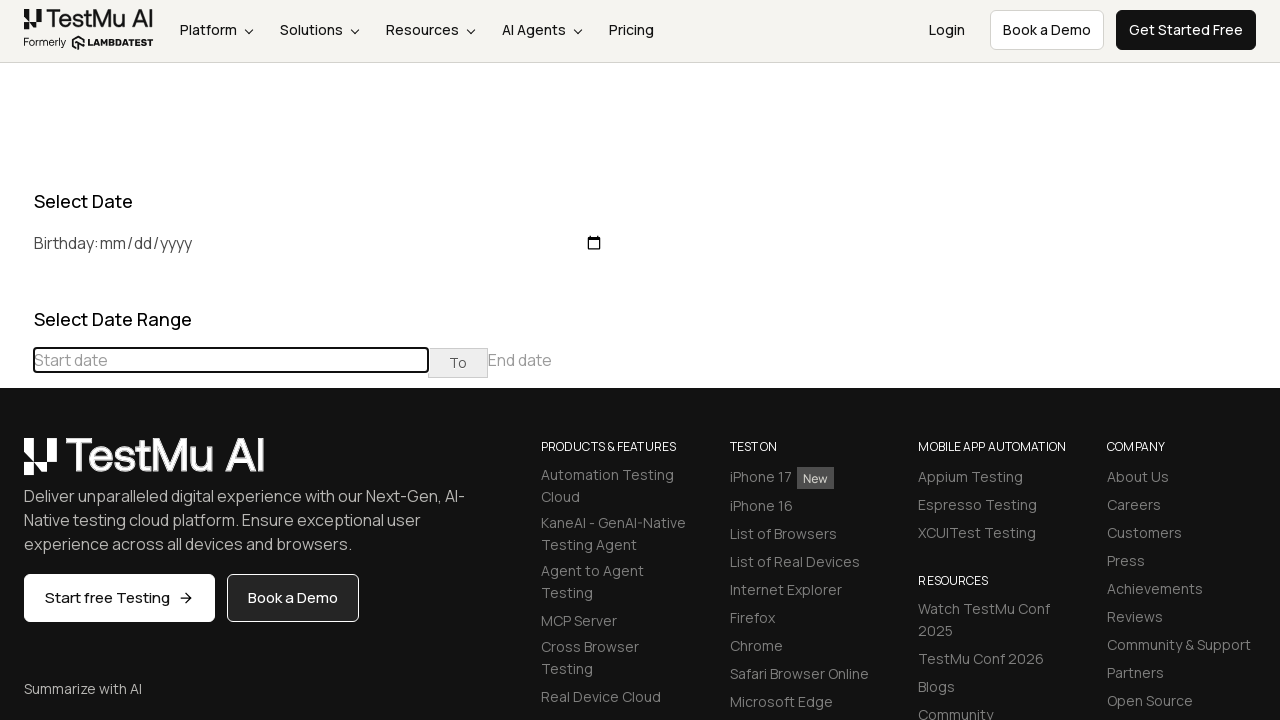

Navigated calendar to find December 2017 at (16, 465) on (//table[@class='table-condensed']//th[@class='prev'])[1]
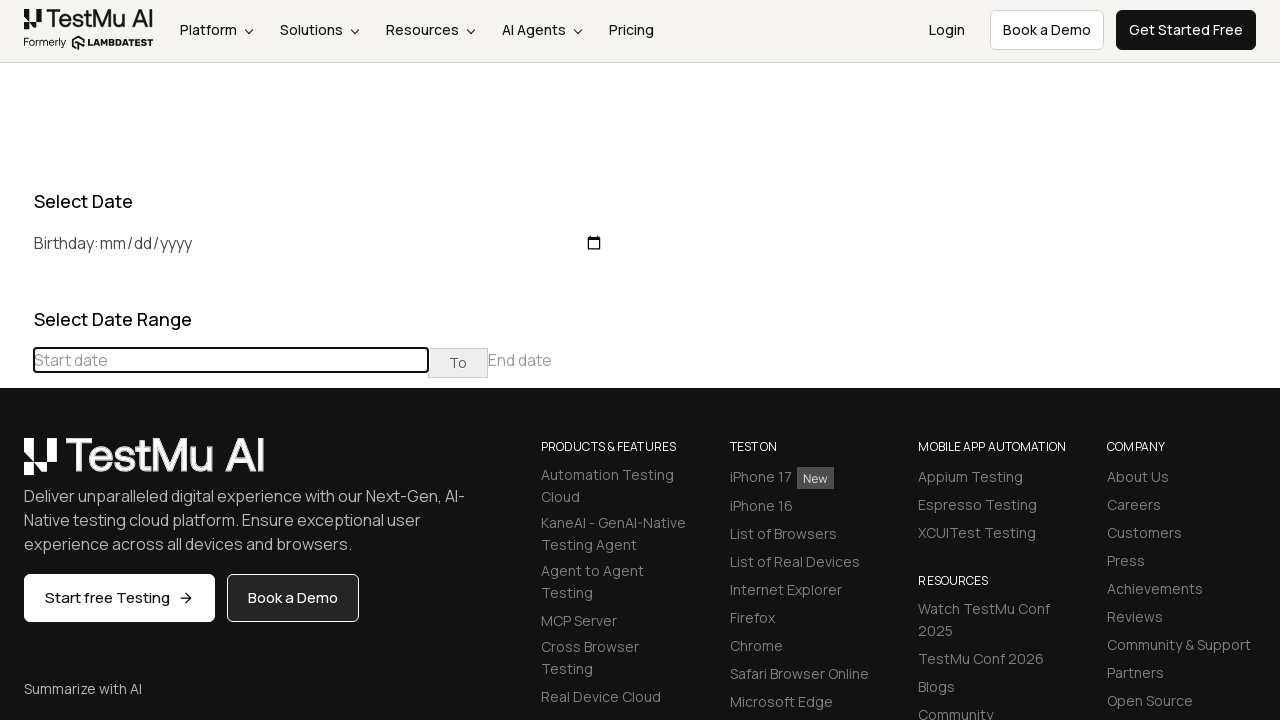

Navigated calendar to find December 2017 at (16, 465) on (//table[@class='table-condensed']//th[@class='prev'])[1]
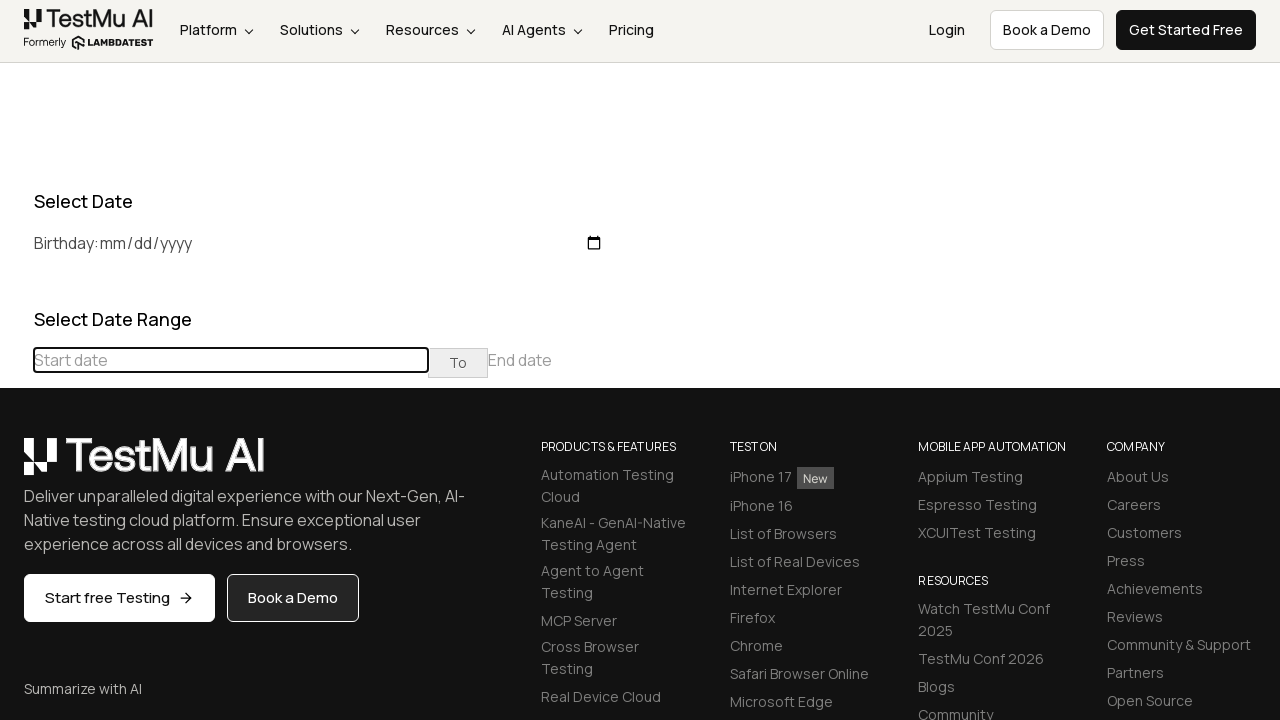

Navigated calendar to find December 2017 at (16, 465) on (//table[@class='table-condensed']//th[@class='prev'])[1]
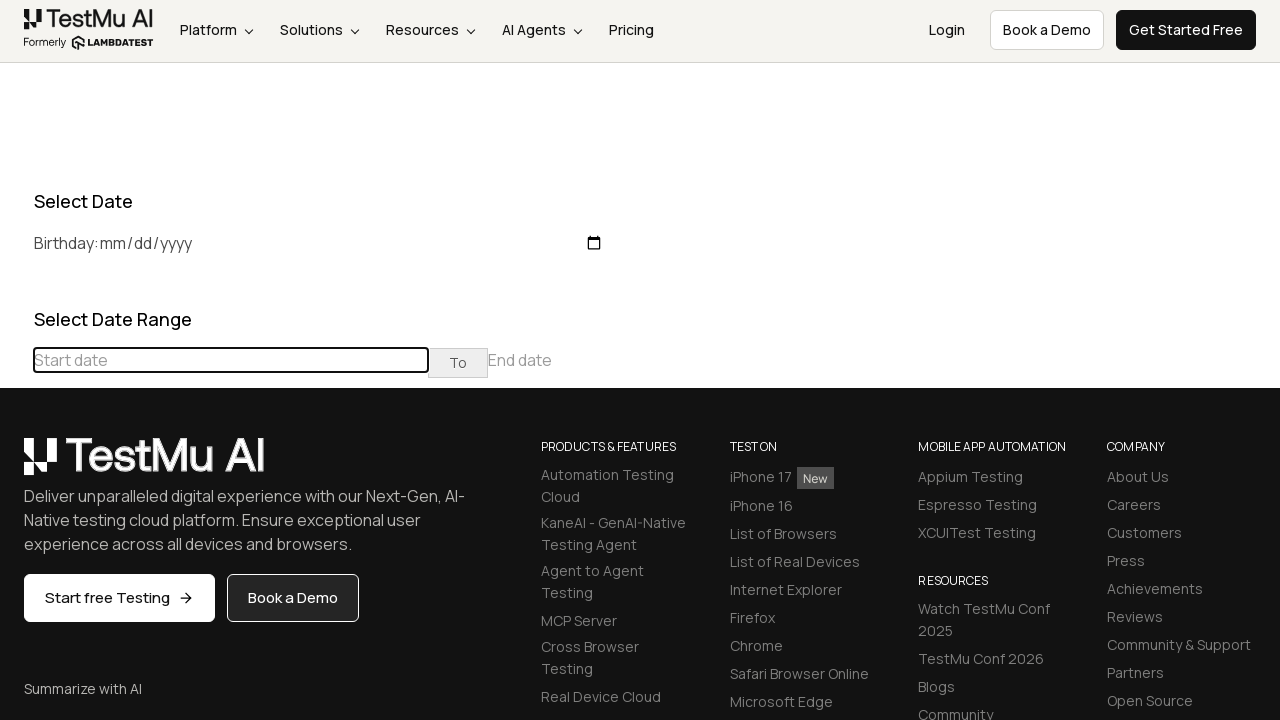

Navigated calendar to find December 2017 at (16, 465) on (//table[@class='table-condensed']//th[@class='prev'])[1]
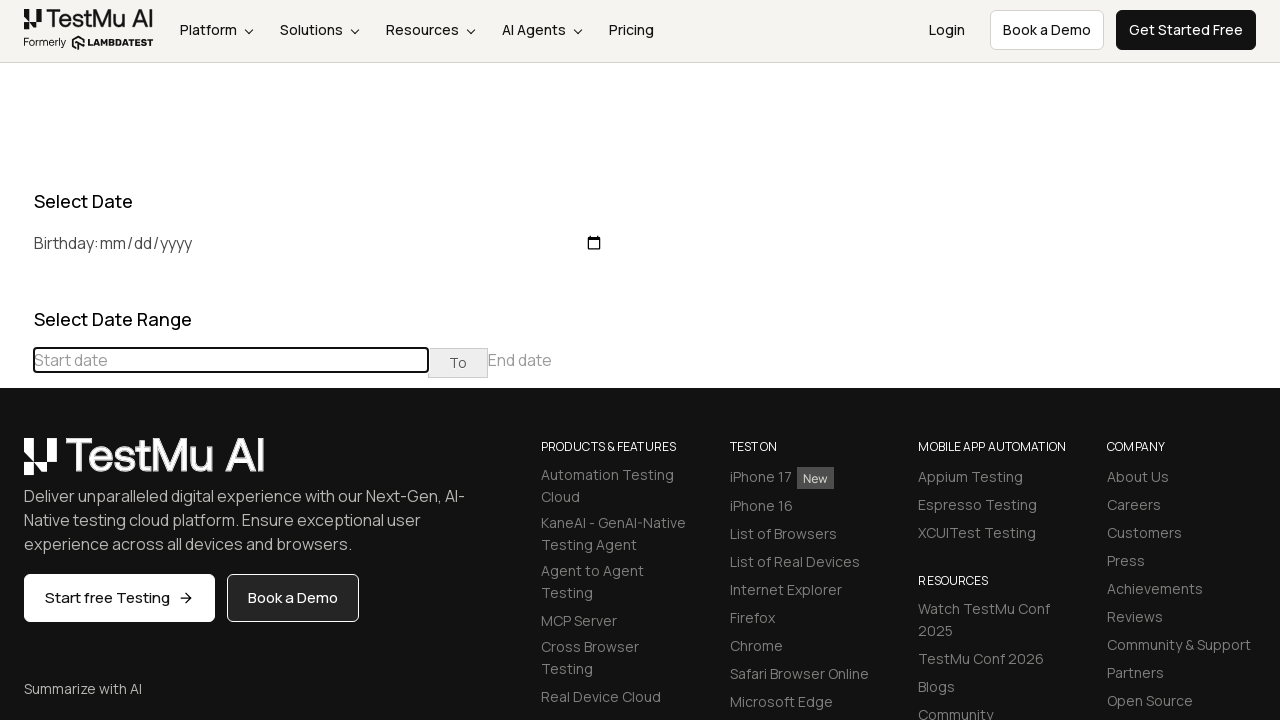

Navigated calendar to find December 2017 at (16, 465) on (//table[@class='table-condensed']//th[@class='prev'])[1]
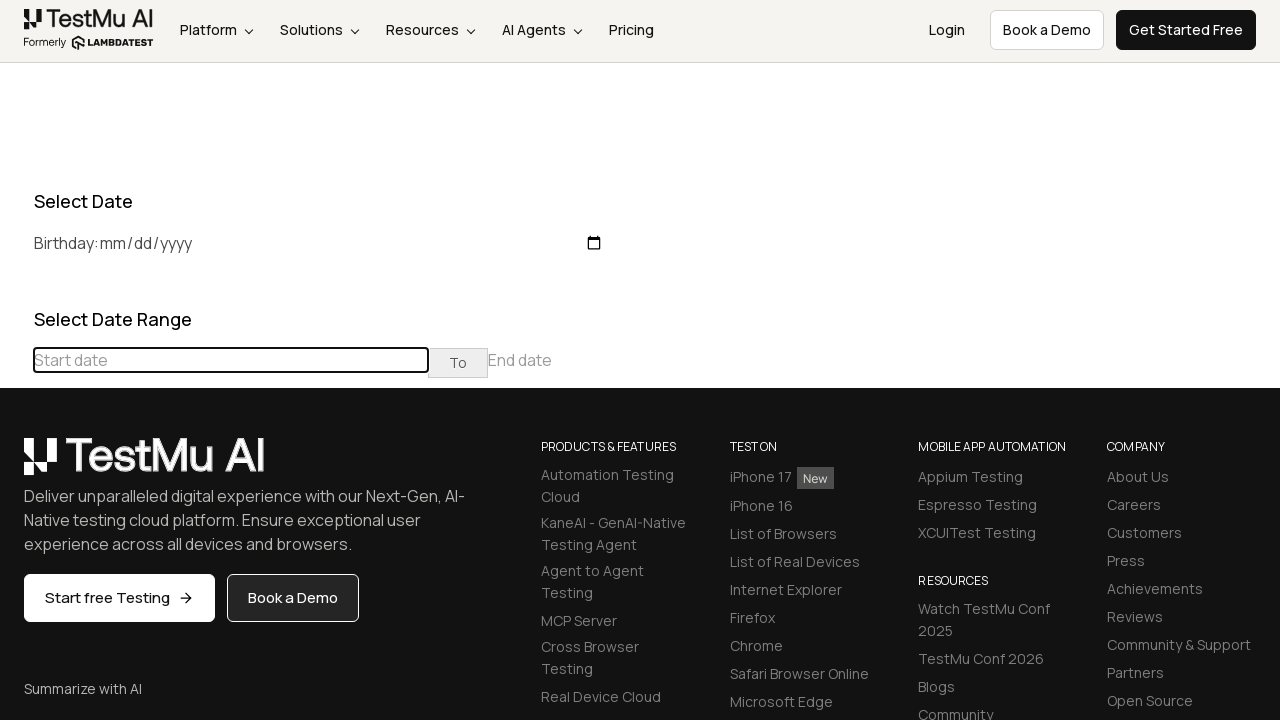

Navigated calendar to find December 2017 at (16, 465) on (//table[@class='table-condensed']//th[@class='prev'])[1]
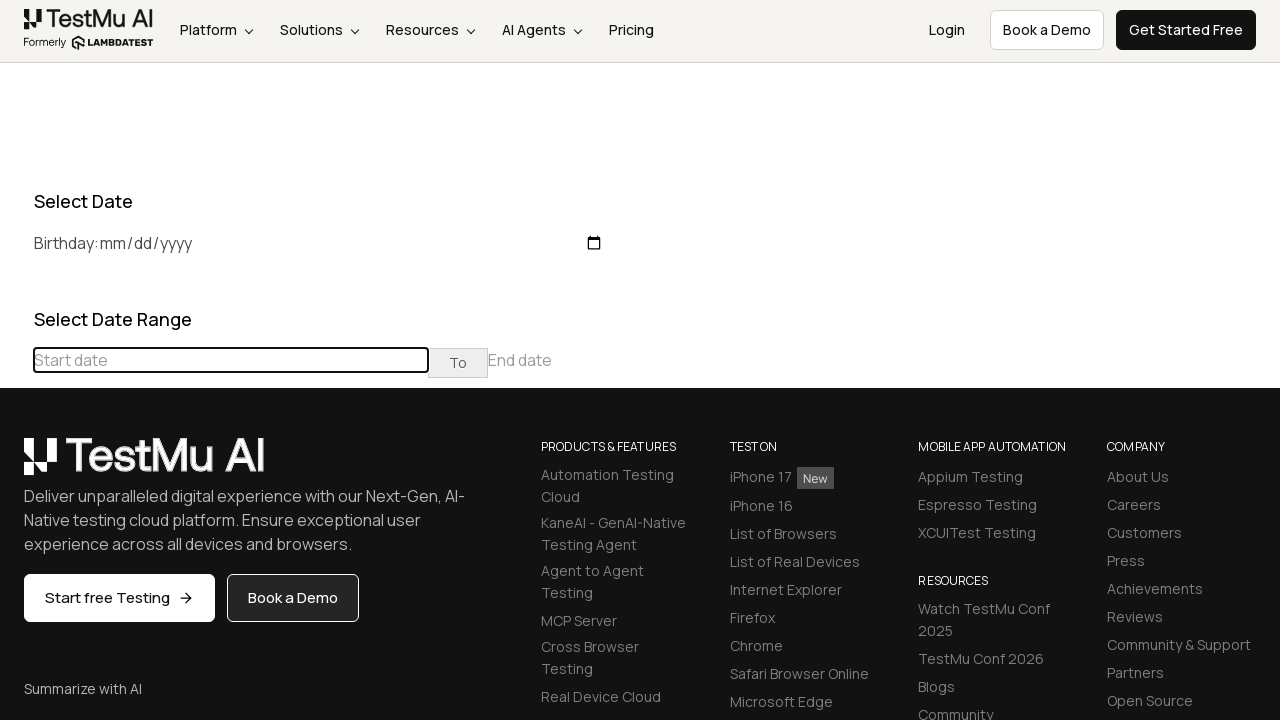

Navigated calendar to find December 2017 at (16, 465) on (//table[@class='table-condensed']//th[@class='prev'])[1]
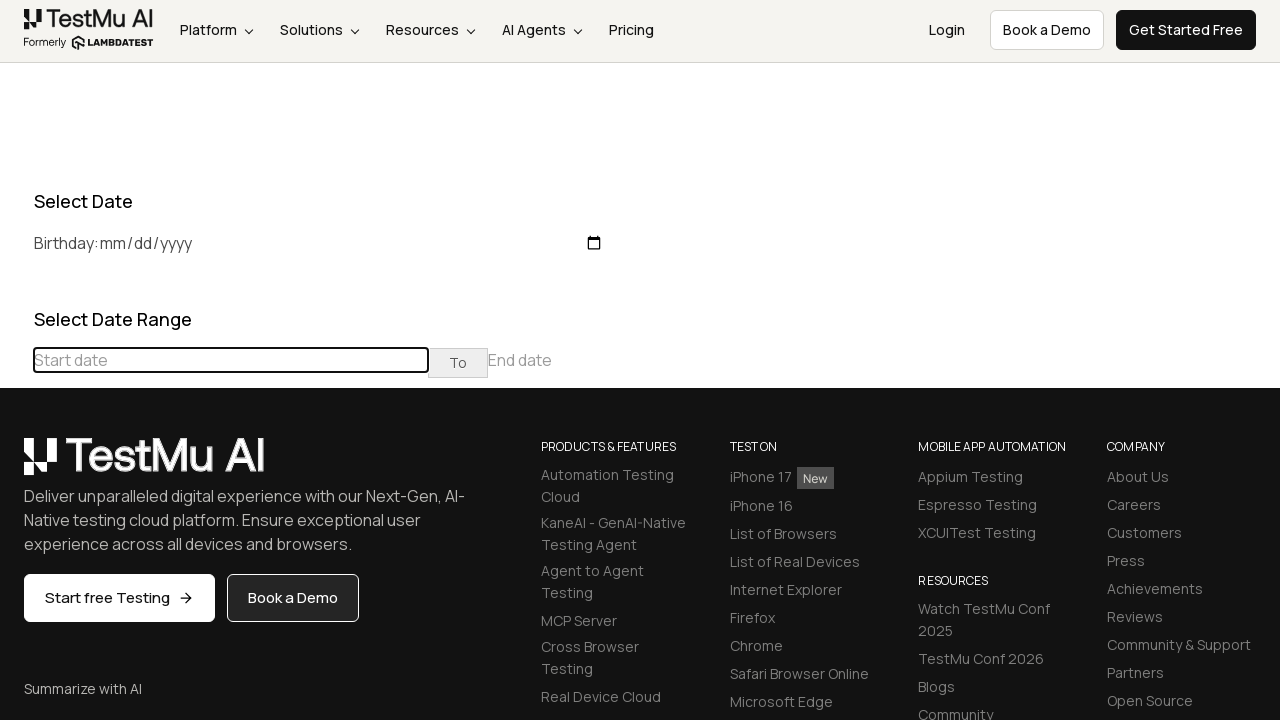

Navigated calendar to find December 2017 at (16, 465) on (//table[@class='table-condensed']//th[@class='prev'])[1]
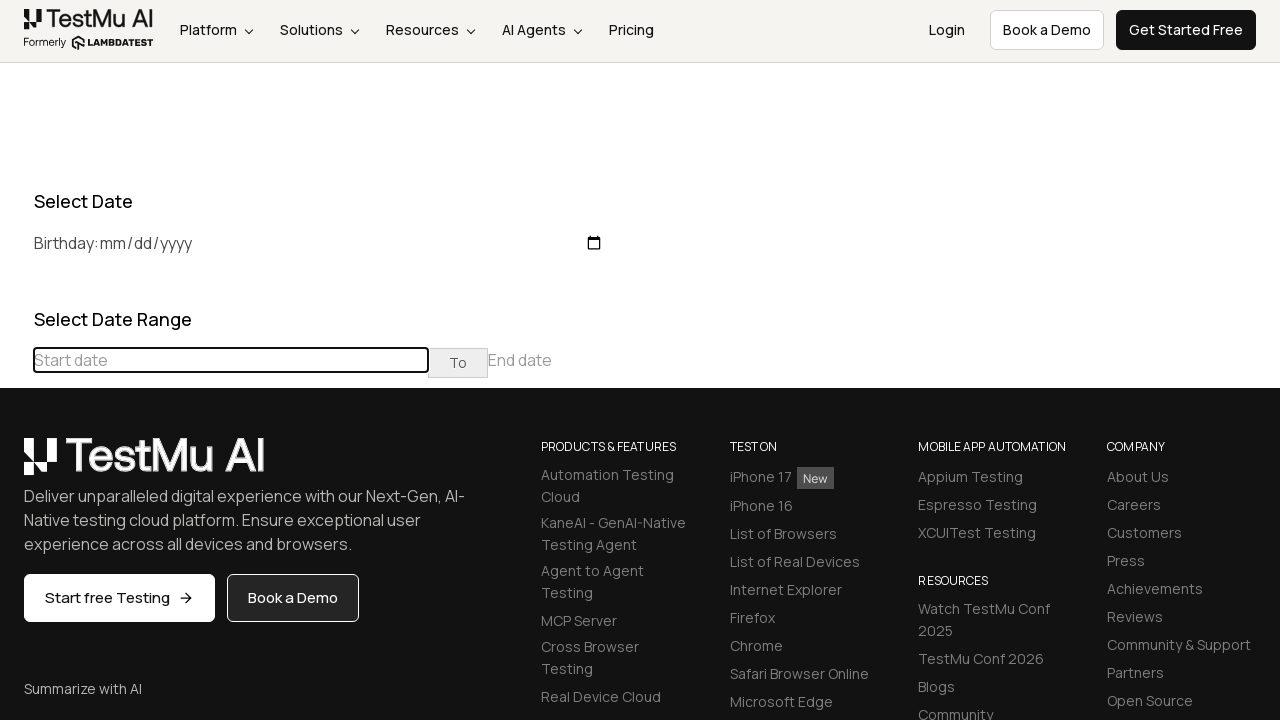

Navigated calendar to find December 2017 at (16, 465) on (//table[@class='table-condensed']//th[@class='prev'])[1]
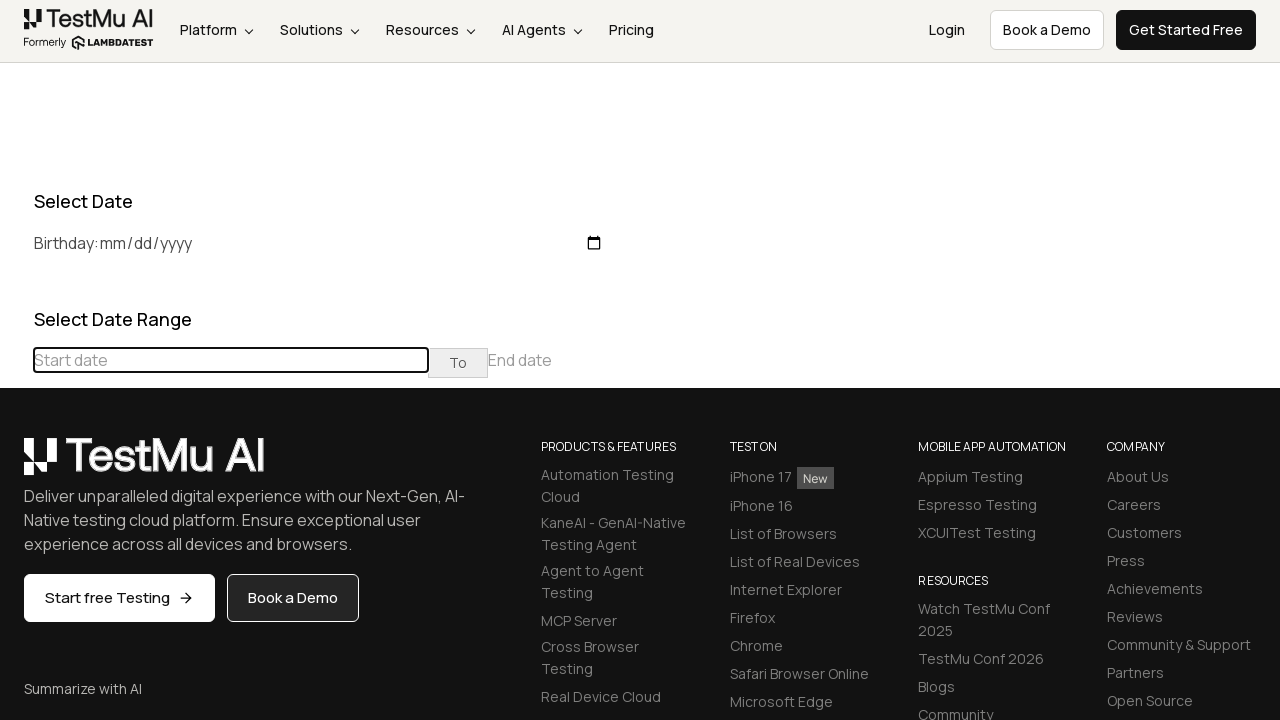

Navigated calendar to find December 2017 at (16, 465) on (//table[@class='table-condensed']//th[@class='prev'])[1]
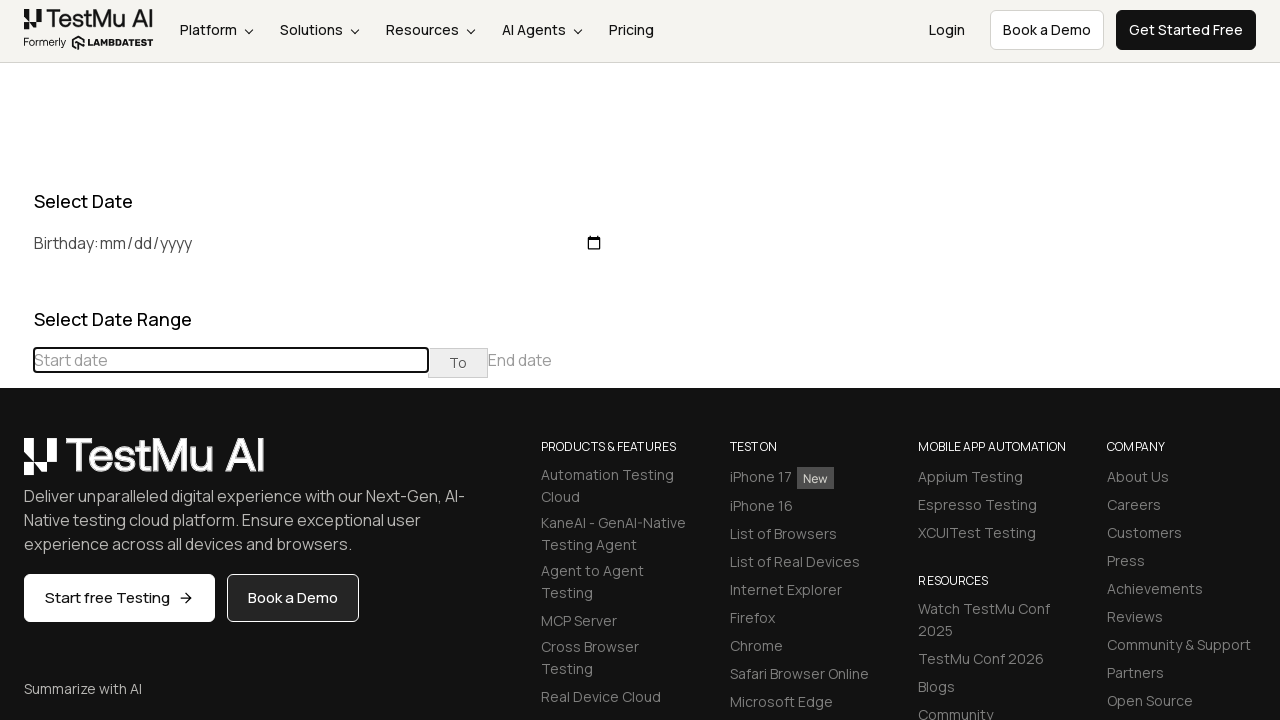

Navigated calendar to find December 2017 at (16, 465) on (//table[@class='table-condensed']//th[@class='prev'])[1]
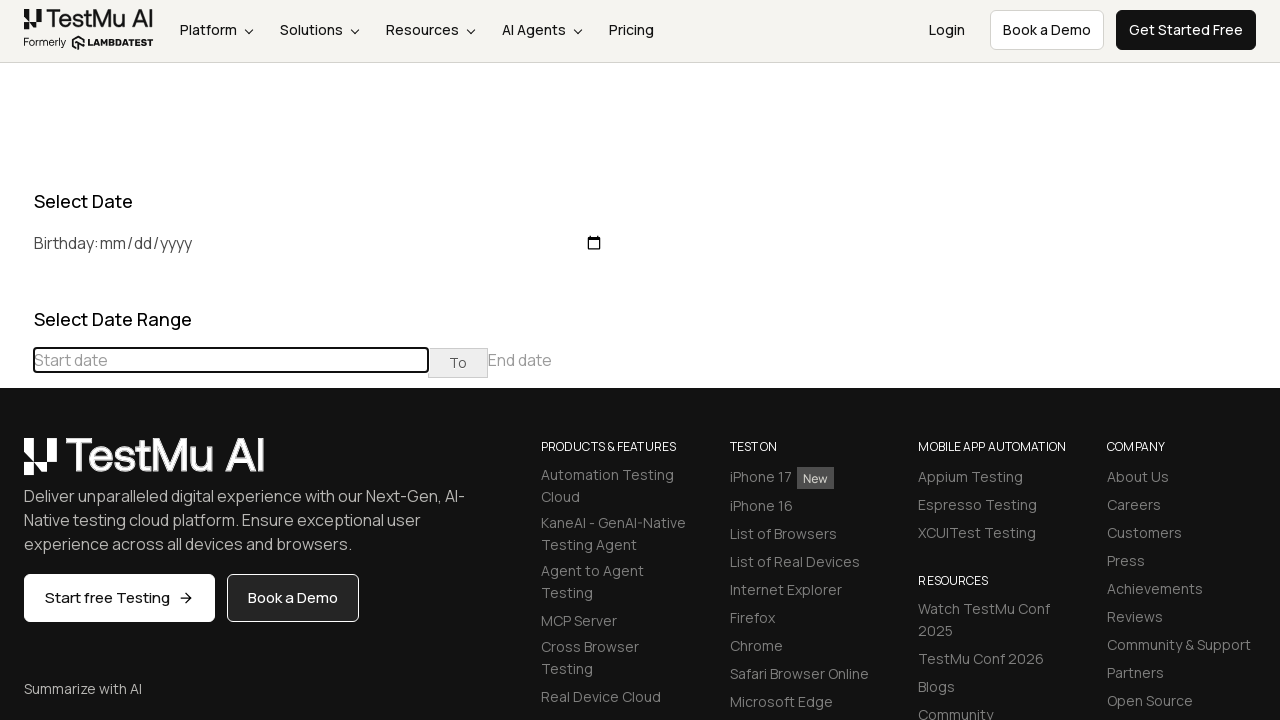

Navigated calendar to find December 2017 at (16, 465) on (//table[@class='table-condensed']//th[@class='prev'])[1]
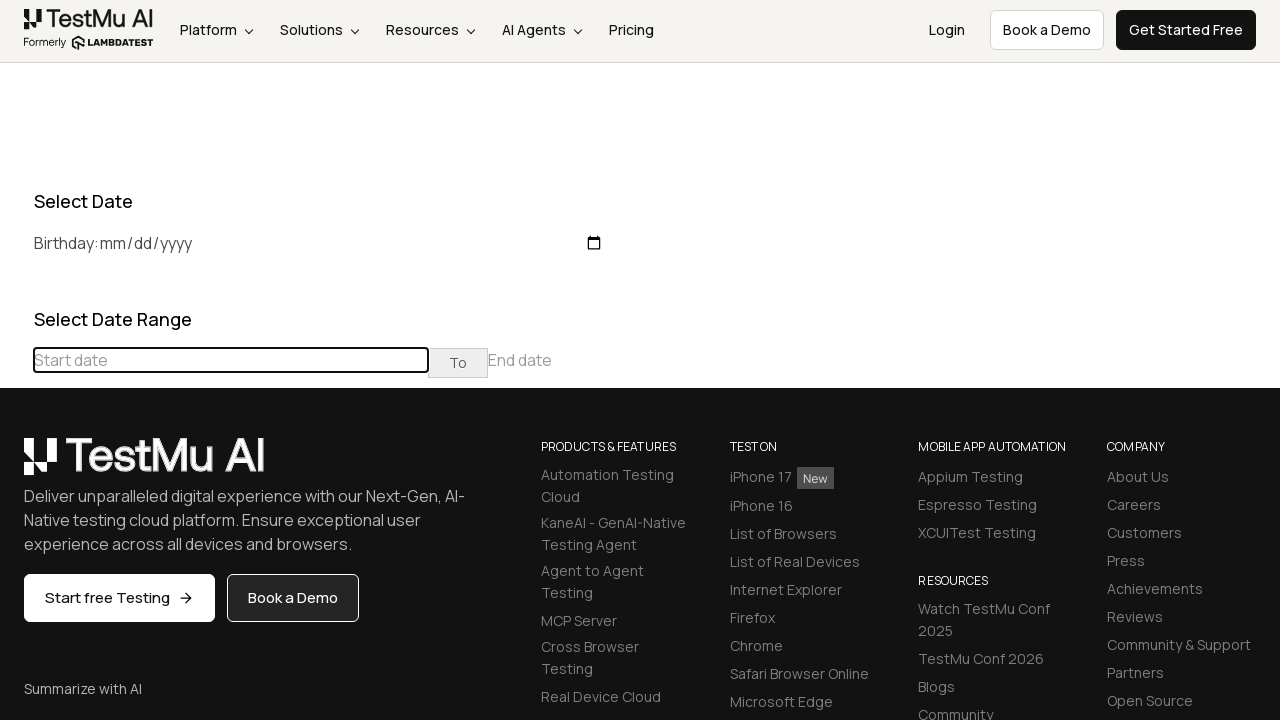

Navigated calendar to find December 2017 at (16, 465) on (//table[@class='table-condensed']//th[@class='prev'])[1]
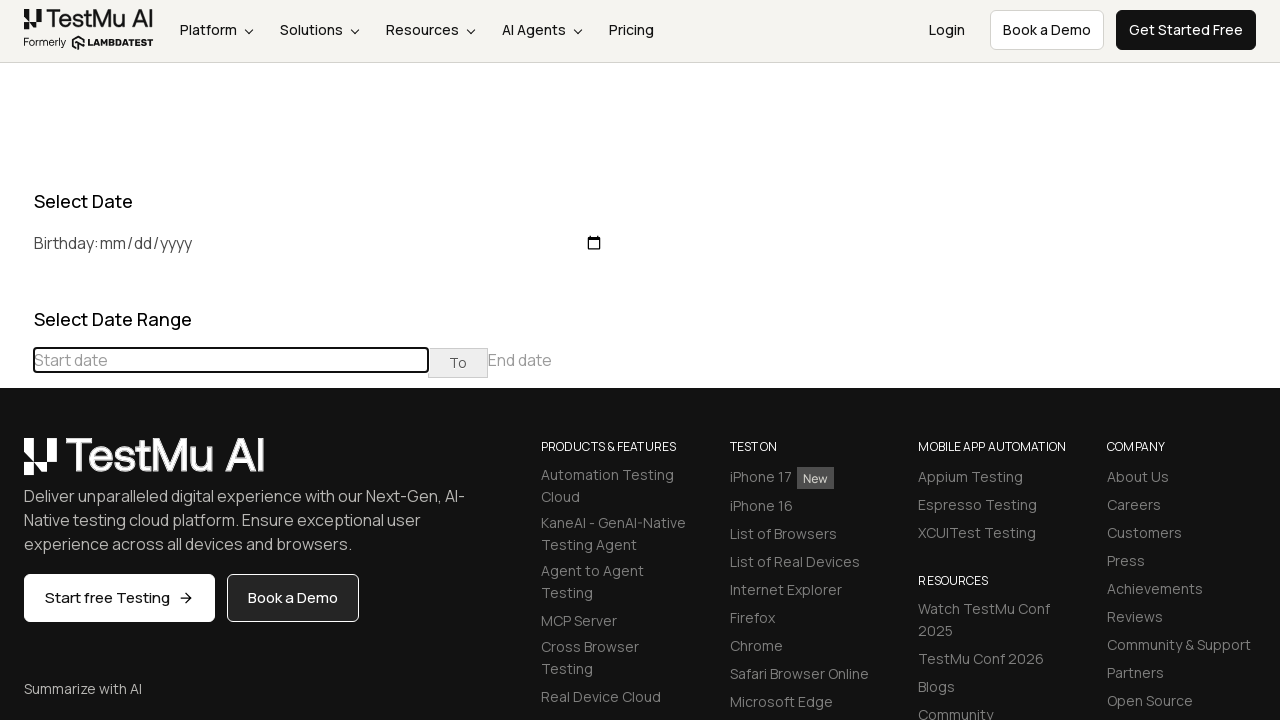

Navigated calendar to find December 2017 at (16, 465) on (//table[@class='table-condensed']//th[@class='prev'])[1]
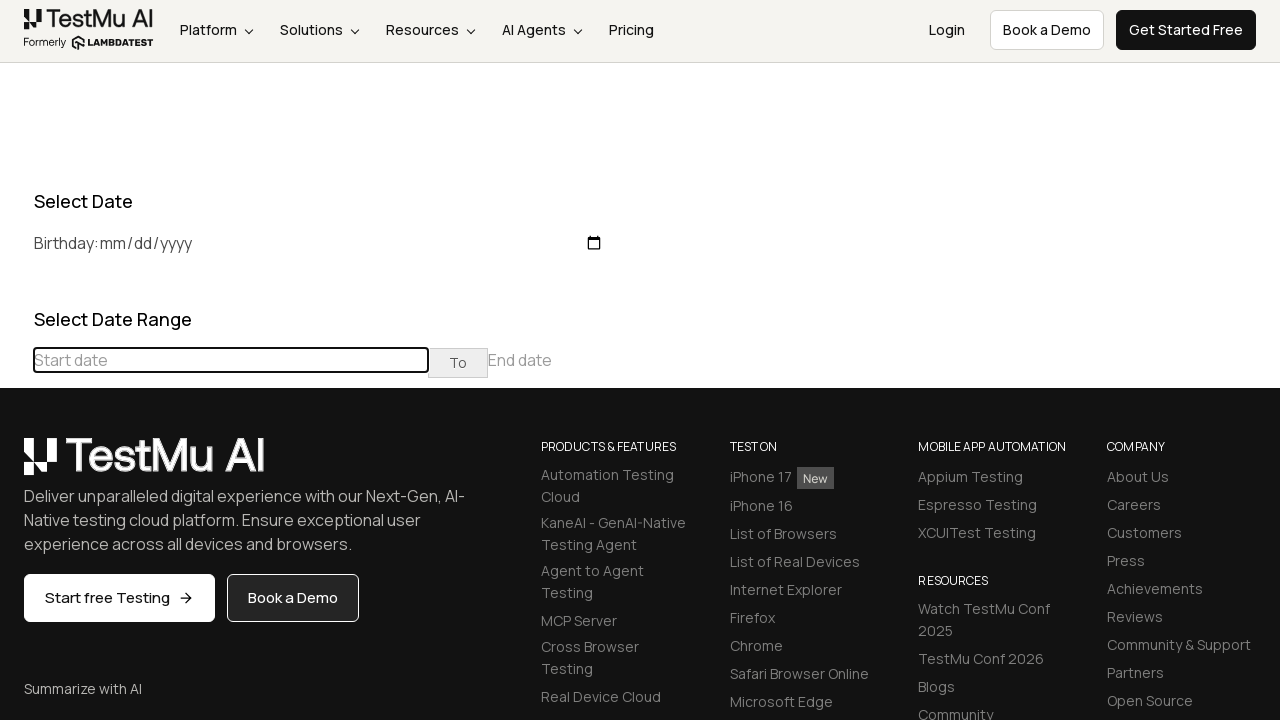

Navigated calendar to find December 2017 at (16, 465) on (//table[@class='table-condensed']//th[@class='prev'])[1]
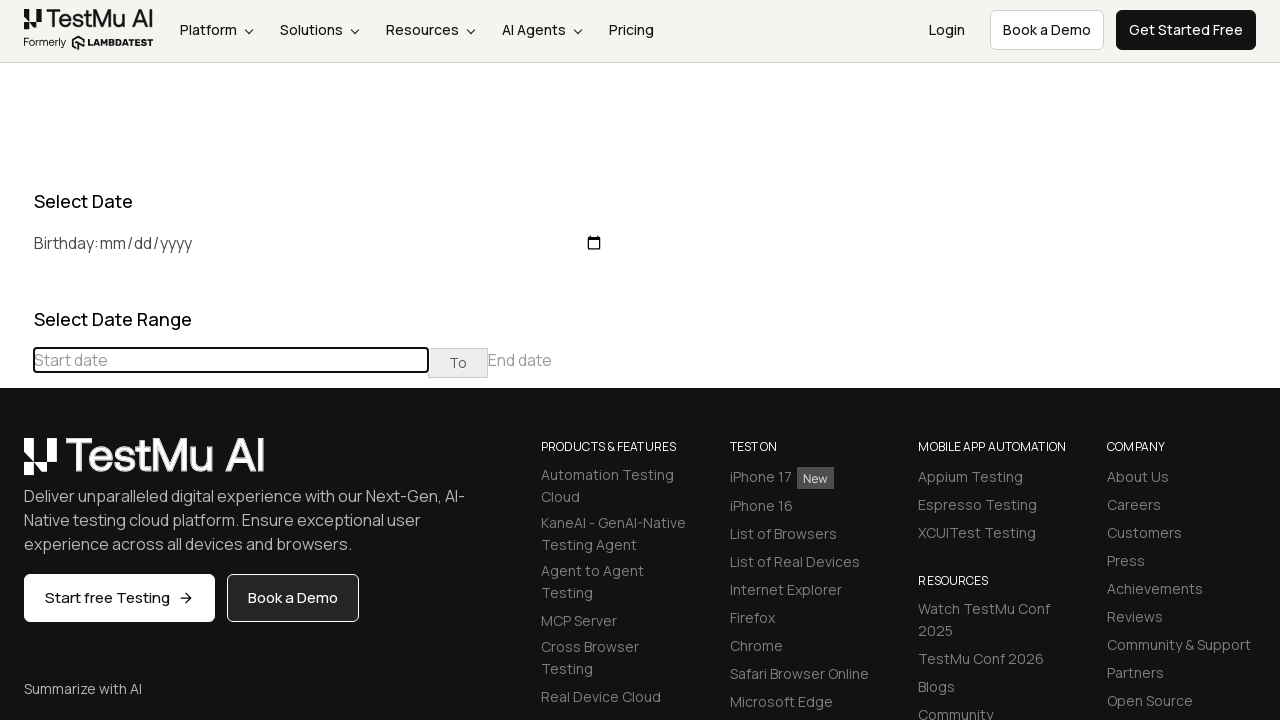

Navigated calendar to find December 2017 at (16, 465) on (//table[@class='table-condensed']//th[@class='prev'])[1]
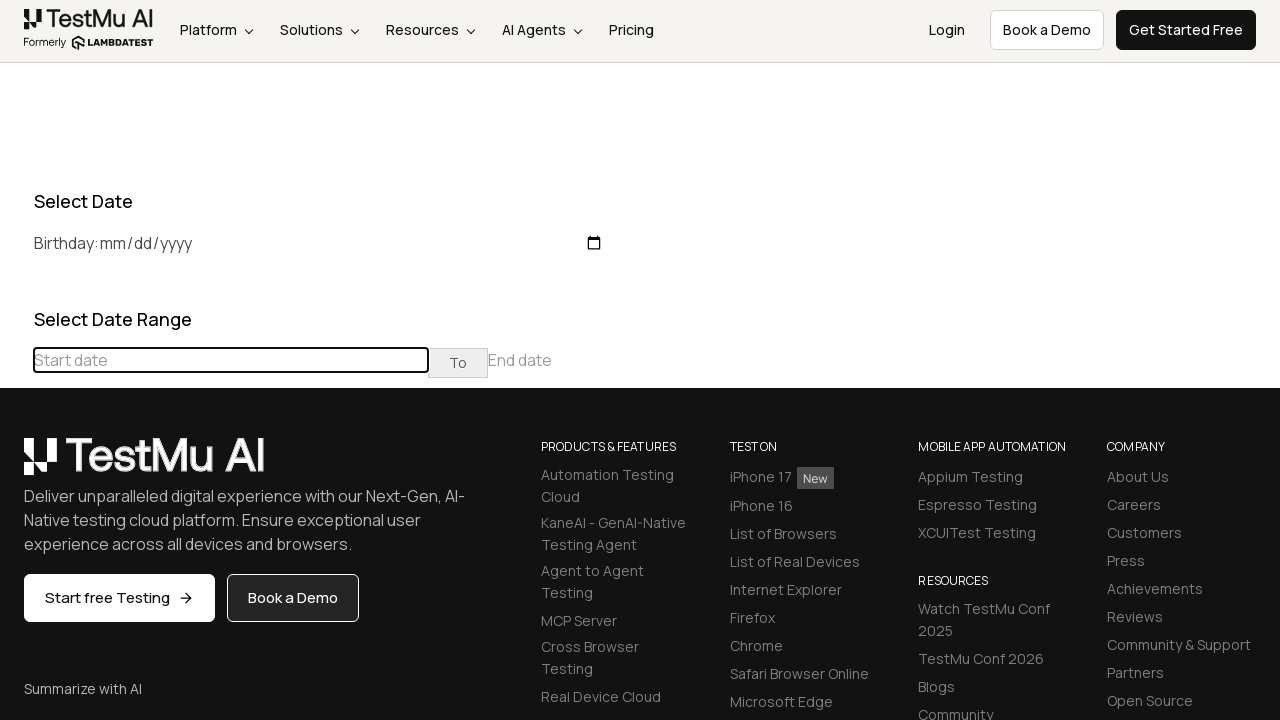

Navigated calendar to find December 2017 at (16, 465) on (//table[@class='table-condensed']//th[@class='prev'])[1]
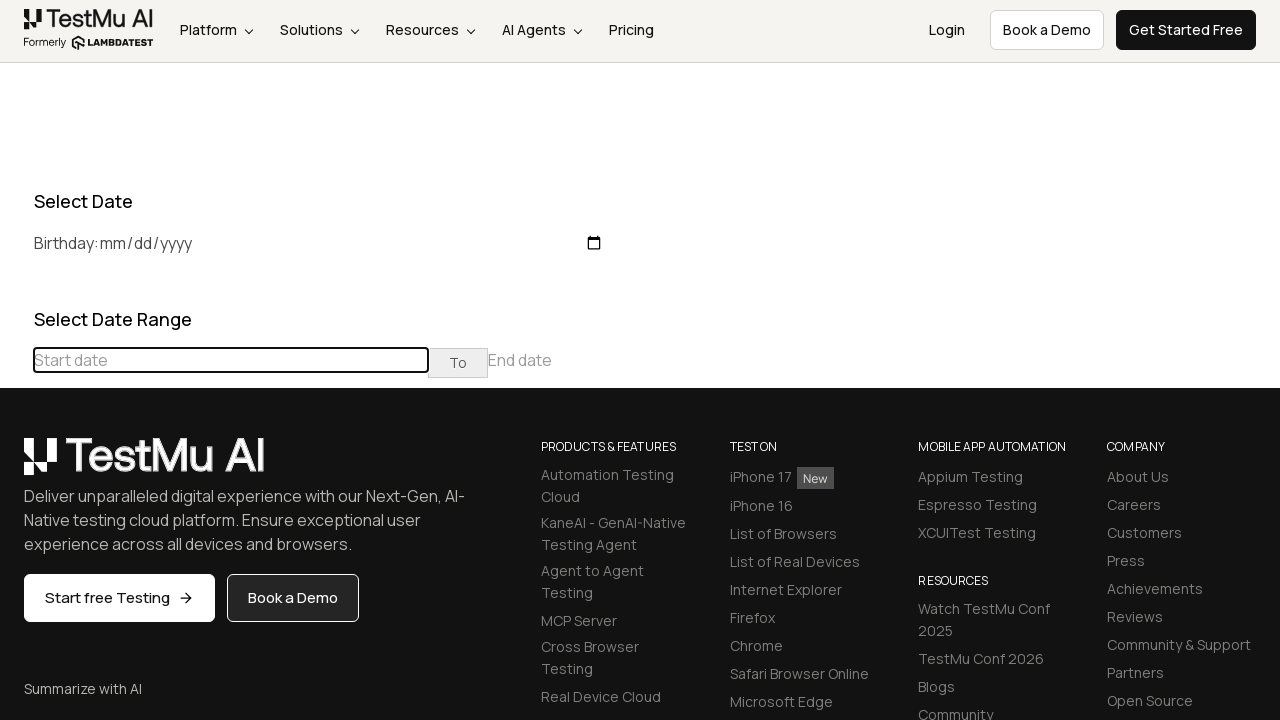

Navigated calendar to find December 2017 at (16, 465) on (//table[@class='table-condensed']//th[@class='prev'])[1]
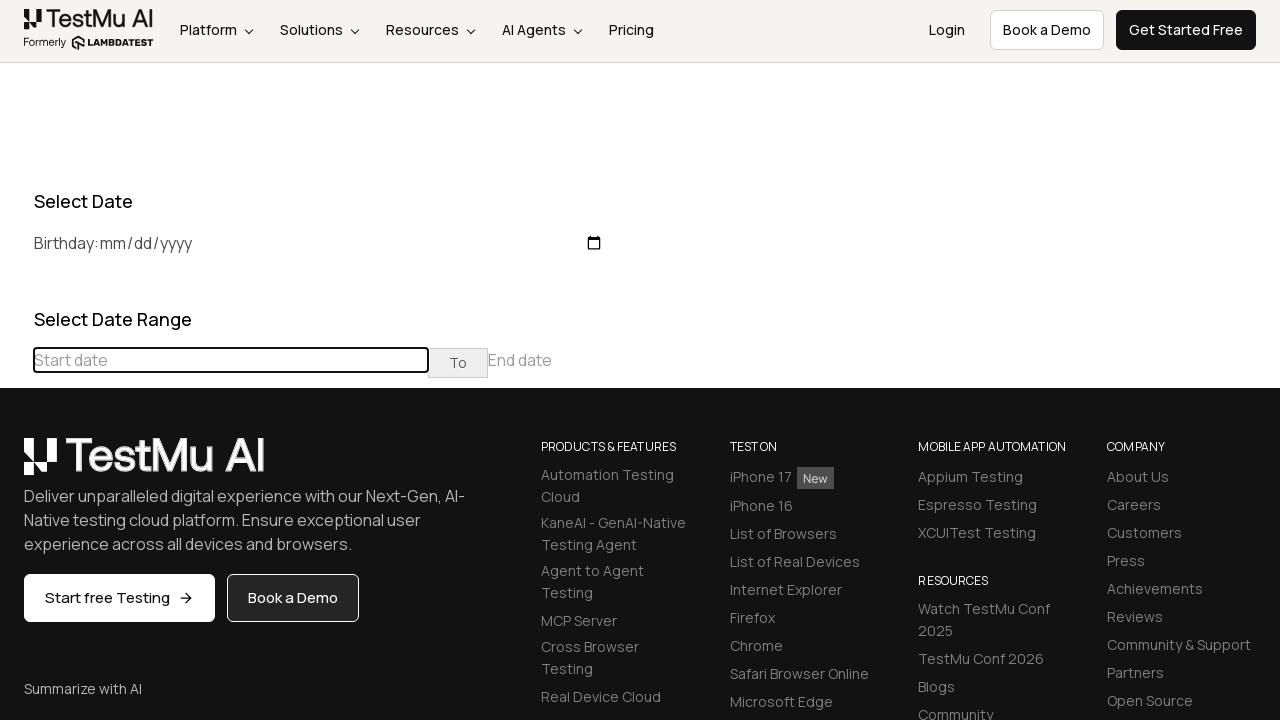

Navigated calendar to find December 2017 at (16, 465) on (//table[@class='table-condensed']//th[@class='prev'])[1]
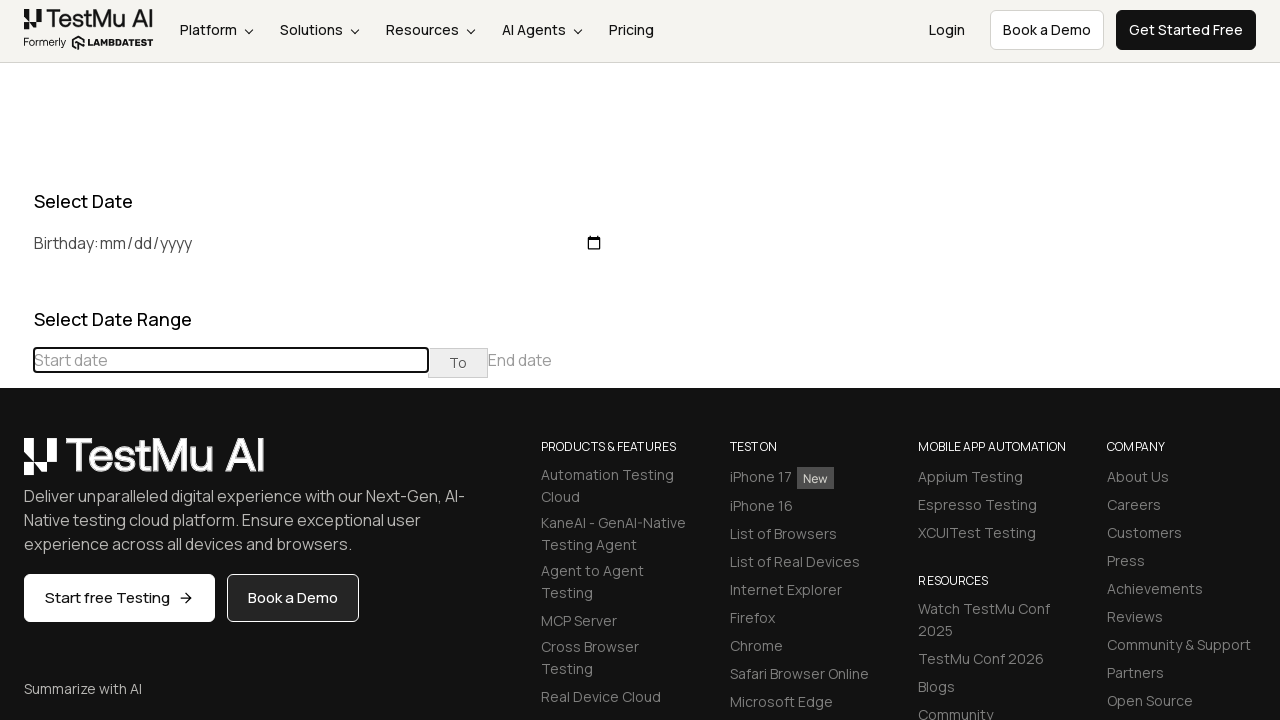

Navigated calendar to find December 2017 at (16, 465) on (//table[@class='table-condensed']//th[@class='prev'])[1]
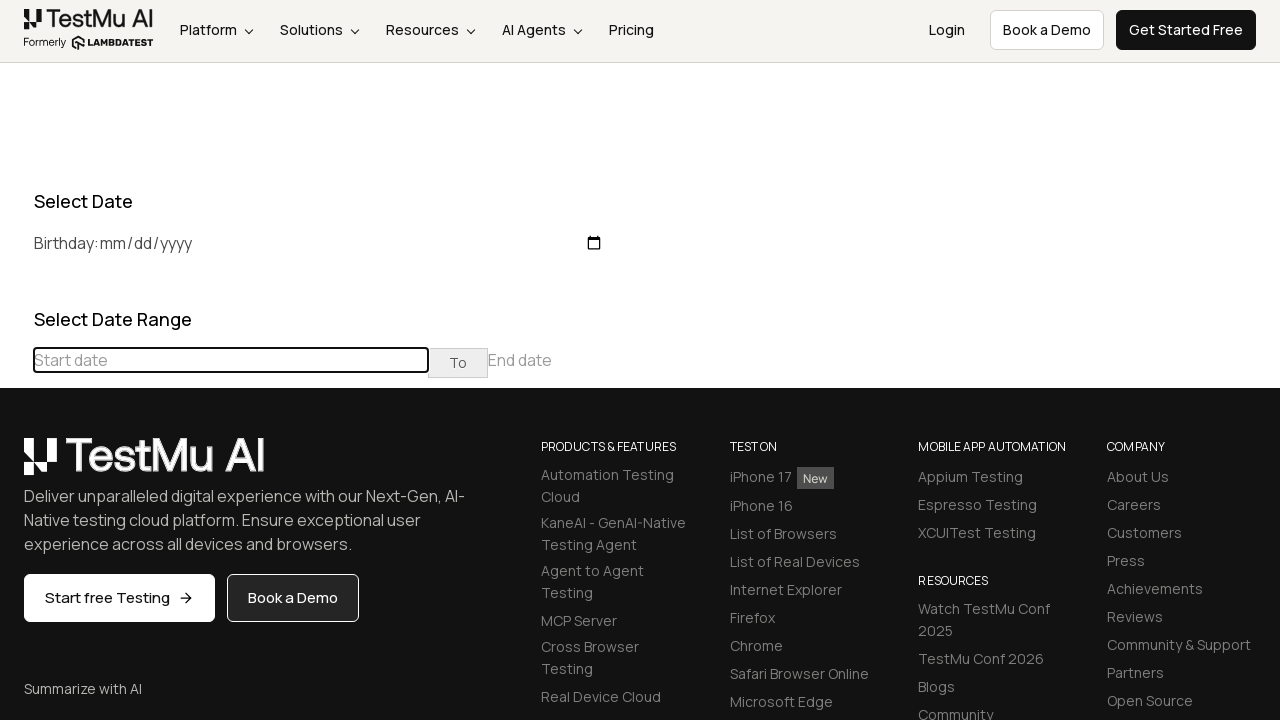

Navigated calendar to find December 2017 at (16, 465) on (//table[@class='table-condensed']//th[@class='prev'])[1]
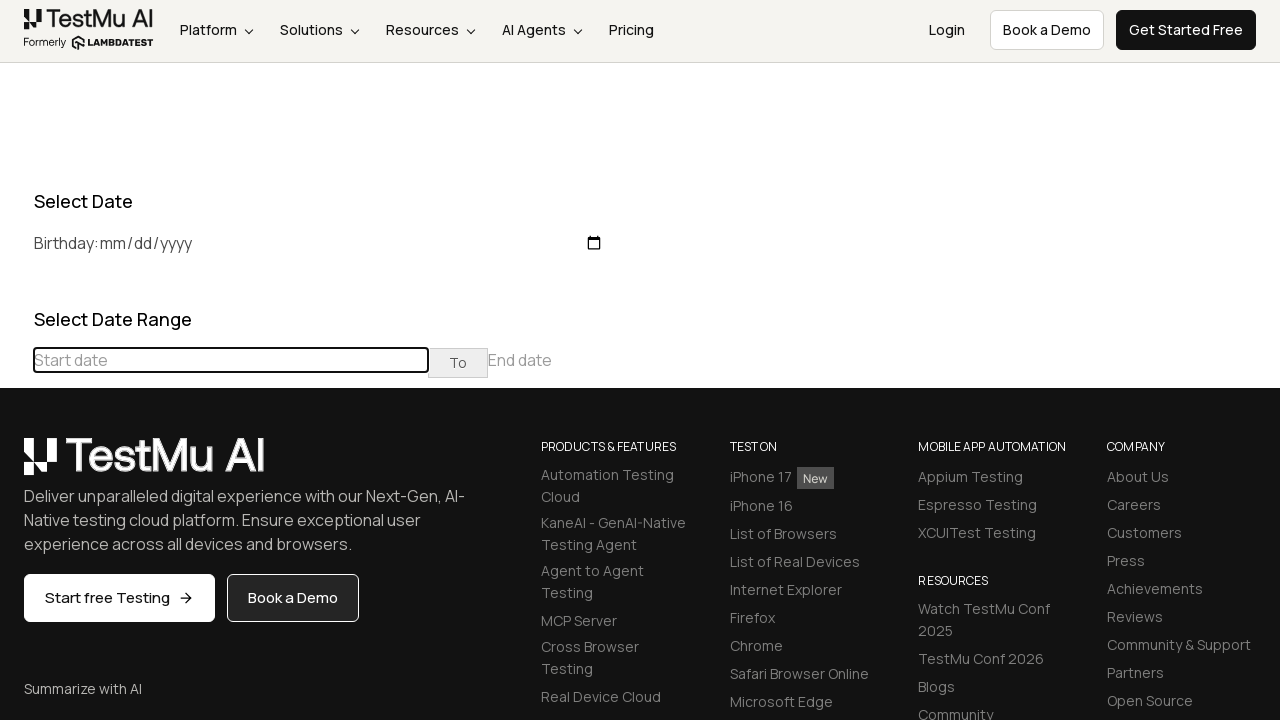

Navigated calendar to find December 2017 at (16, 465) on (//table[@class='table-condensed']//th[@class='prev'])[1]
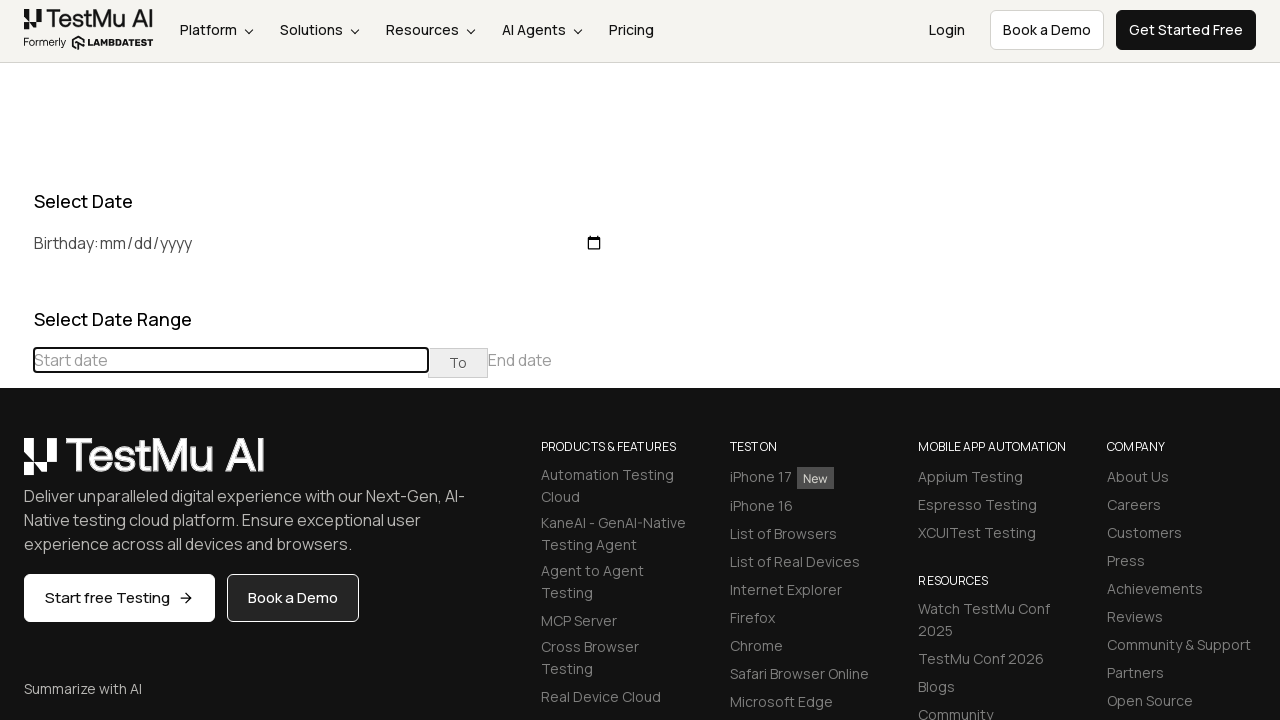

Navigated calendar to find December 2017 at (16, 465) on (//table[@class='table-condensed']//th[@class='prev'])[1]
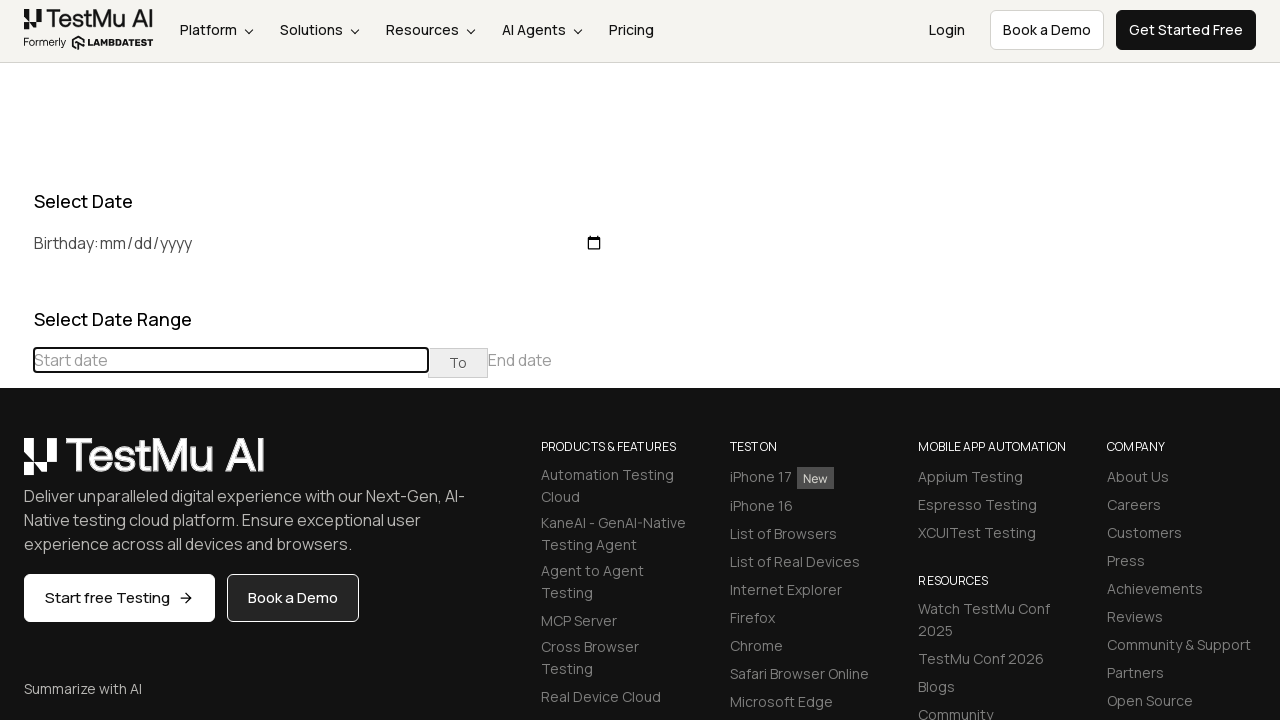

Navigated calendar to find December 2017 at (16, 465) on (//table[@class='table-condensed']//th[@class='prev'])[1]
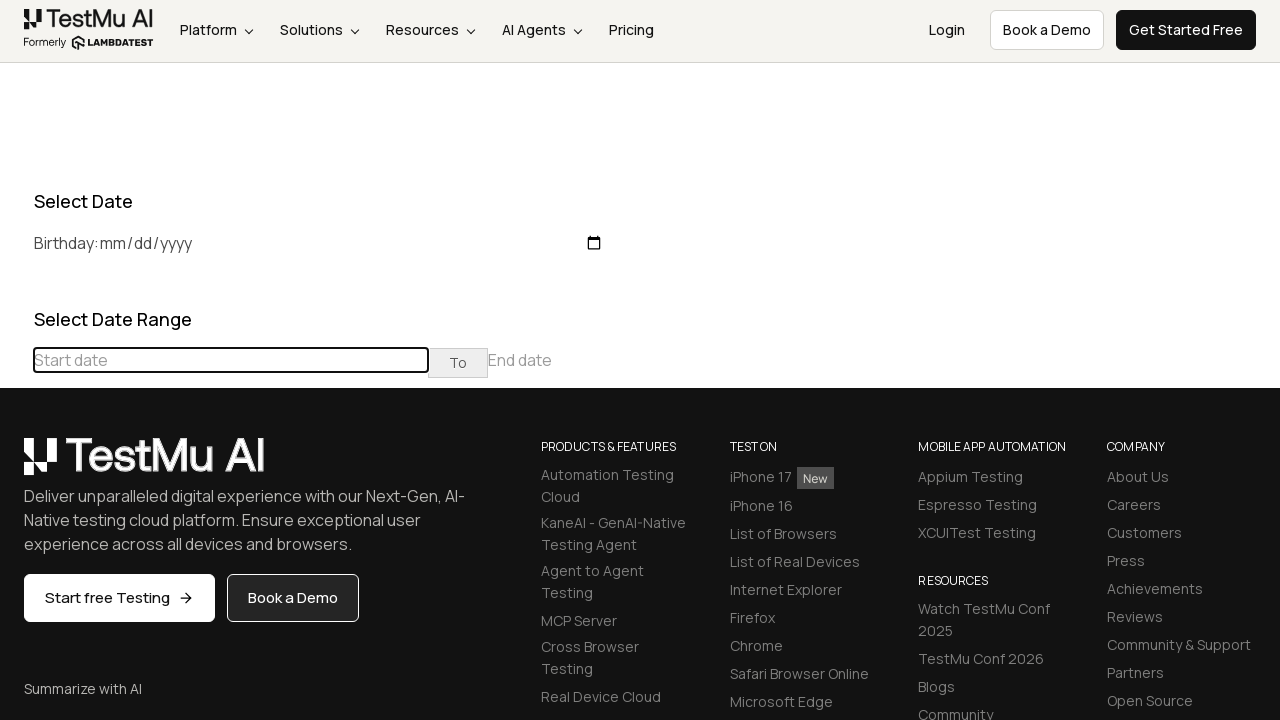

Navigated calendar to find December 2017 at (16, 465) on (//table[@class='table-condensed']//th[@class='prev'])[1]
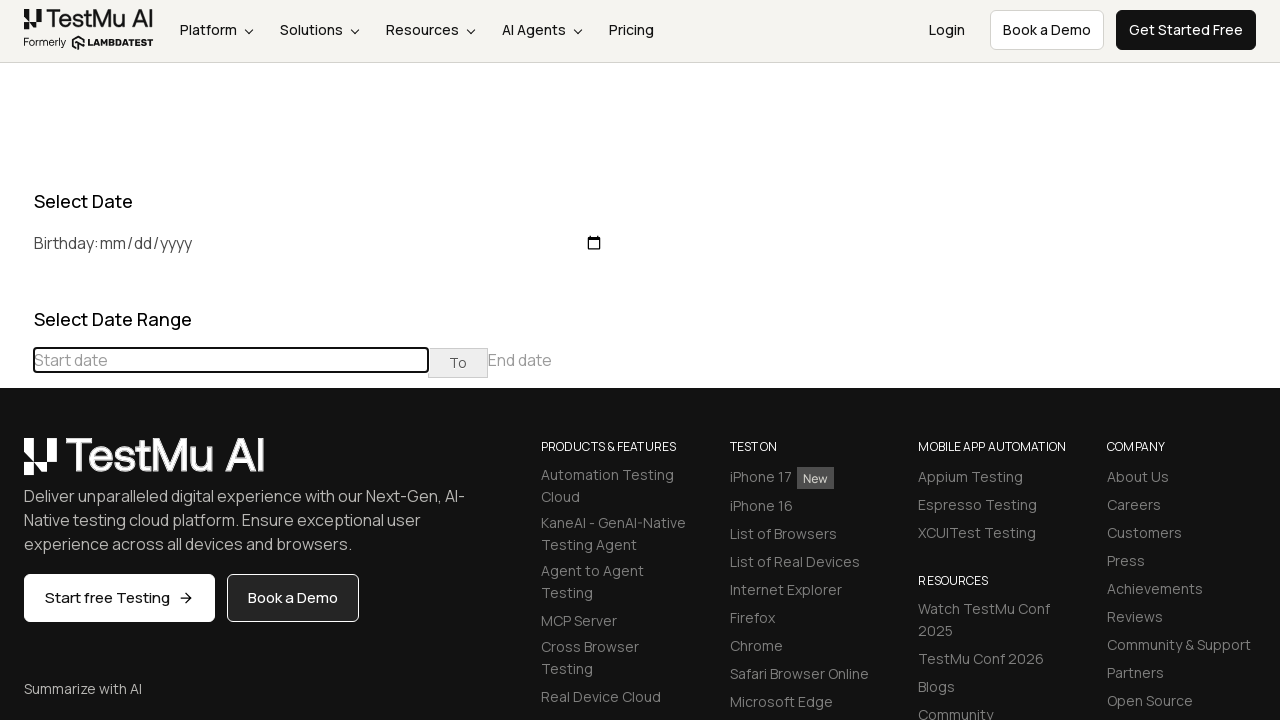

Navigated calendar to find December 2017 at (16, 465) on (//table[@class='table-condensed']//th[@class='prev'])[1]
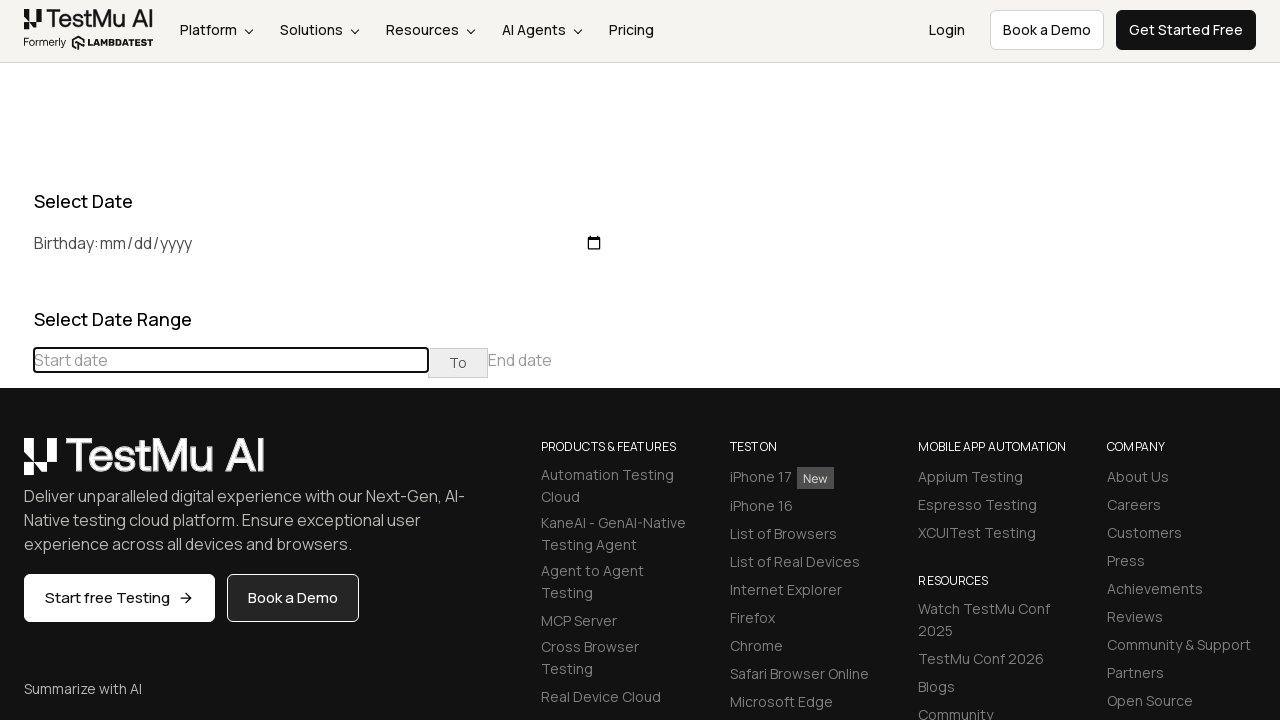

Navigated calendar to find December 2017 at (16, 465) on (//table[@class='table-condensed']//th[@class='prev'])[1]
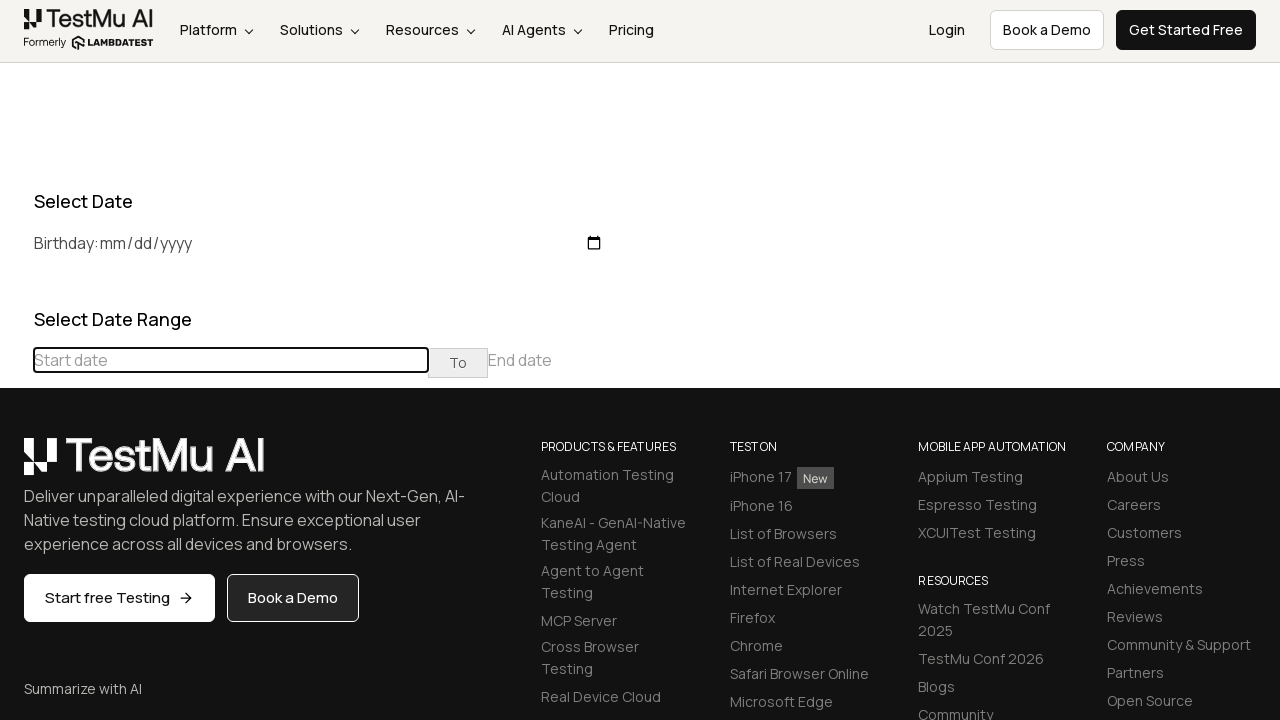

Navigated calendar to find December 2017 at (16, 465) on (//table[@class='table-condensed']//th[@class='prev'])[1]
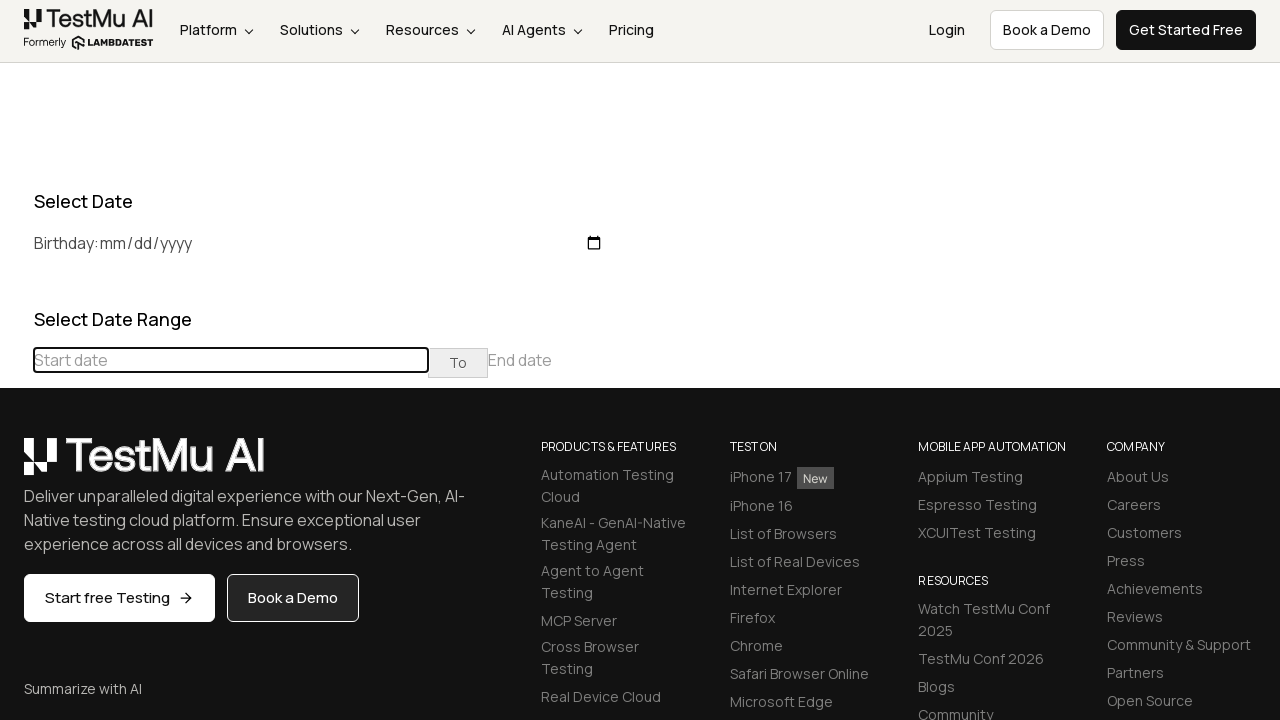

Navigated calendar to find December 2017 at (16, 465) on (//table[@class='table-condensed']//th[@class='prev'])[1]
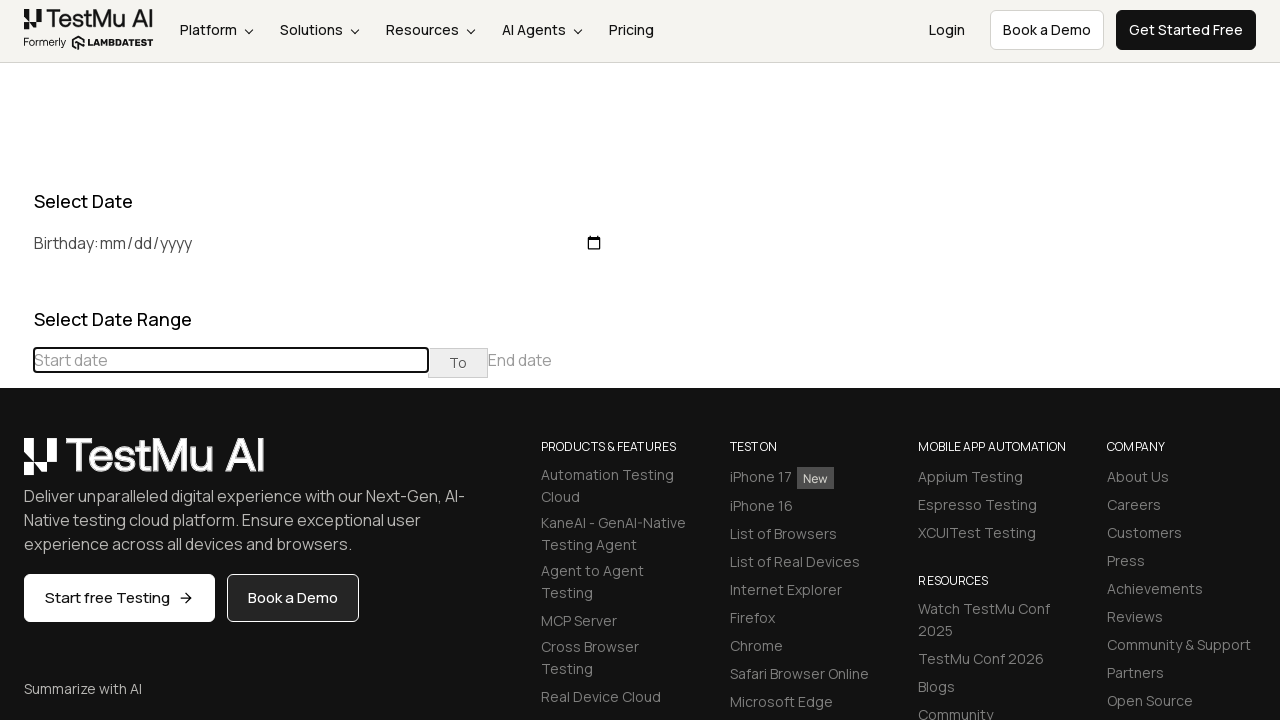

Navigated calendar to find December 2017 at (16, 465) on (//table[@class='table-condensed']//th[@class='prev'])[1]
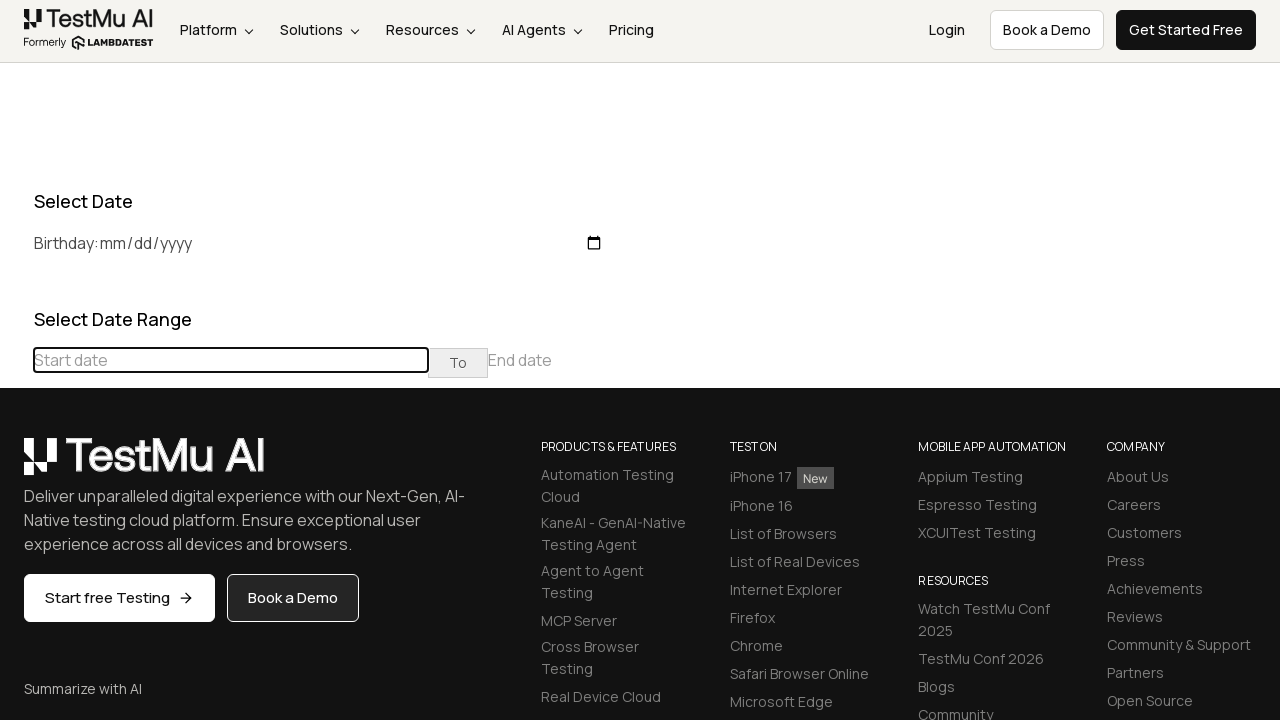

Navigated calendar to find December 2017 at (16, 465) on (//table[@class='table-condensed']//th[@class='prev'])[1]
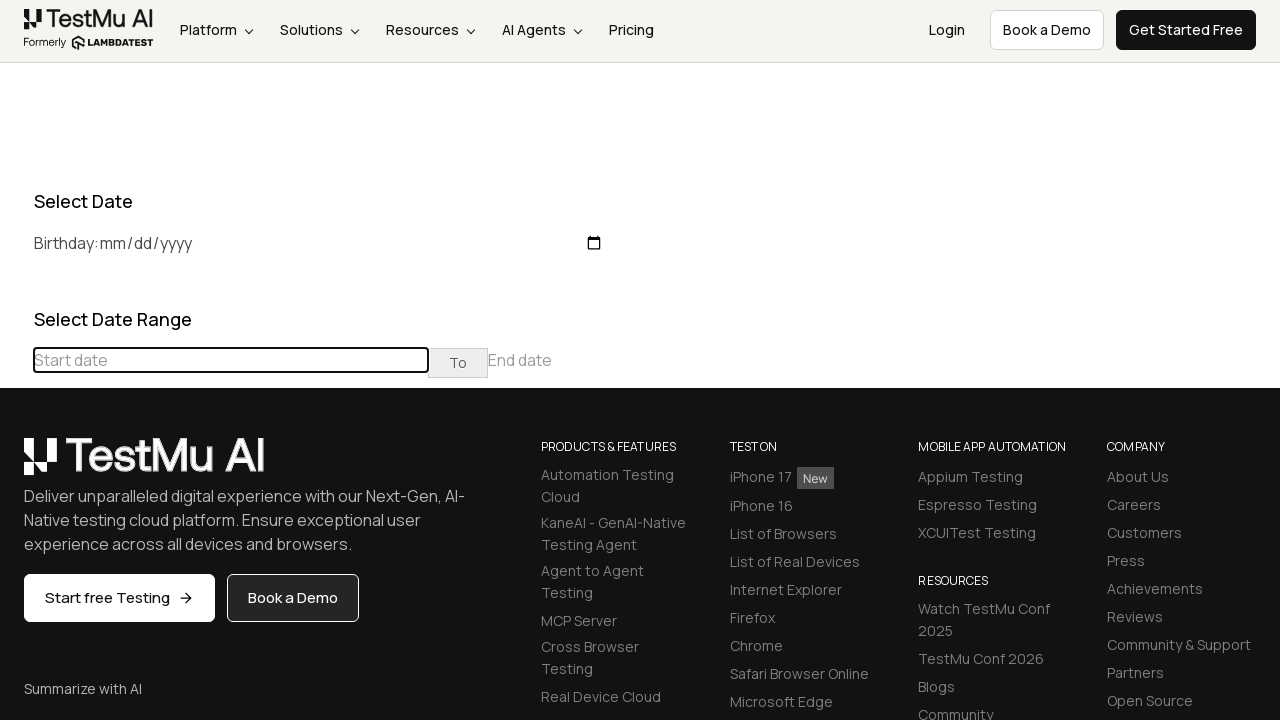

Navigated calendar to find December 2017 at (16, 465) on (//table[@class='table-condensed']//th[@class='prev'])[1]
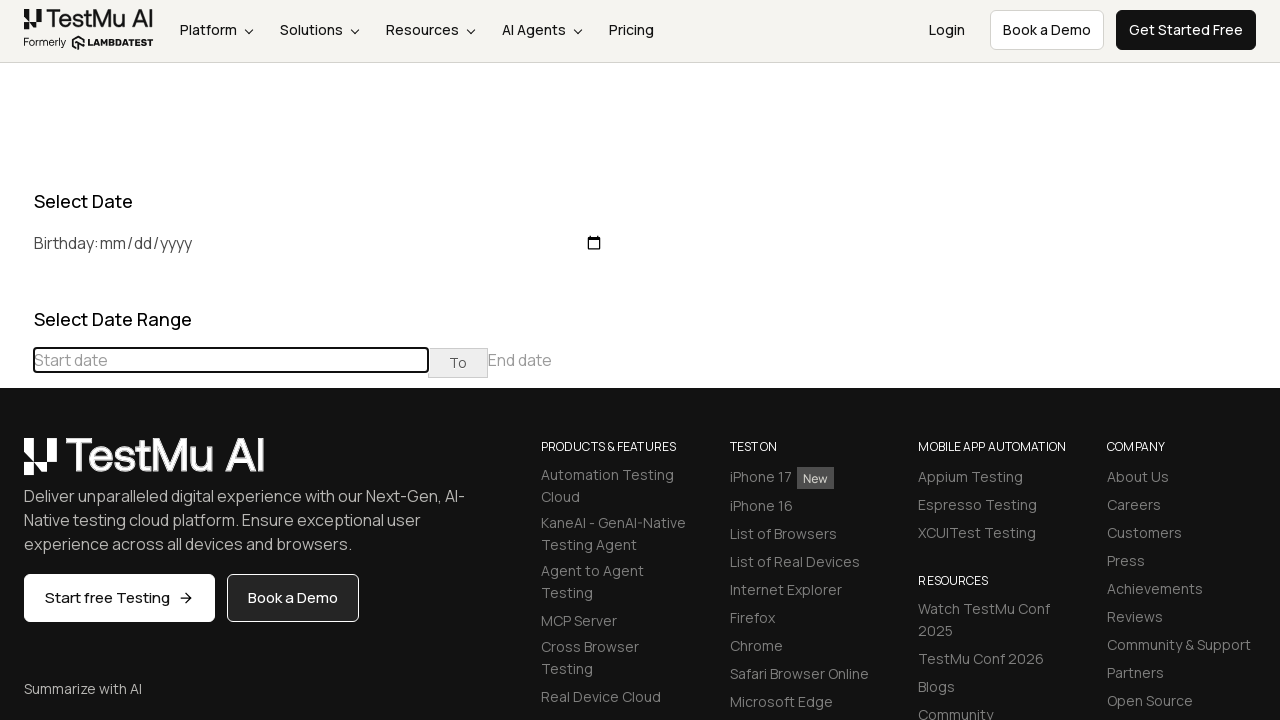

Navigated calendar to find December 2017 at (16, 465) on (//table[@class='table-condensed']//th[@class='prev'])[1]
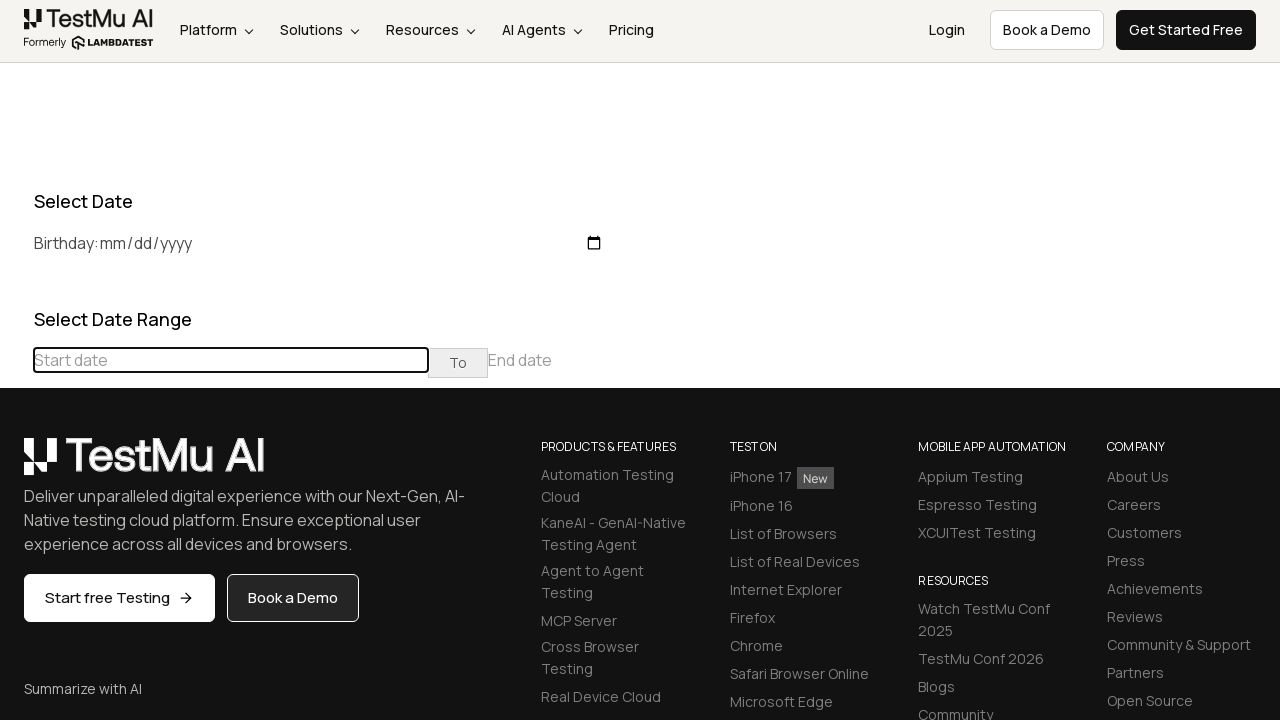

Navigated calendar to find December 2017 at (16, 465) on (//table[@class='table-condensed']//th[@class='prev'])[1]
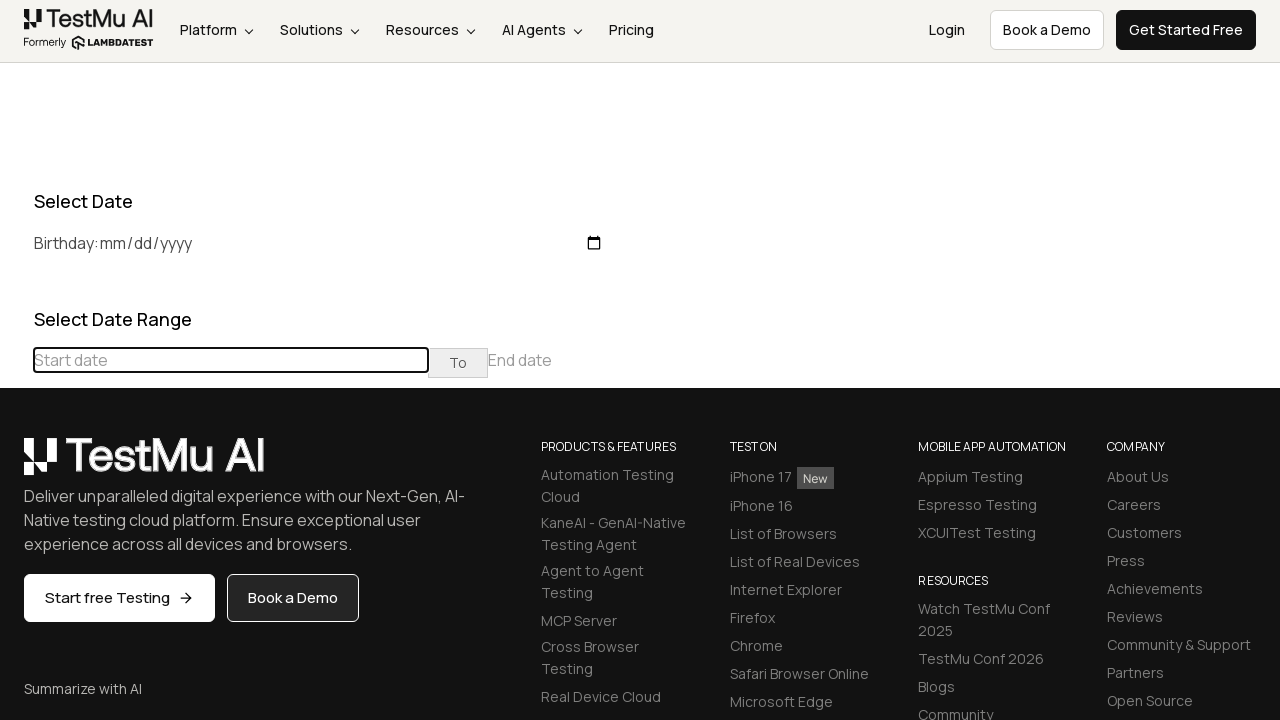

Navigated calendar to find December 2017 at (16, 465) on (//table[@class='table-condensed']//th[@class='prev'])[1]
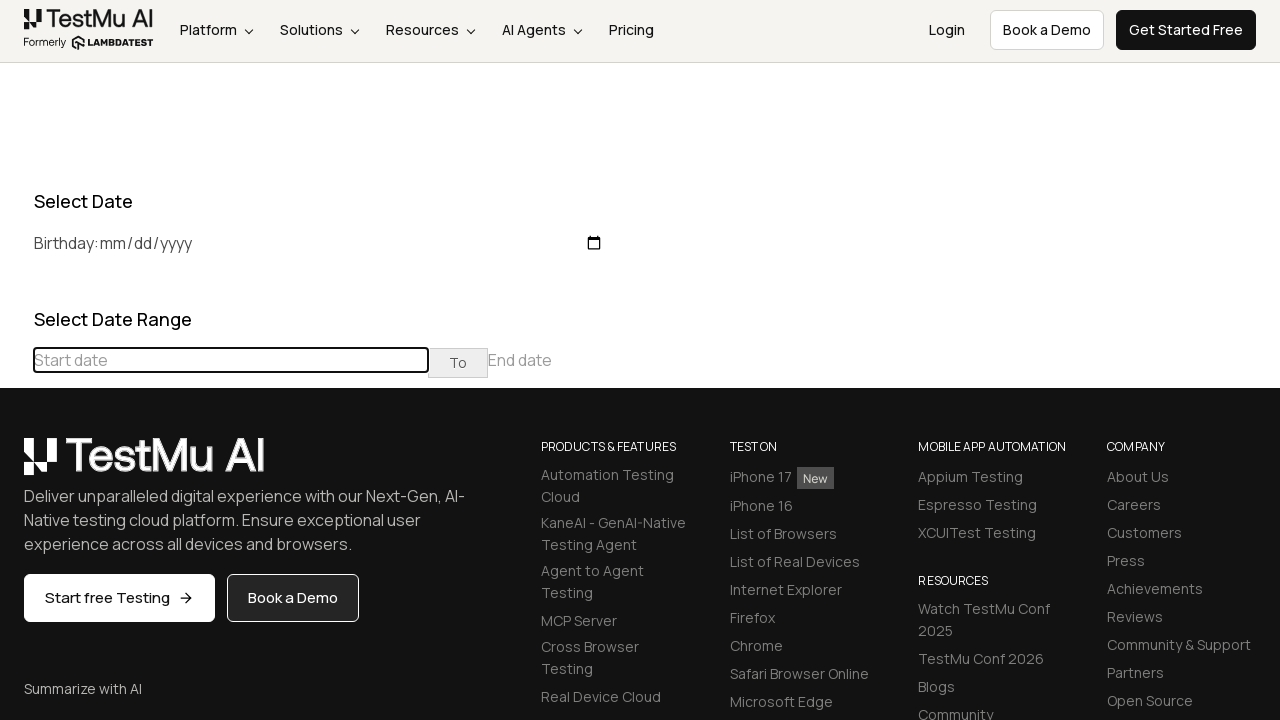

Navigated calendar to find December 2017 at (16, 465) on (//table[@class='table-condensed']//th[@class='prev'])[1]
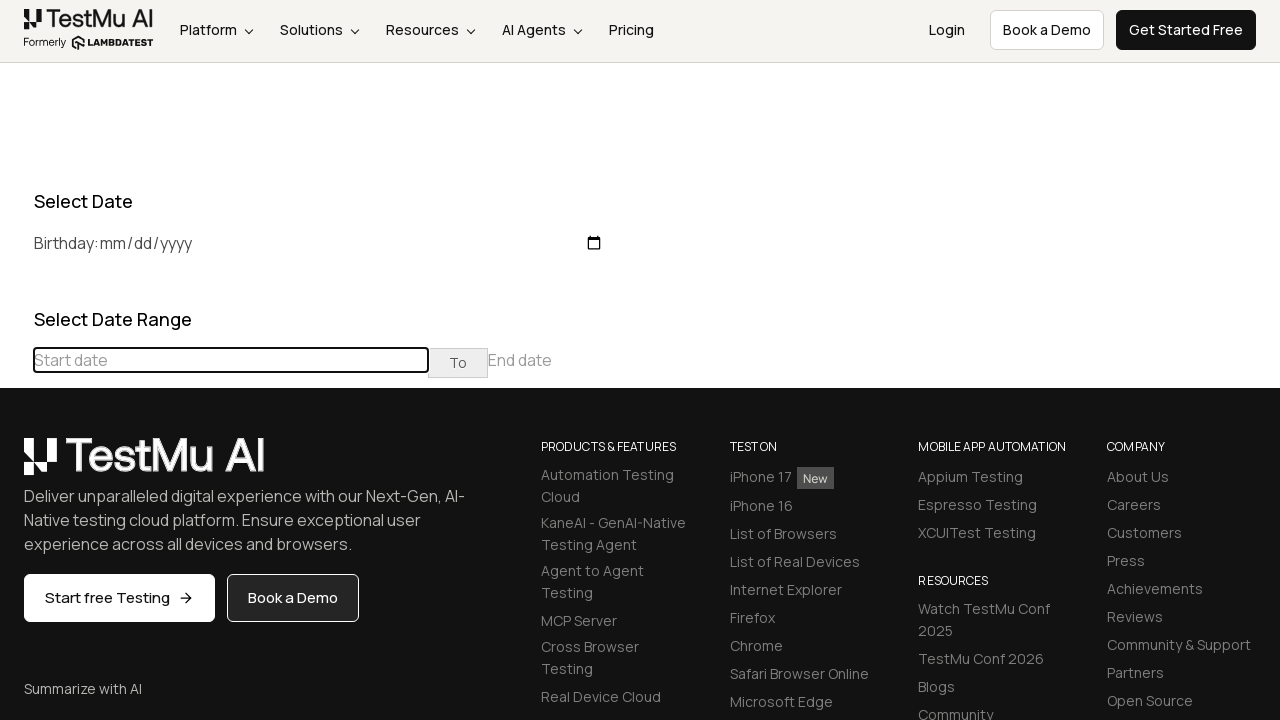

Navigated calendar to find December 2017 at (16, 465) on (//table[@class='table-condensed']//th[@class='prev'])[1]
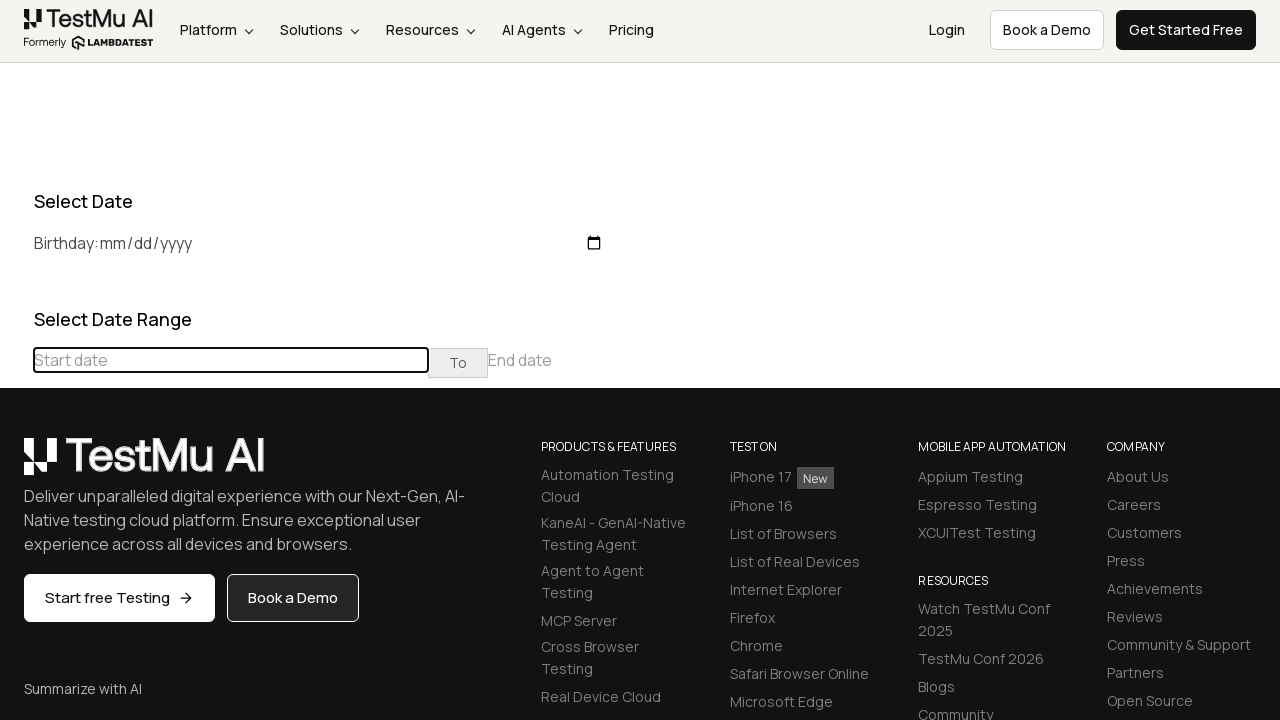

Navigated calendar to find December 2017 at (16, 465) on (//table[@class='table-condensed']//th[@class='prev'])[1]
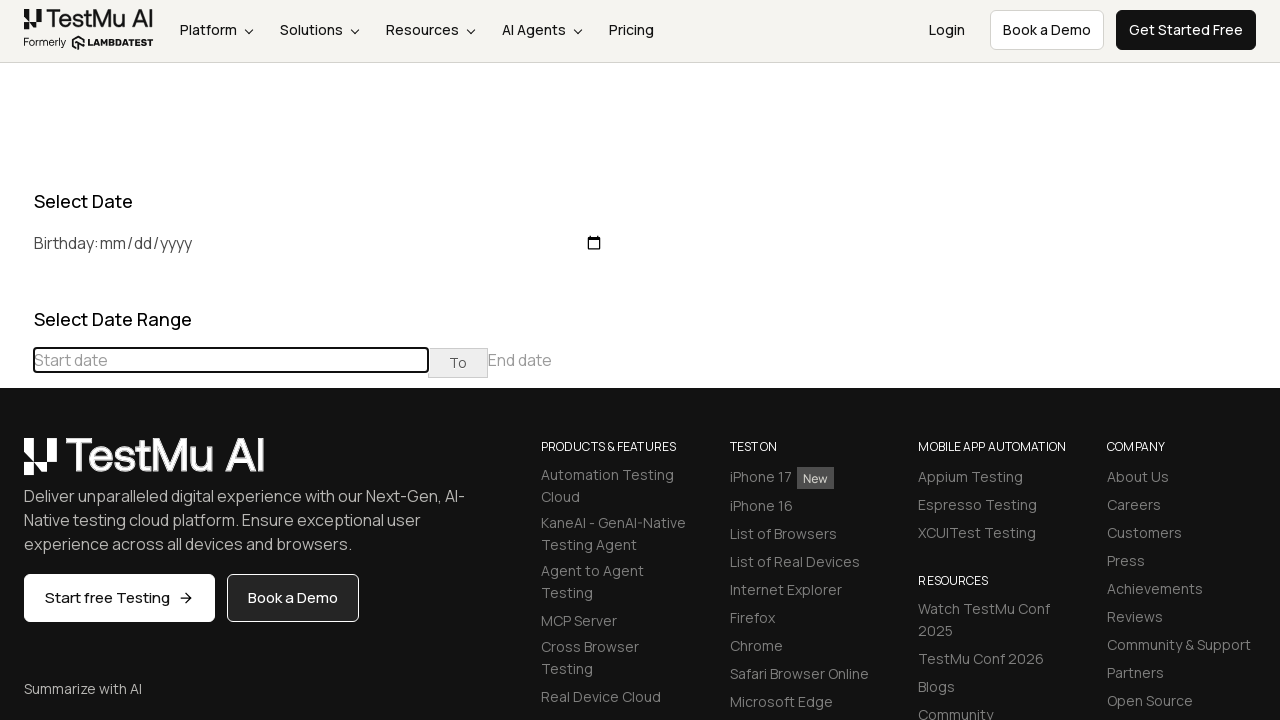

Navigated calendar to find December 2017 at (16, 465) on (//table[@class='table-condensed']//th[@class='prev'])[1]
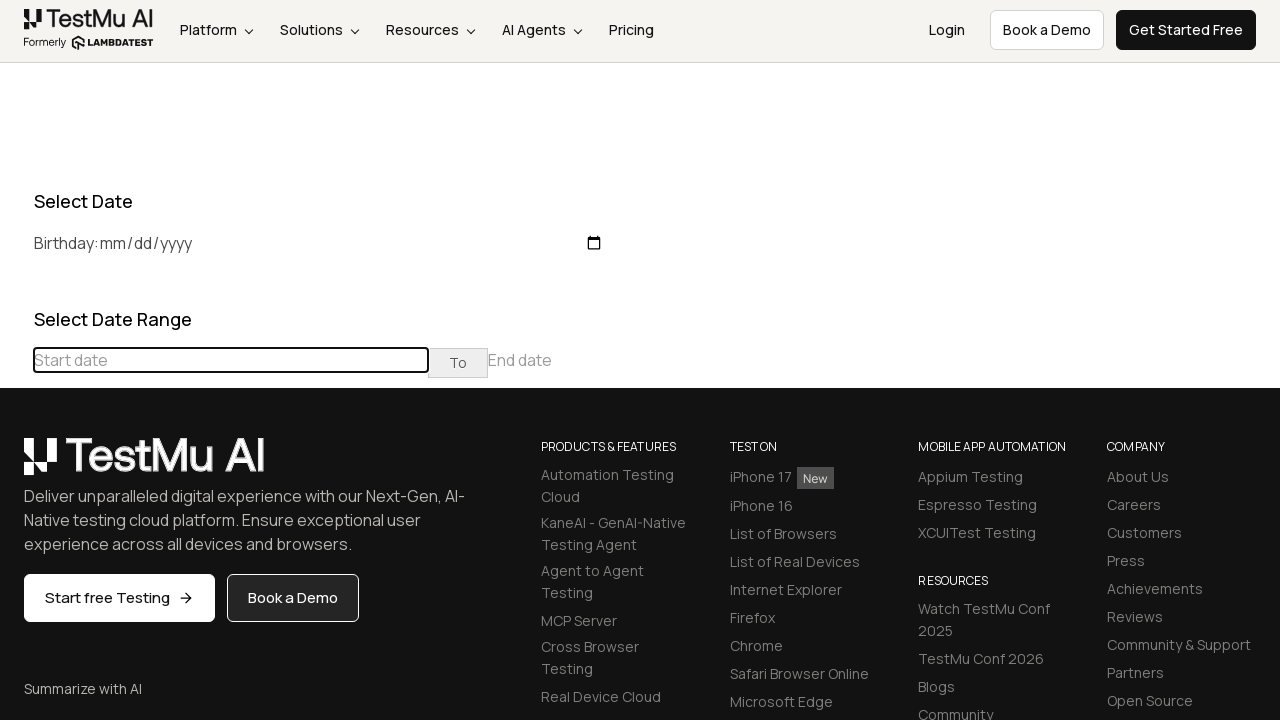

Navigated calendar to find December 2017 at (16, 465) on (//table[@class='table-condensed']//th[@class='prev'])[1]
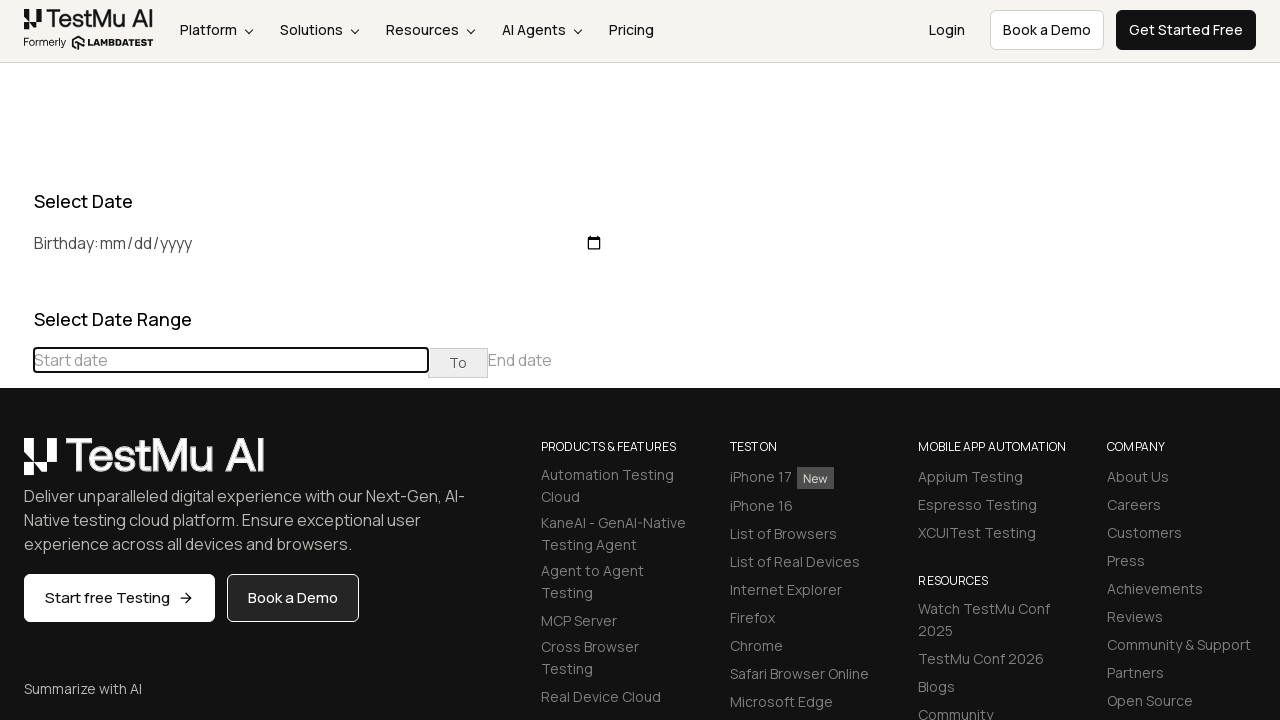

Navigated calendar to find December 2017 at (16, 465) on (//table[@class='table-condensed']//th[@class='prev'])[1]
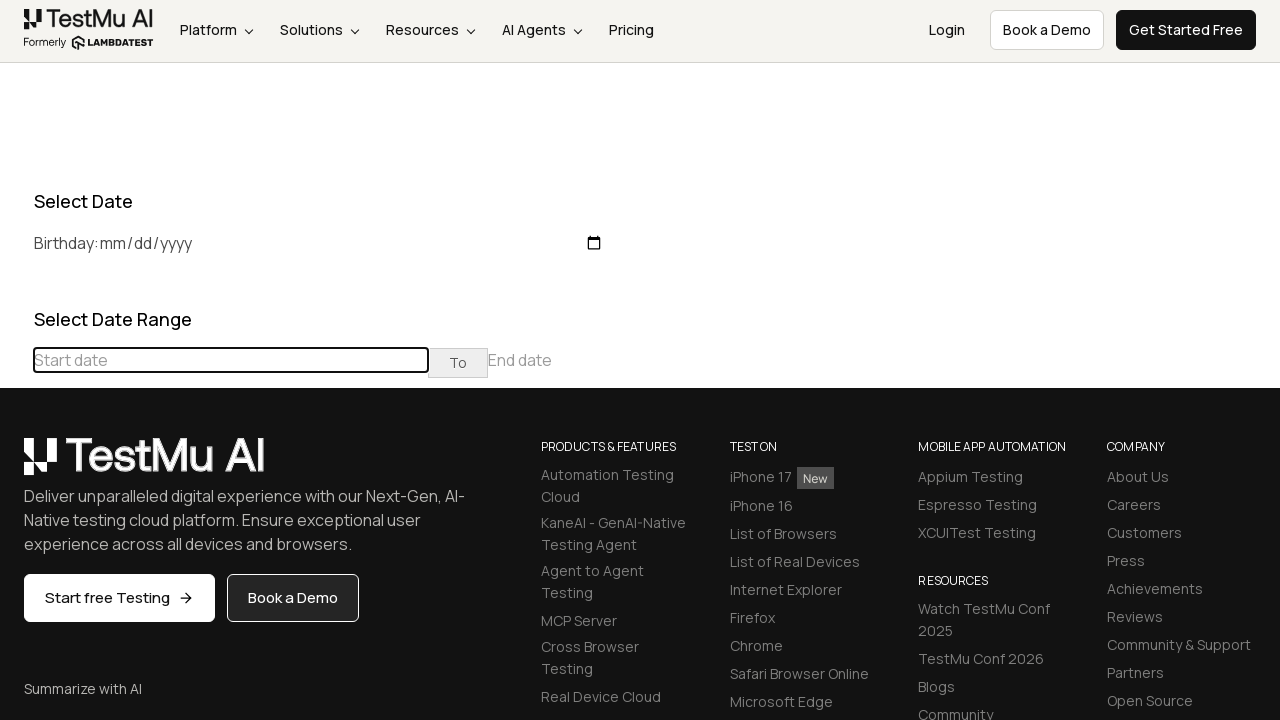

Navigated calendar to find December 2017 at (16, 465) on (//table[@class='table-condensed']//th[@class='prev'])[1]
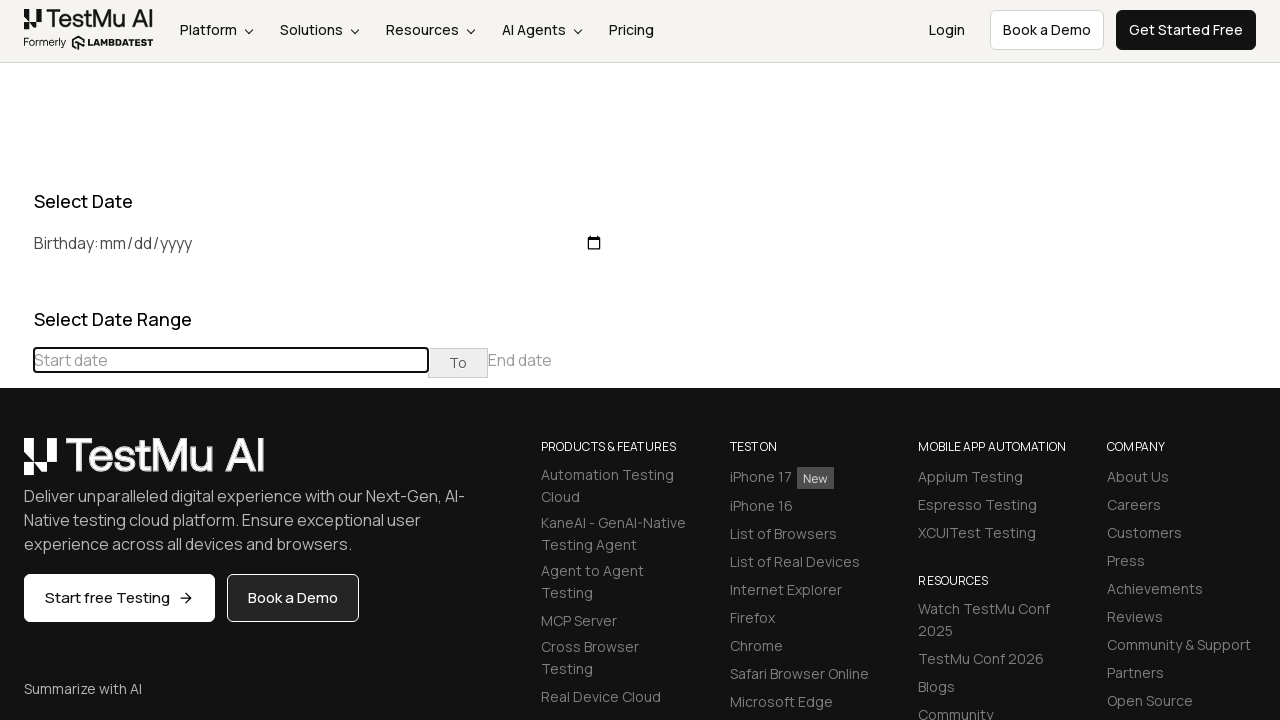

Navigated calendar to find December 2017 at (16, 465) on (//table[@class='table-condensed']//th[@class='prev'])[1]
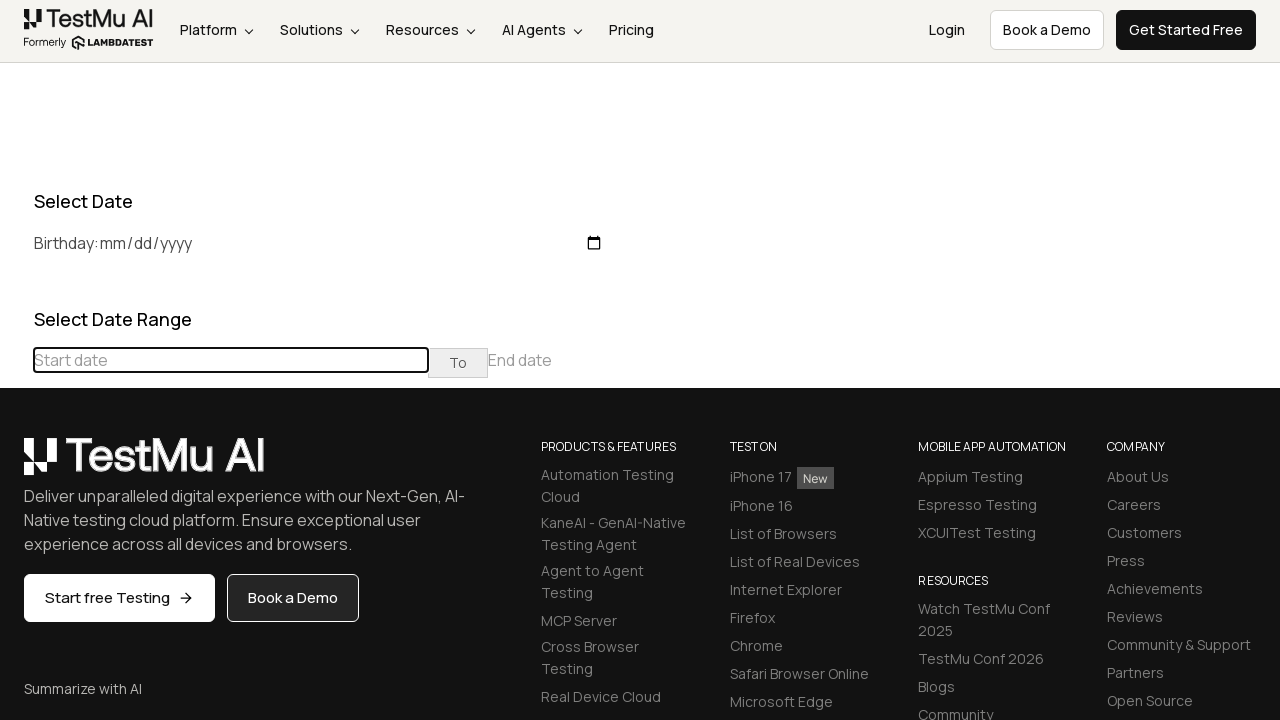

Navigated calendar to find December 2017 at (16, 465) on (//table[@class='table-condensed']//th[@class='prev'])[1]
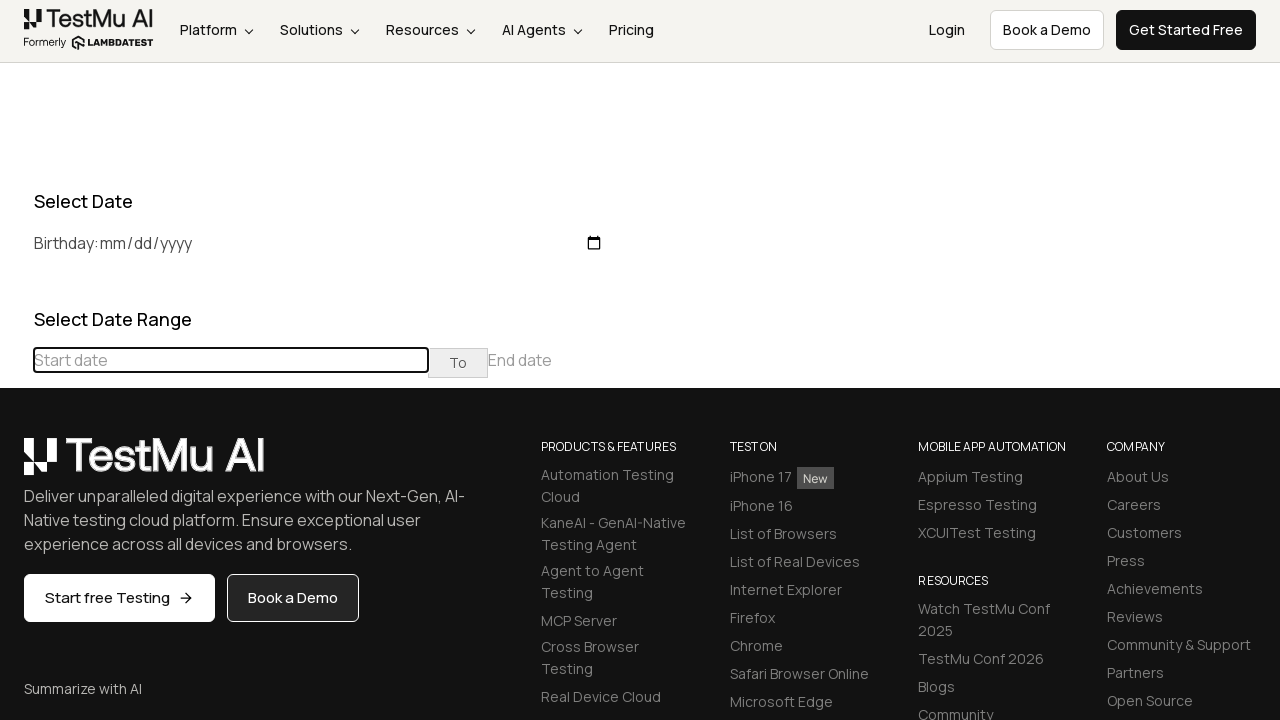

Navigated calendar to find December 2017 at (16, 465) on (//table[@class='table-condensed']//th[@class='prev'])[1]
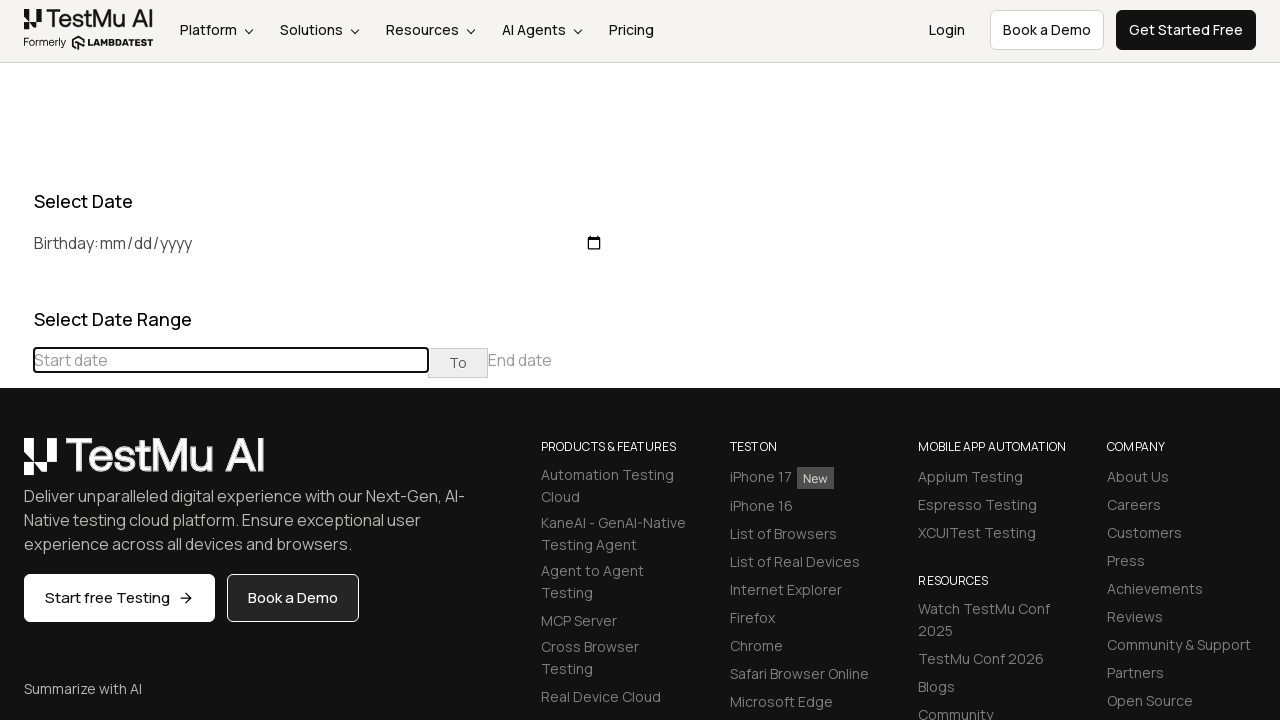

Navigated calendar to find December 2017 at (16, 465) on (//table[@class='table-condensed']//th[@class='prev'])[1]
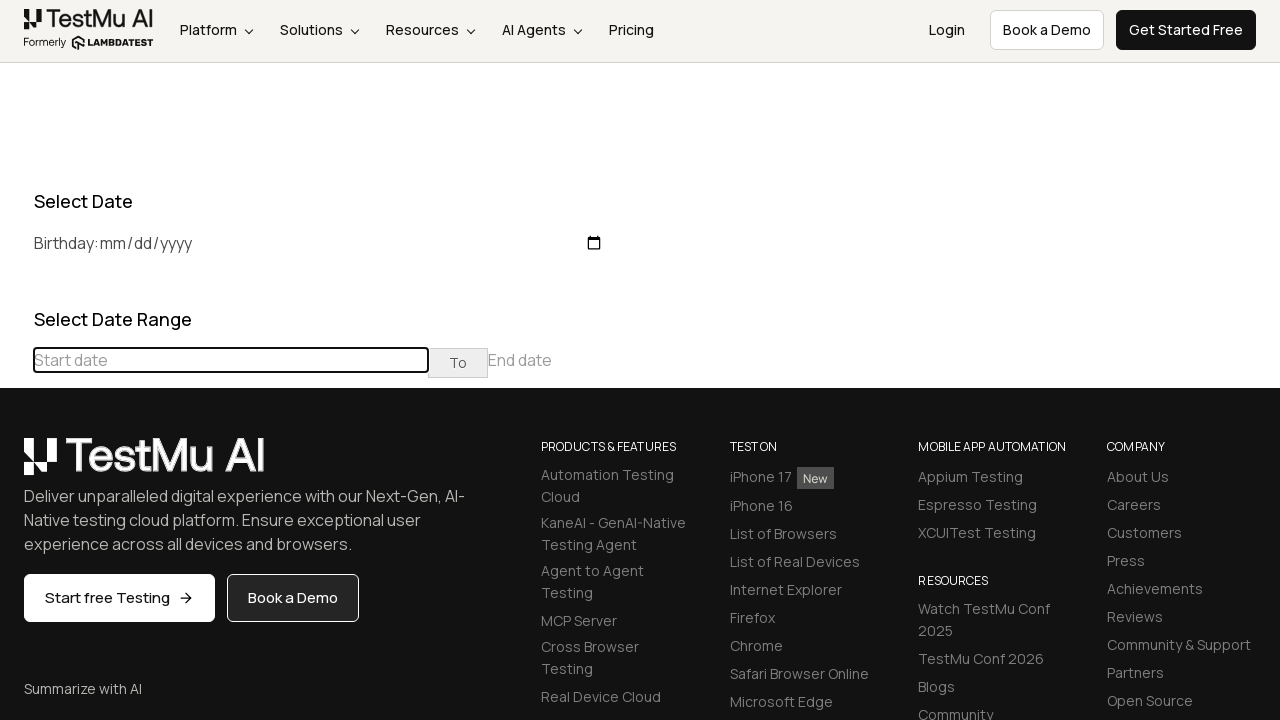

Navigated calendar to find December 2017 at (16, 465) on (//table[@class='table-condensed']//th[@class='prev'])[1]
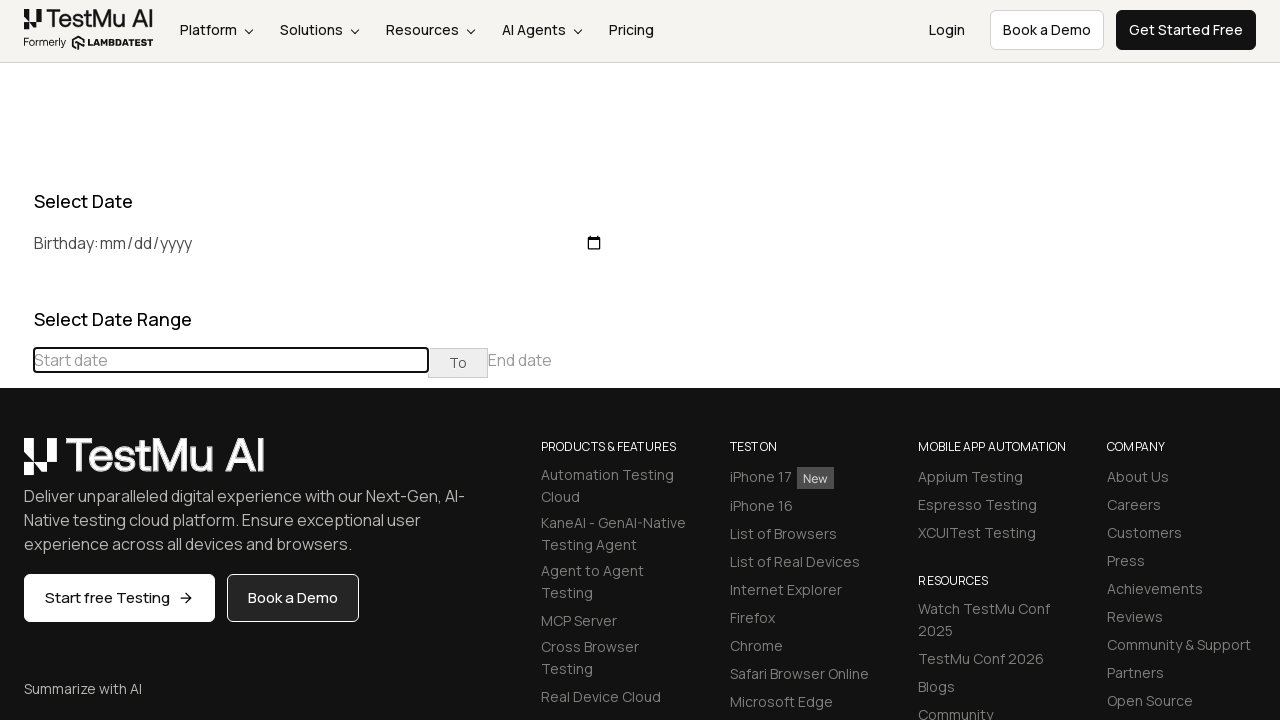

Navigated calendar to find December 2017 at (16, 465) on (//table[@class='table-condensed']//th[@class='prev'])[1]
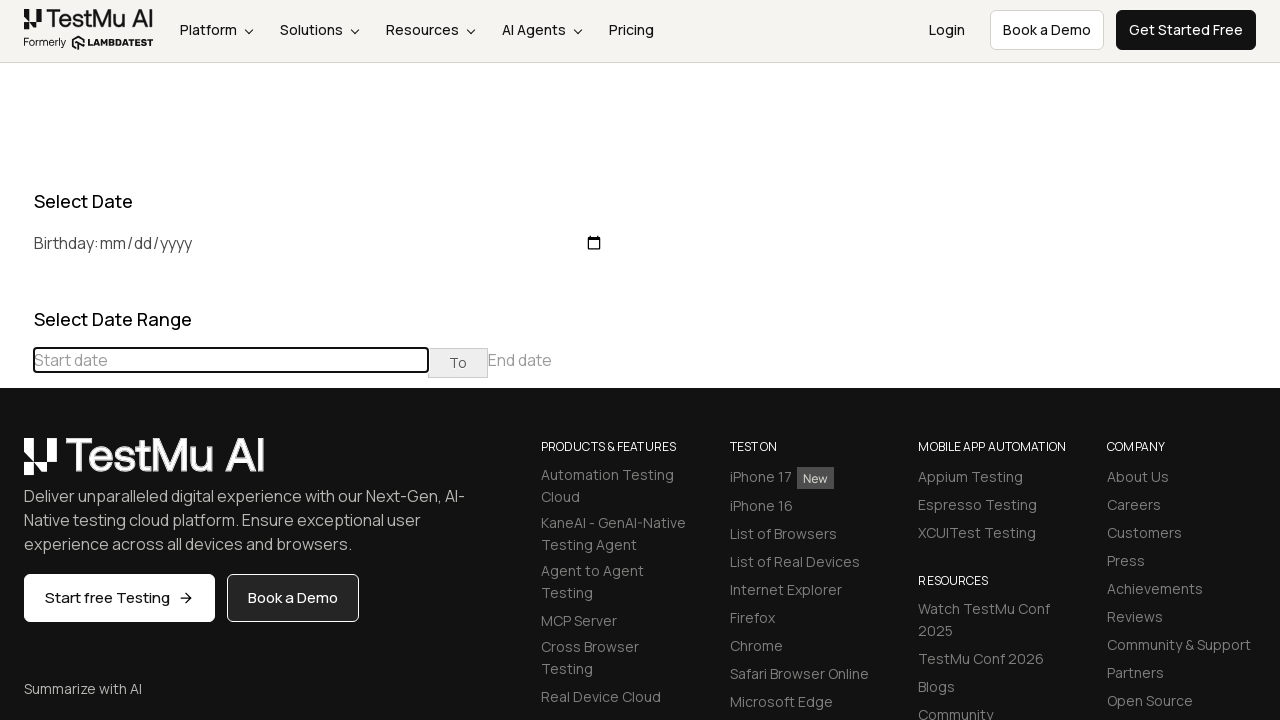

Navigated calendar to find December 2017 at (16, 465) on (//table[@class='table-condensed']//th[@class='prev'])[1]
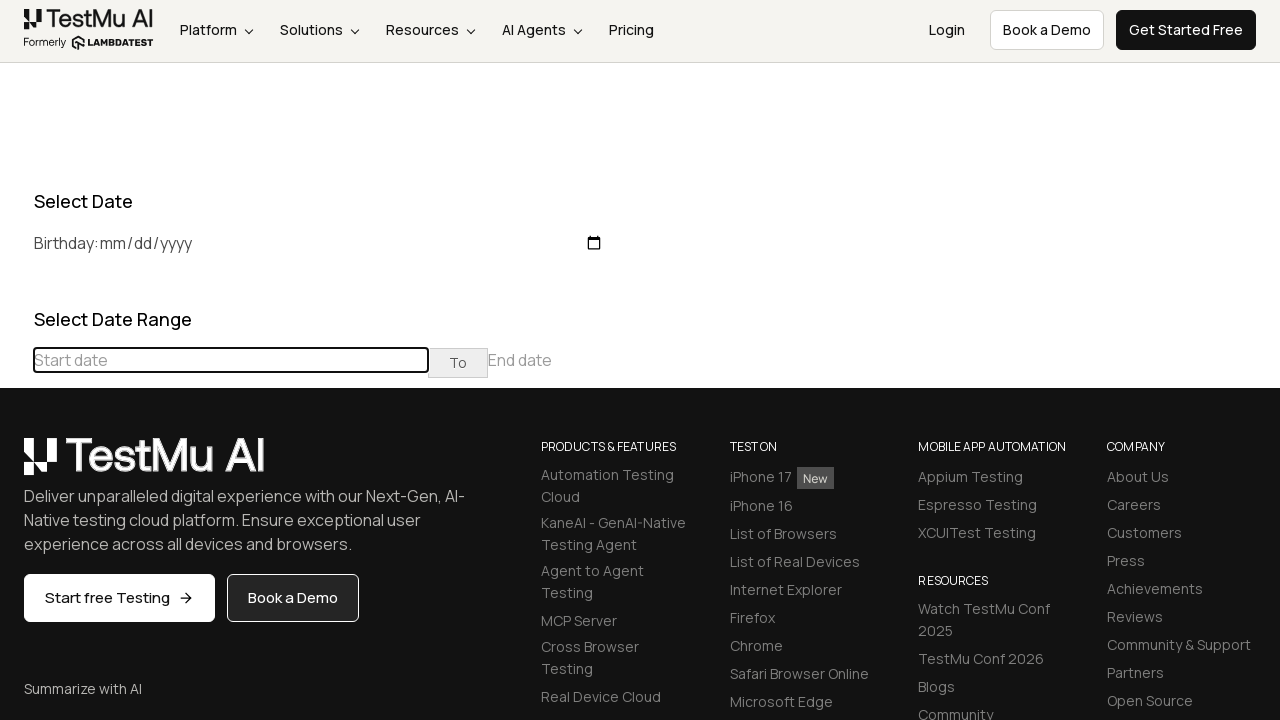

Navigated calendar to find December 2017 at (16, 465) on (//table[@class='table-condensed']//th[@class='prev'])[1]
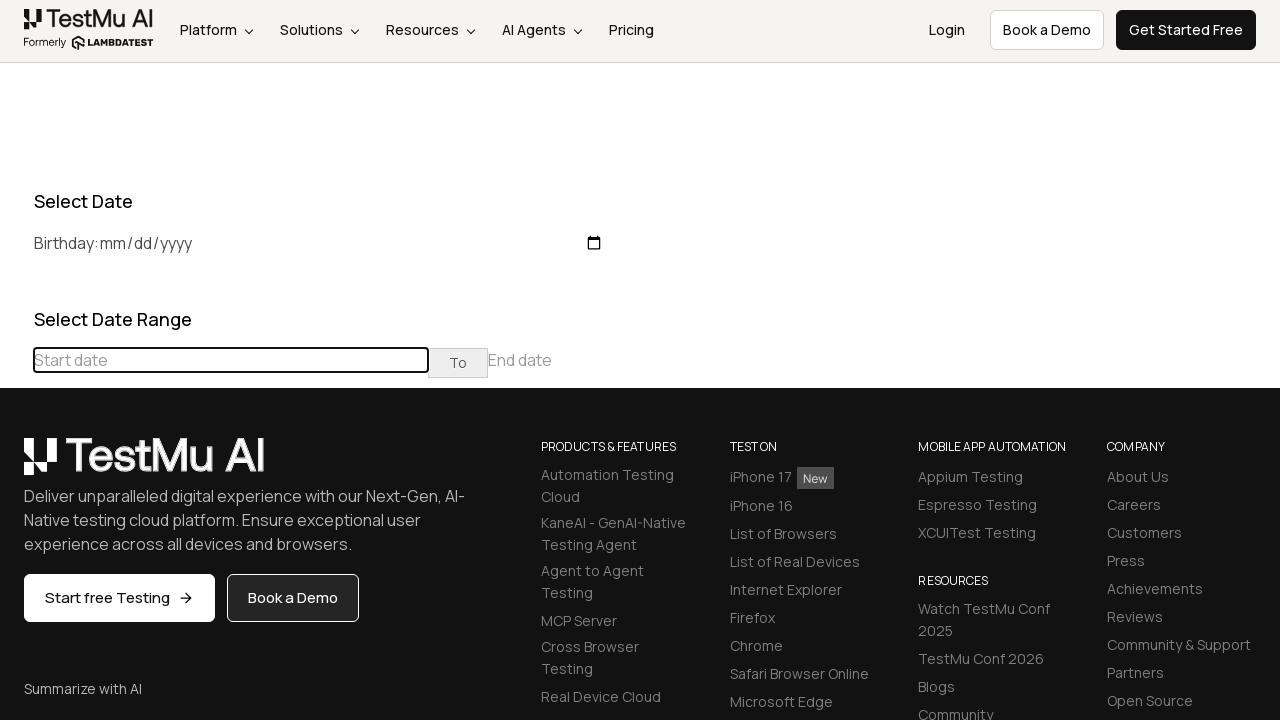

Navigated calendar to find December 2017 at (16, 465) on (//table[@class='table-condensed']//th[@class='prev'])[1]
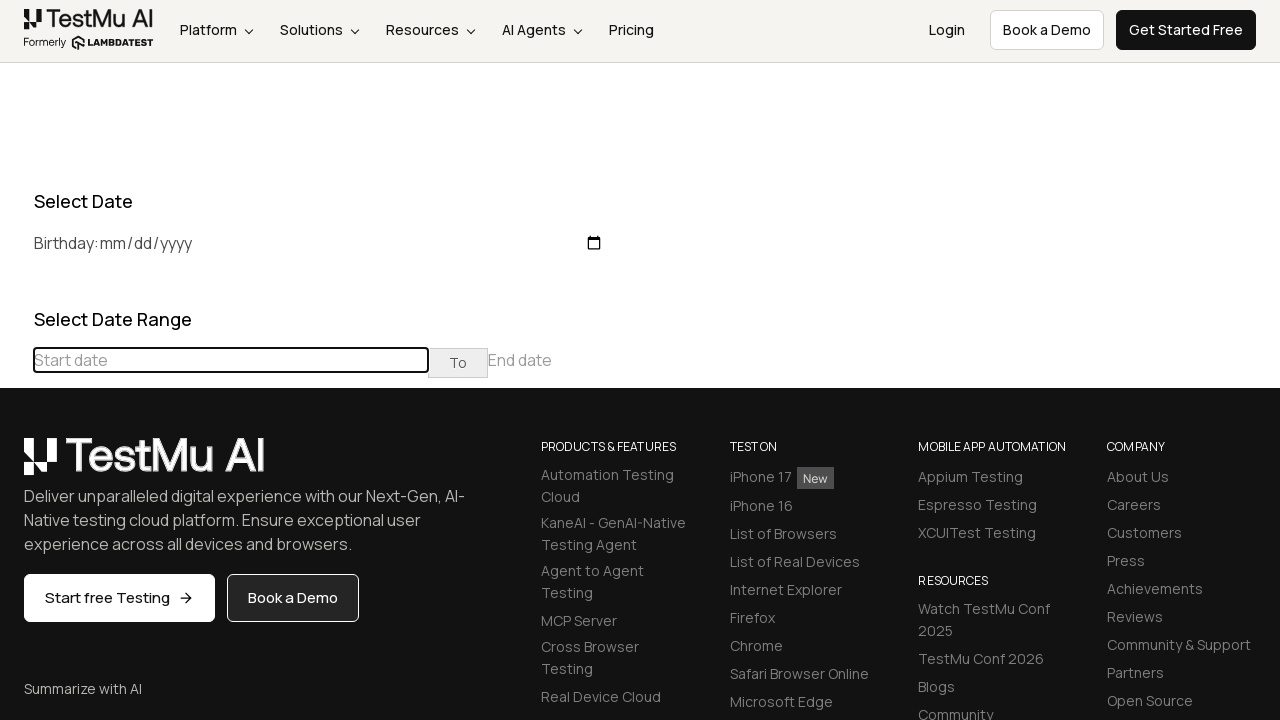

Navigated calendar to find December 2017 at (16, 465) on (//table[@class='table-condensed']//th[@class='prev'])[1]
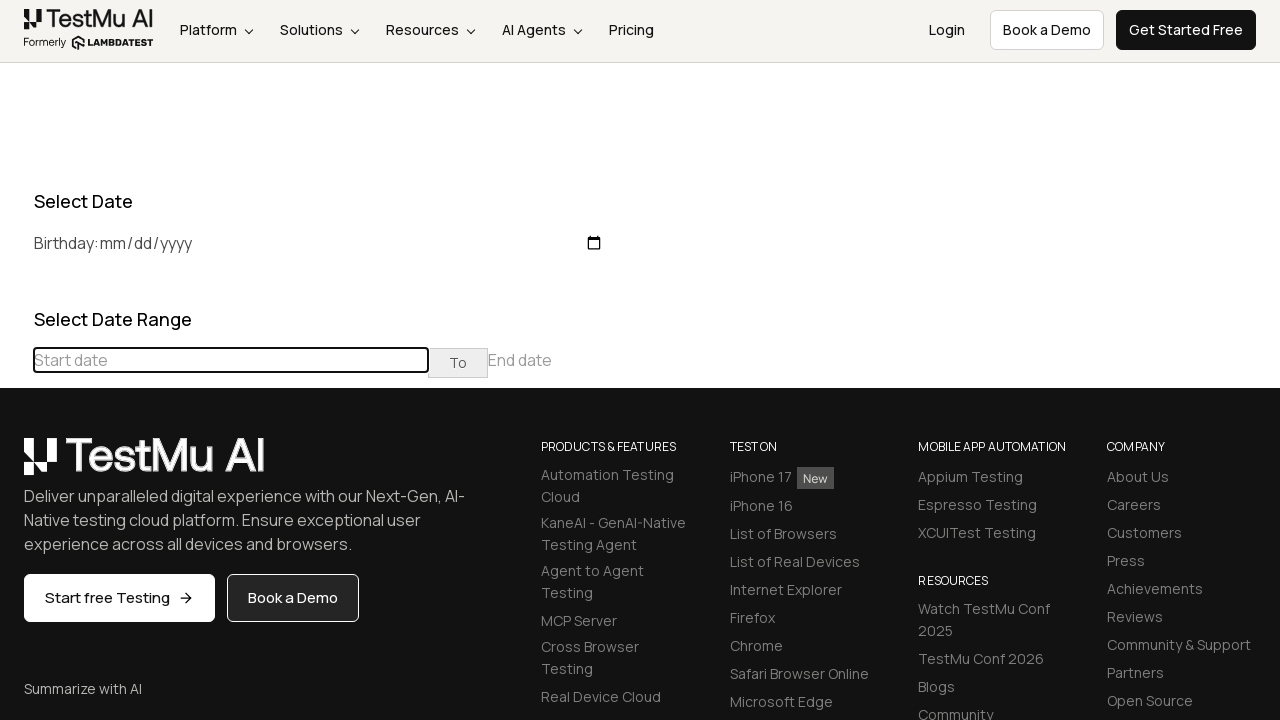

Navigated calendar to find December 2017 at (16, 465) on (//table[@class='table-condensed']//th[@class='prev'])[1]
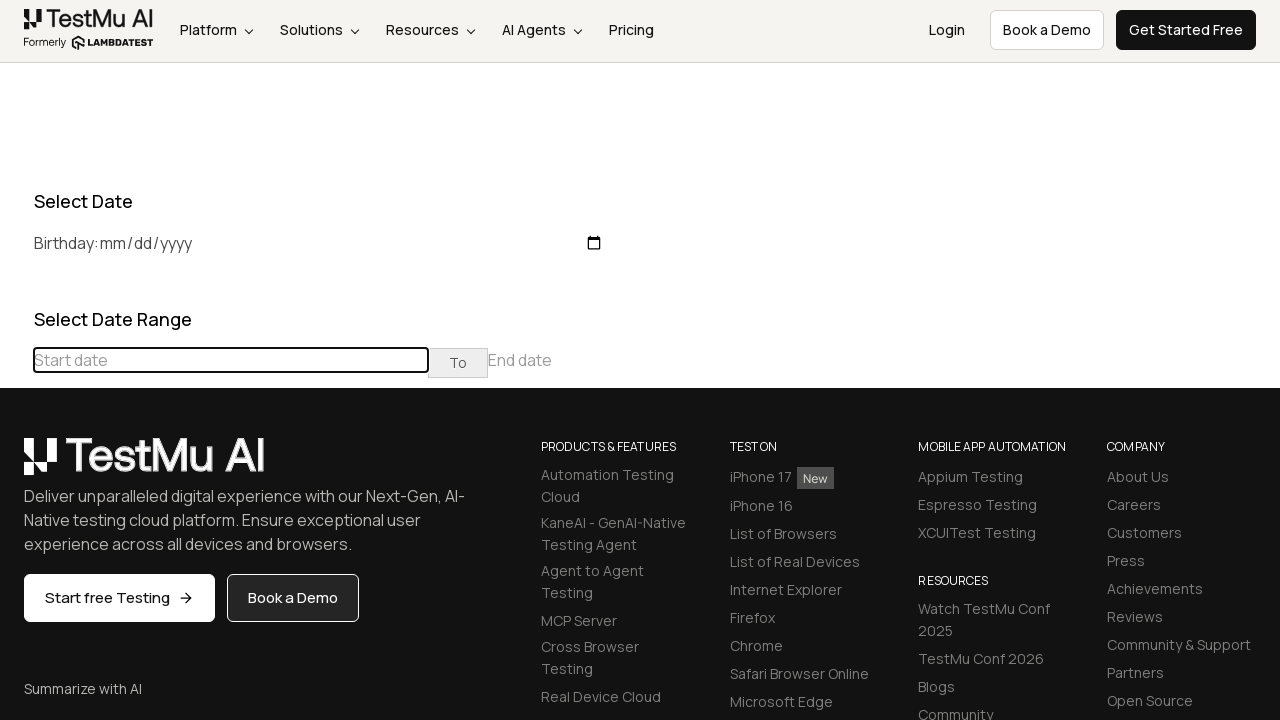

Navigated calendar to find December 2017 at (16, 465) on (//table[@class='table-condensed']//th[@class='prev'])[1]
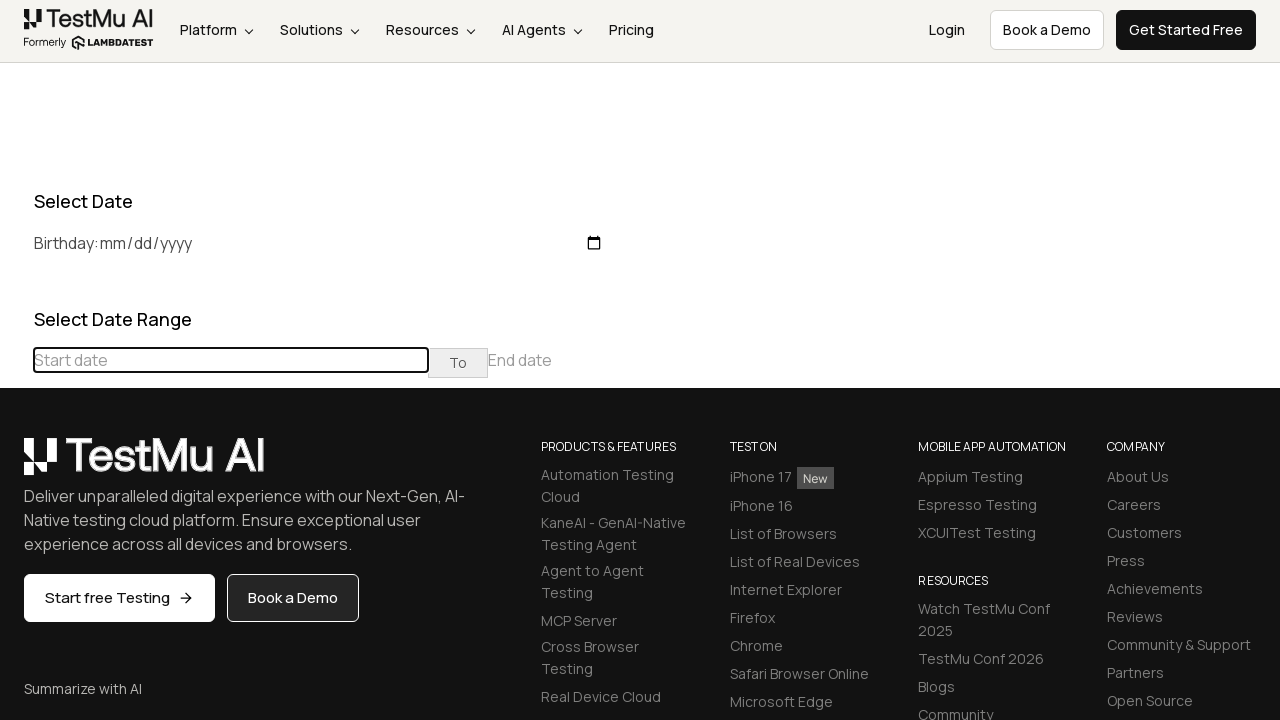

Navigated calendar to find December 2017 at (16, 465) on (//table[@class='table-condensed']//th[@class='prev'])[1]
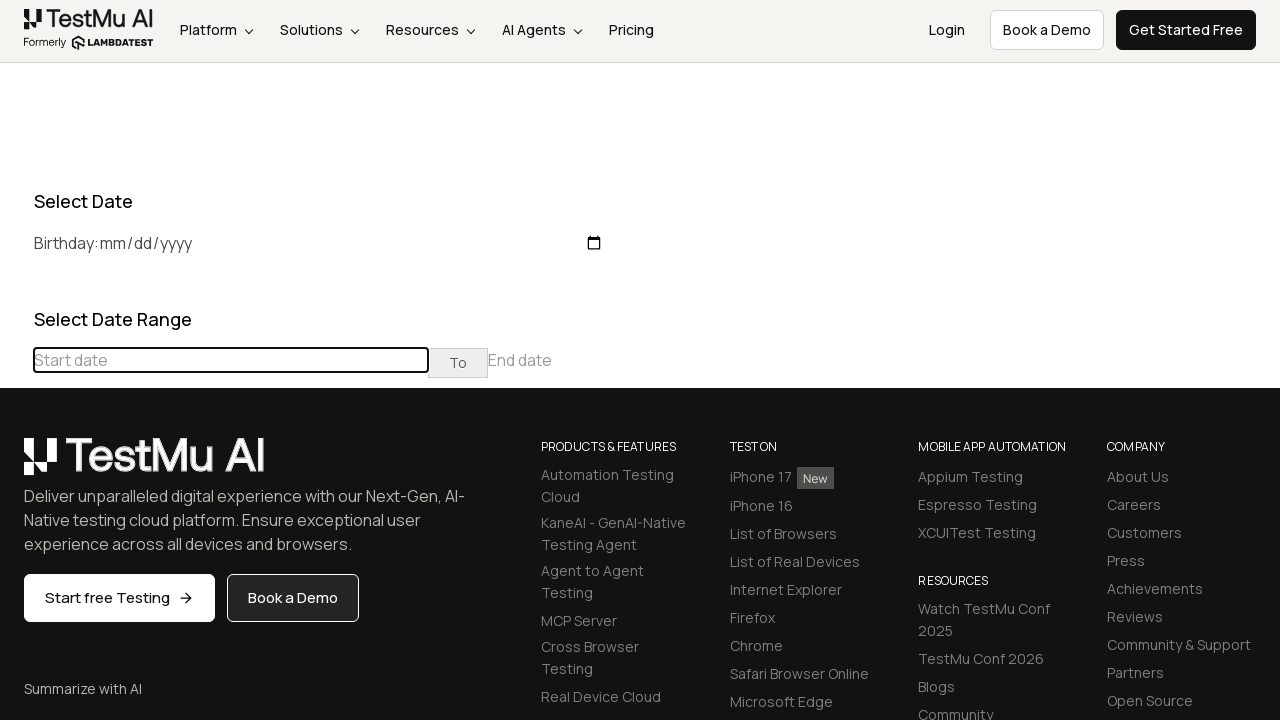

Navigated calendar to find December 2017 at (16, 465) on (//table[@class='table-condensed']//th[@class='prev'])[1]
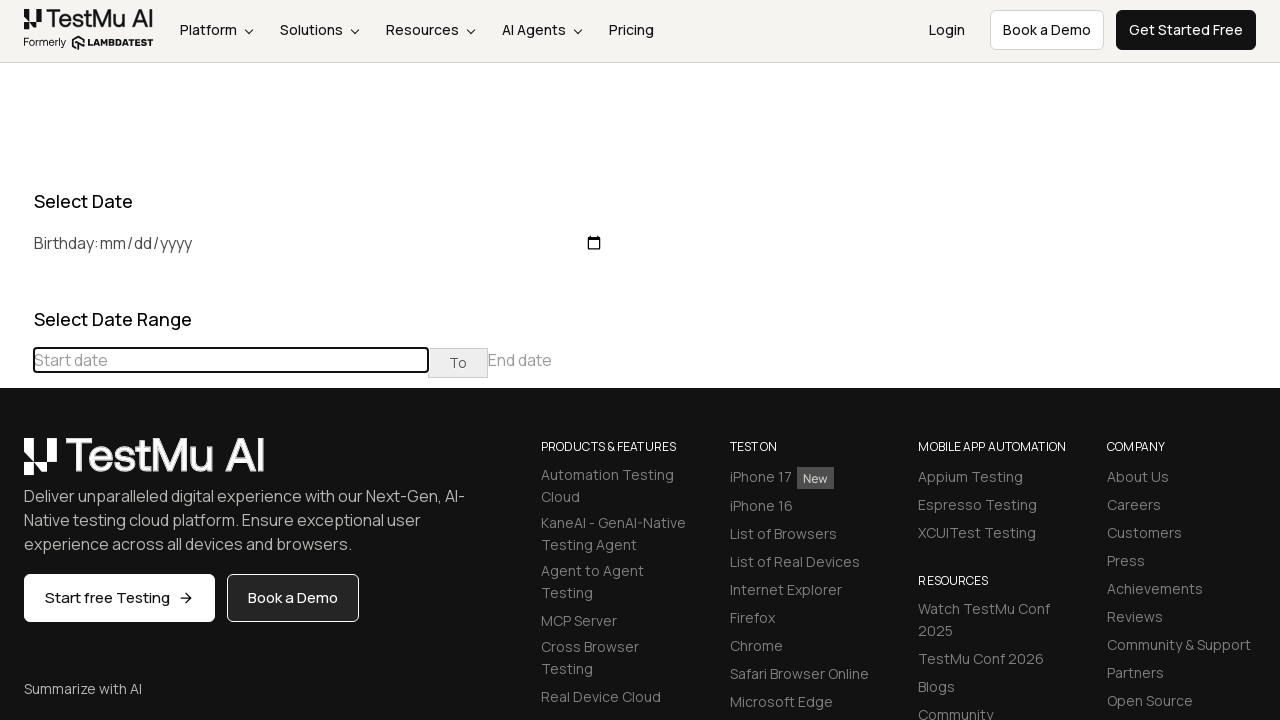

Navigated calendar to find December 2017 at (16, 465) on (//table[@class='table-condensed']//th[@class='prev'])[1]
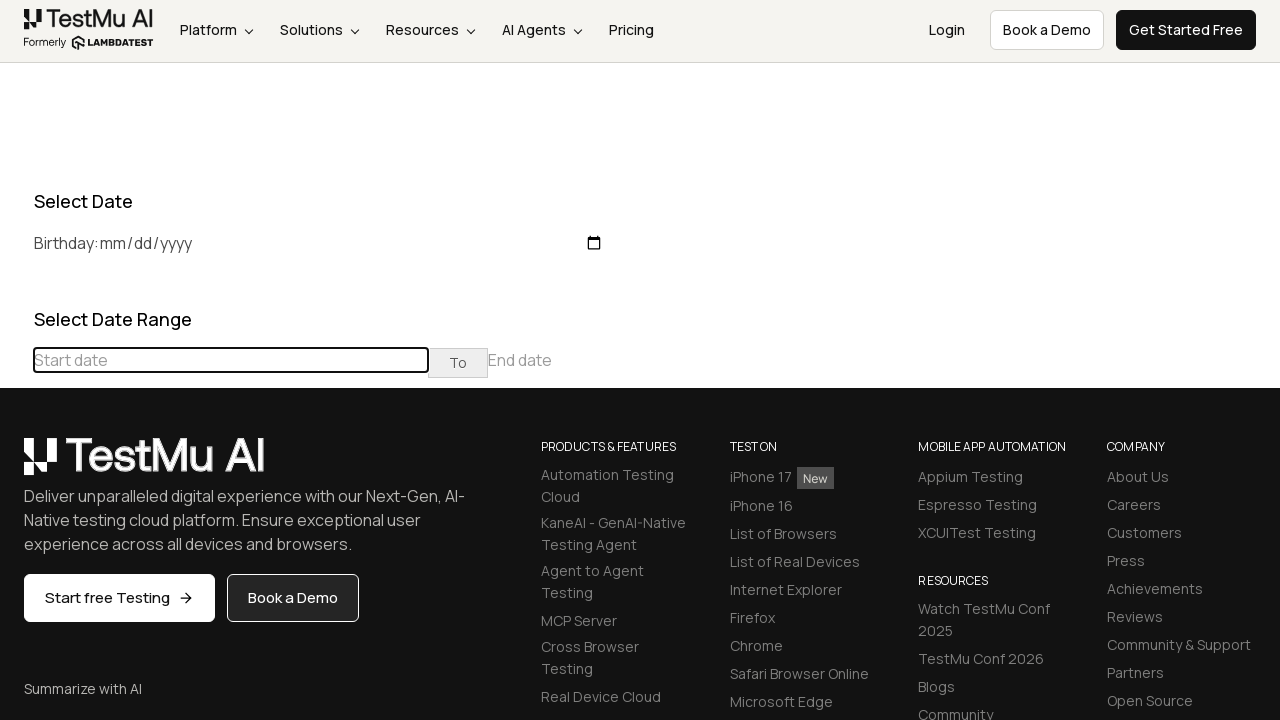

Navigated calendar to find December 2017 at (16, 465) on (//table[@class='table-condensed']//th[@class='prev'])[1]
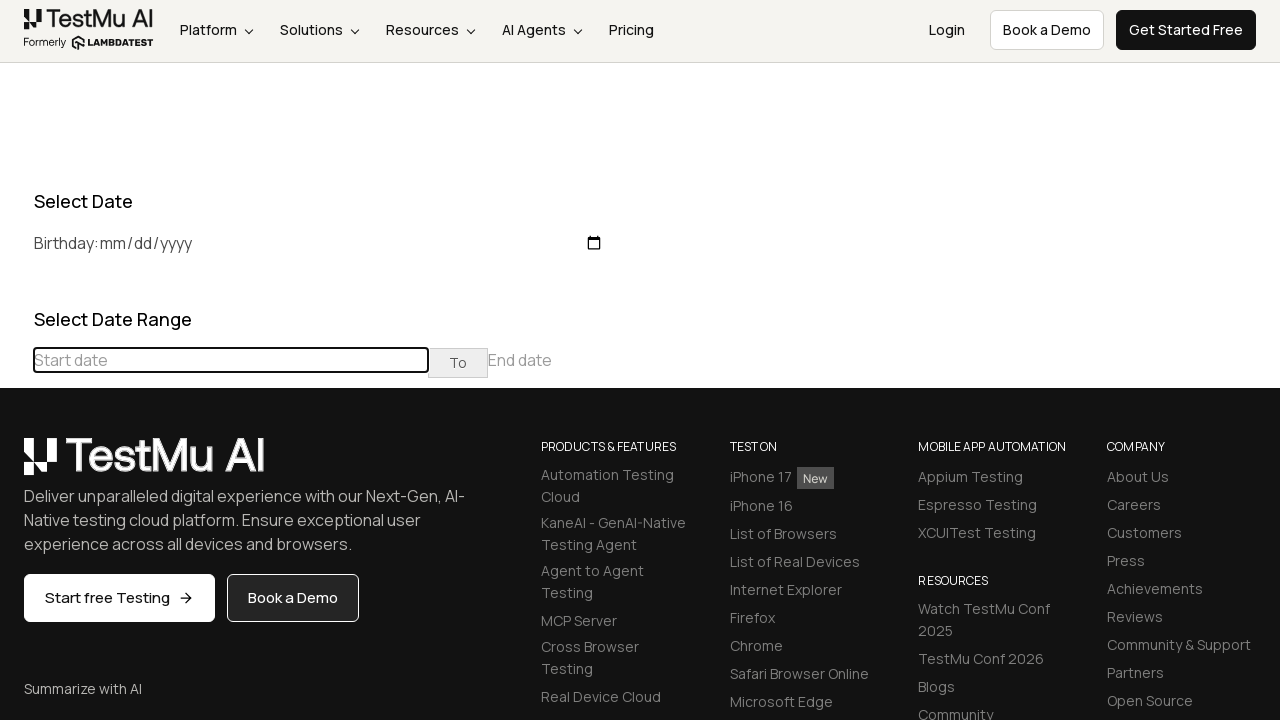

Navigated calendar to find December 2017 at (16, 465) on (//table[@class='table-condensed']//th[@class='prev'])[1]
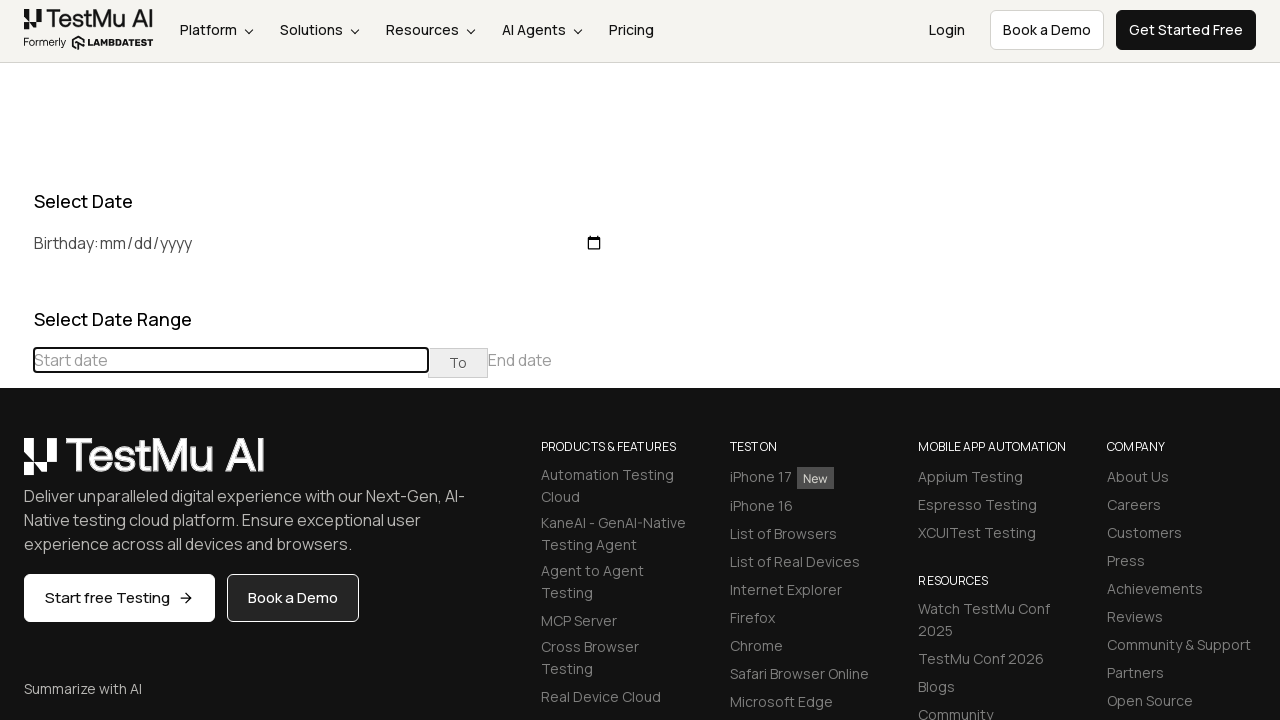

Navigated calendar to find December 2017 at (16, 465) on (//table[@class='table-condensed']//th[@class='prev'])[1]
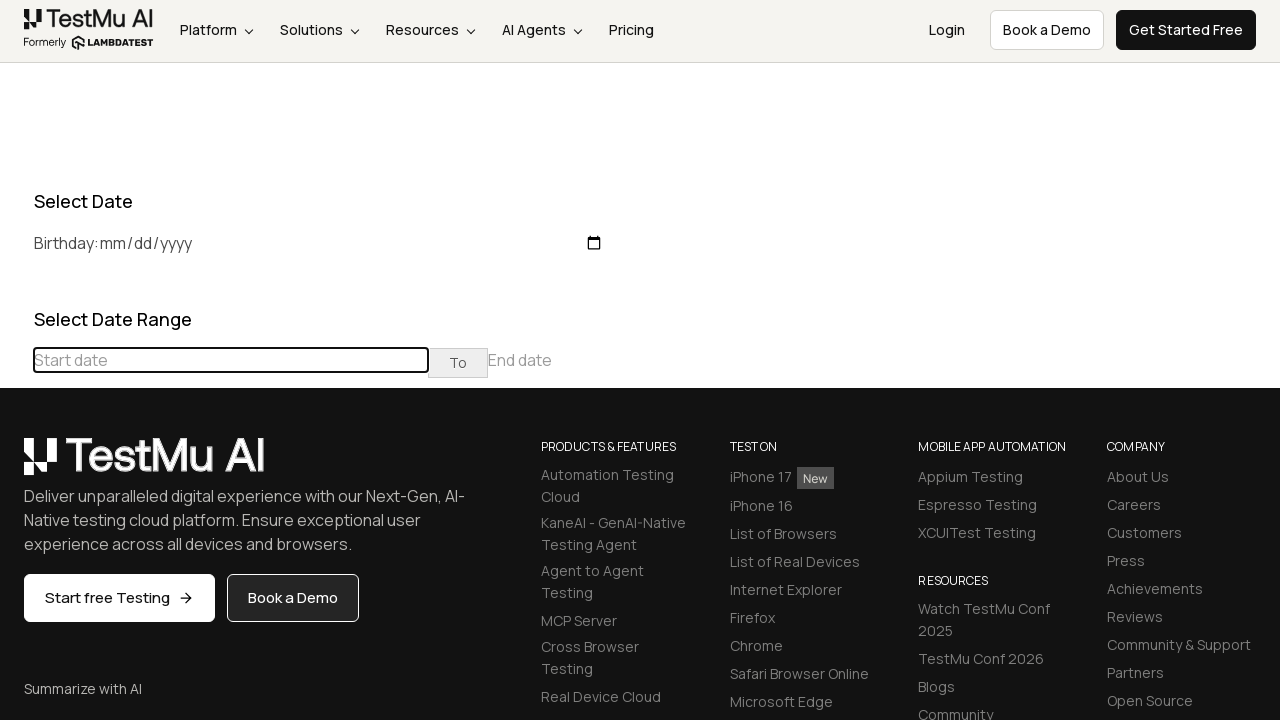

Navigated calendar to find December 2017 at (16, 465) on (//table[@class='table-condensed']//th[@class='prev'])[1]
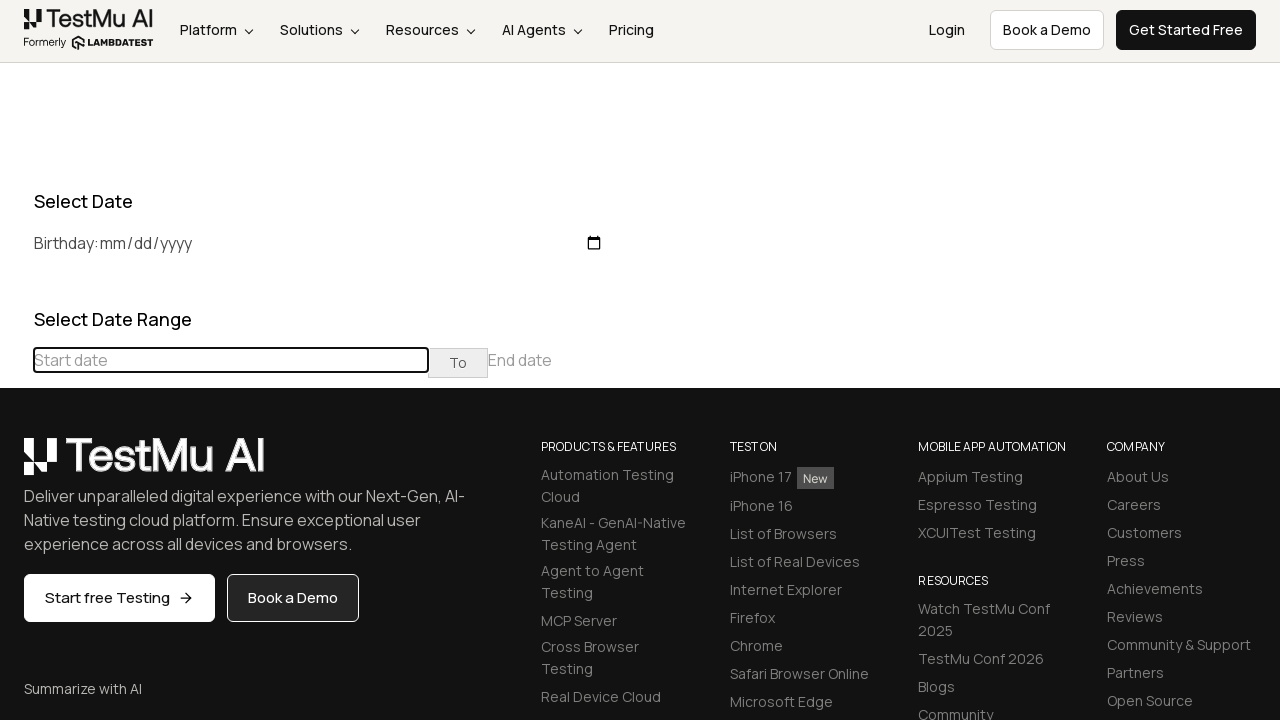

Navigated calendar to find December 2017 at (16, 465) on (//table[@class='table-condensed']//th[@class='prev'])[1]
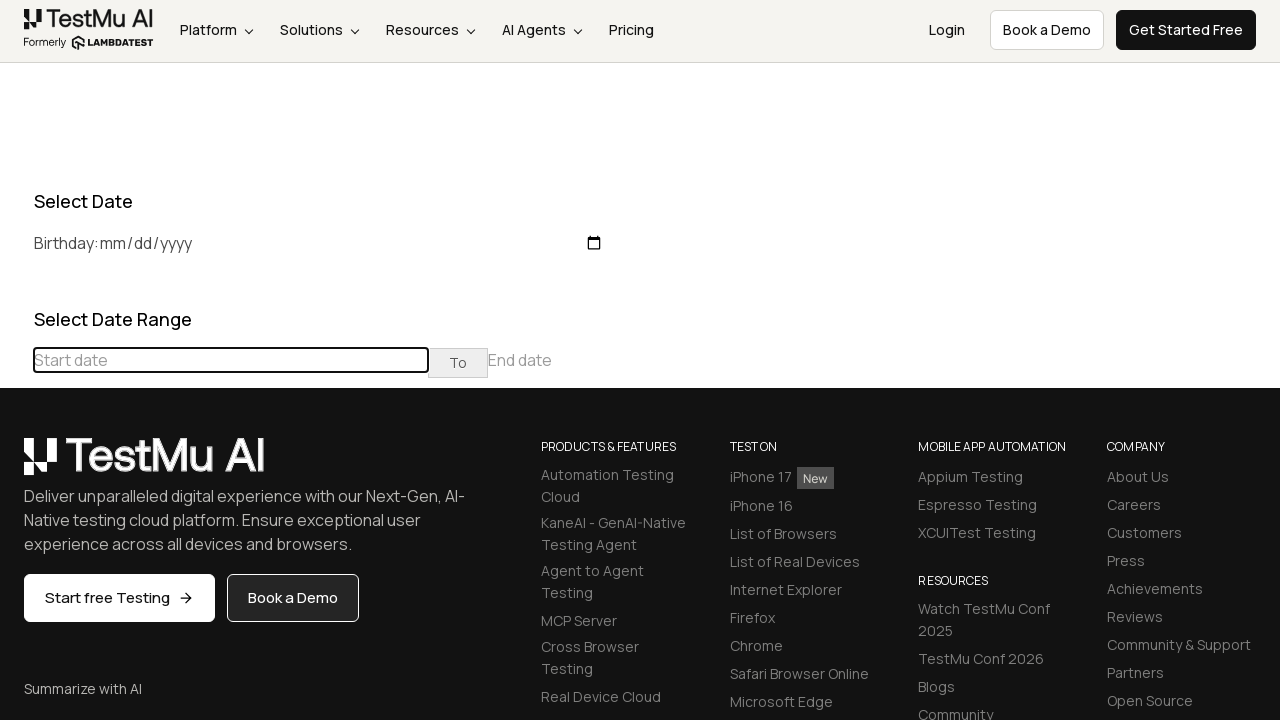

Navigated calendar to find December 2017 at (16, 465) on (//table[@class='table-condensed']//th[@class='prev'])[1]
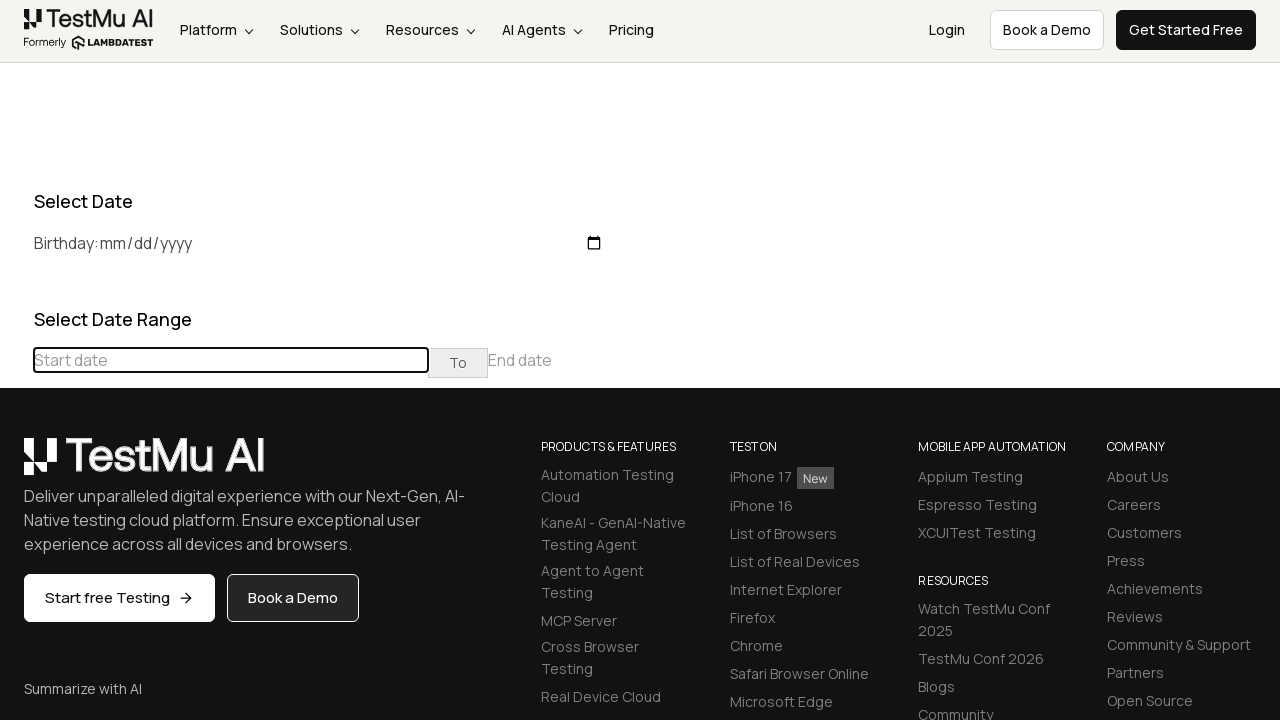

Navigated calendar to find December 2017 at (16, 465) on (//table[@class='table-condensed']//th[@class='prev'])[1]
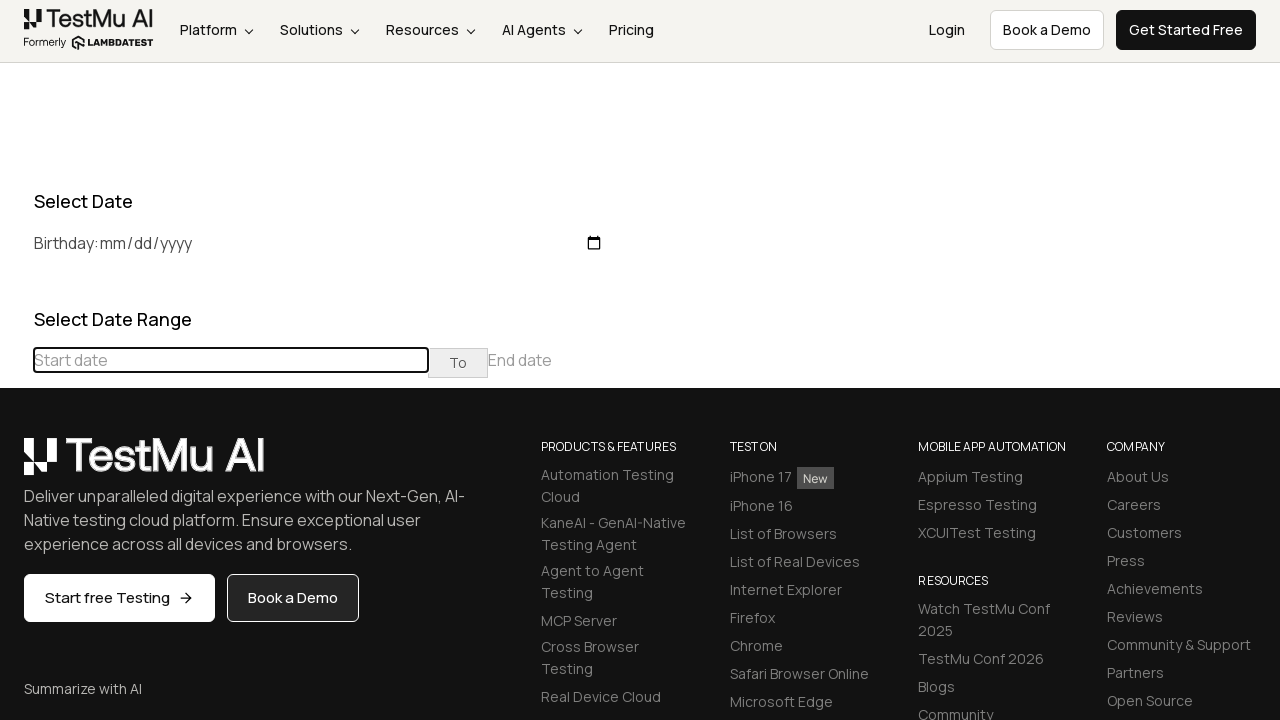

Navigated calendar to find December 2017 at (16, 465) on (//table[@class='table-condensed']//th[@class='prev'])[1]
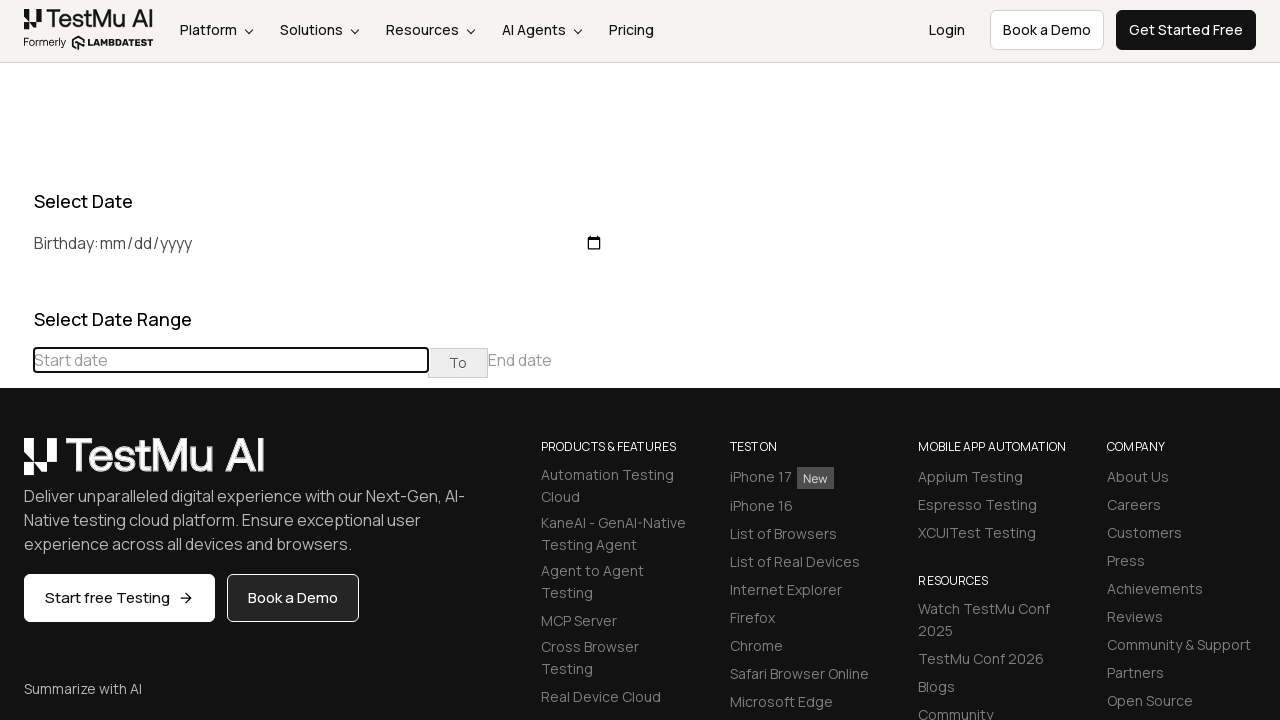

Navigated calendar to find December 2017 at (16, 465) on (//table[@class='table-condensed']//th[@class='prev'])[1]
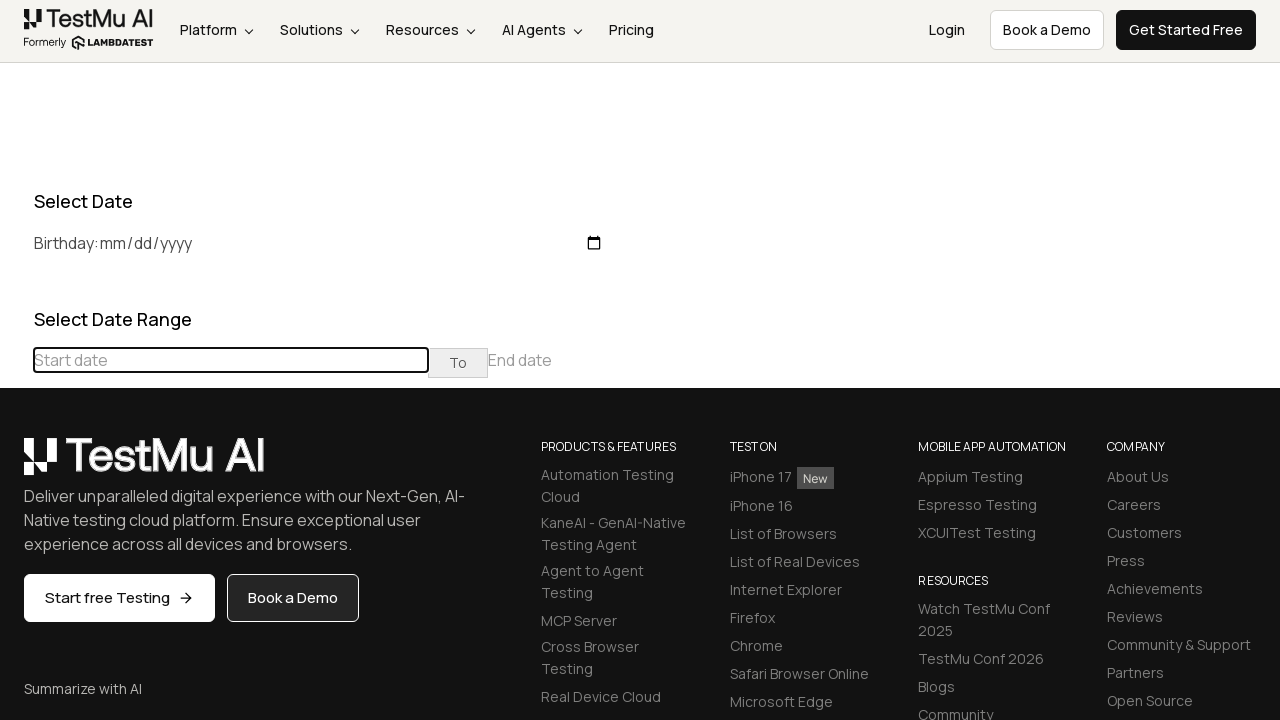

Navigated calendar to find December 2017 at (16, 465) on (//table[@class='table-condensed']//th[@class='prev'])[1]
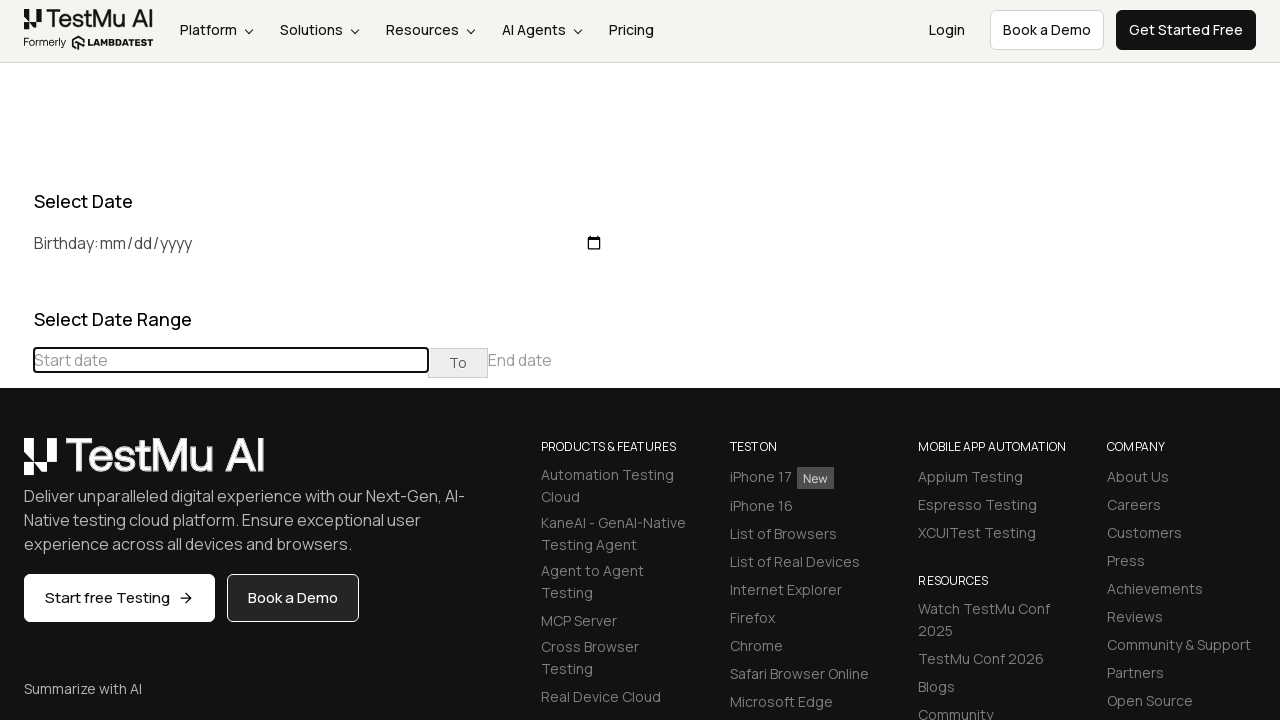

Navigated calendar to find December 2017 at (16, 465) on (//table[@class='table-condensed']//th[@class='prev'])[1]
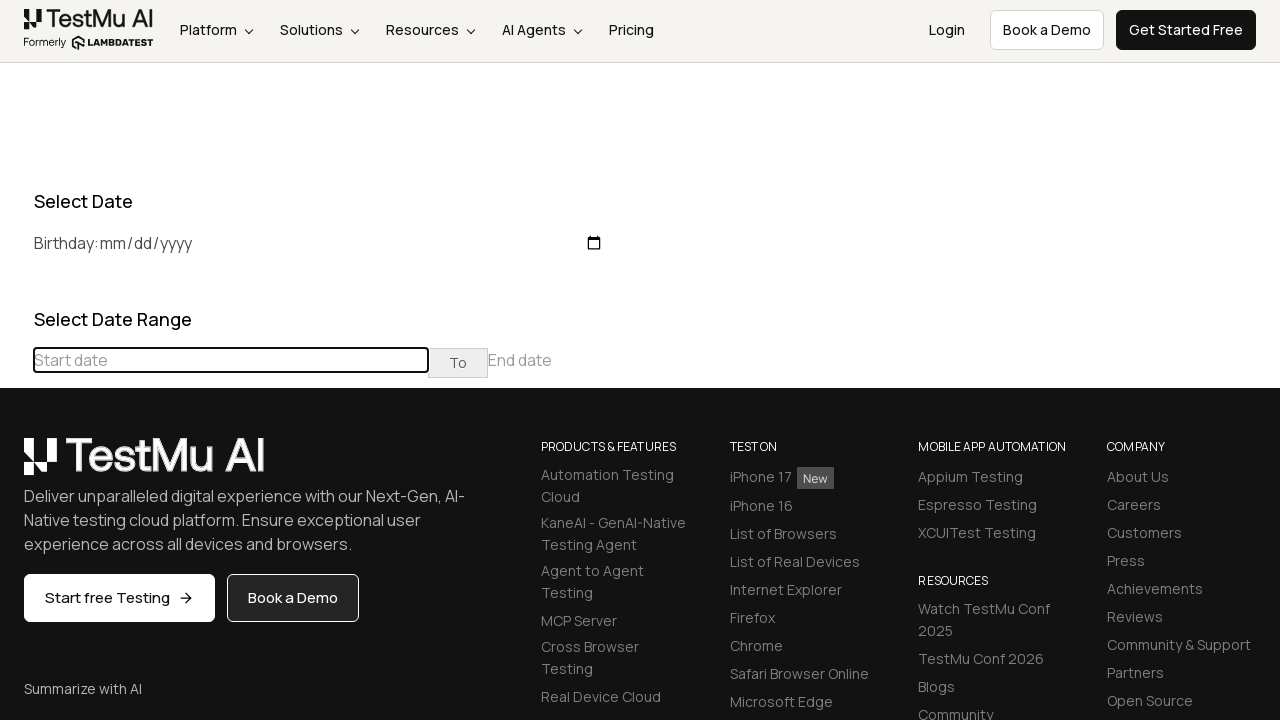

Navigated calendar to find December 2017 at (16, 465) on (//table[@class='table-condensed']//th[@class='prev'])[1]
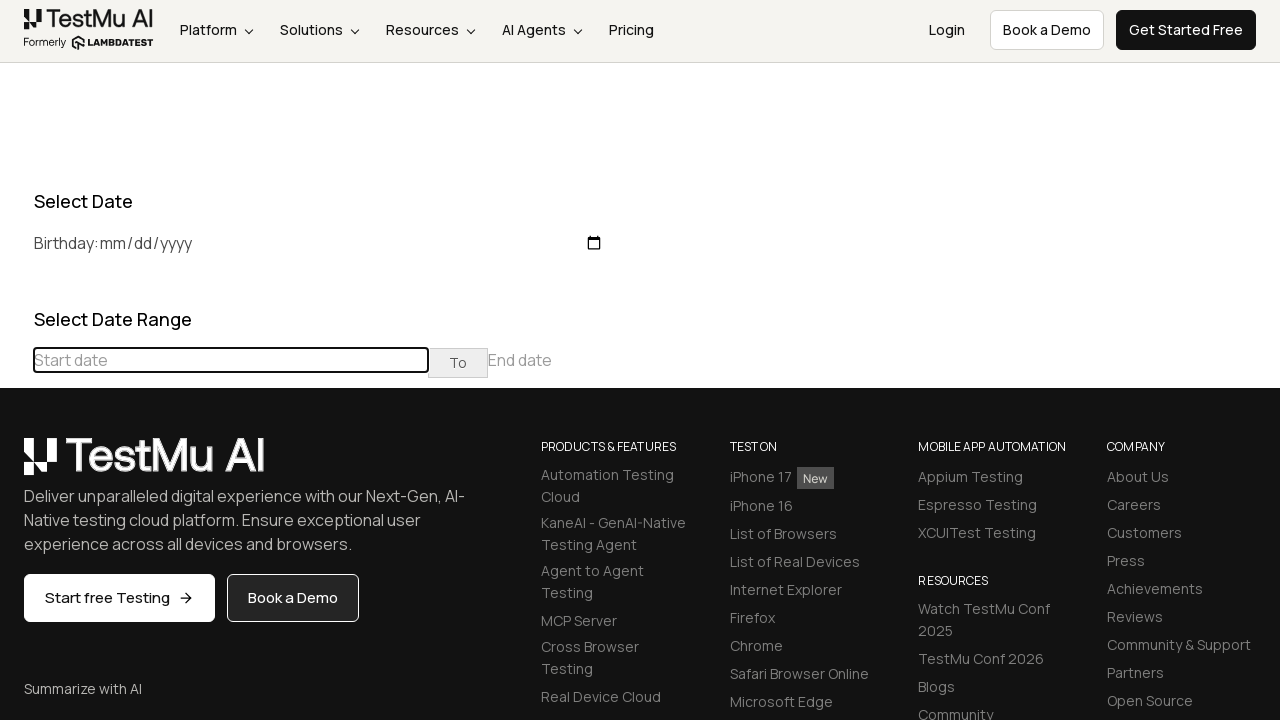

Navigated calendar to find December 2017 at (16, 465) on (//table[@class='table-condensed']//th[@class='prev'])[1]
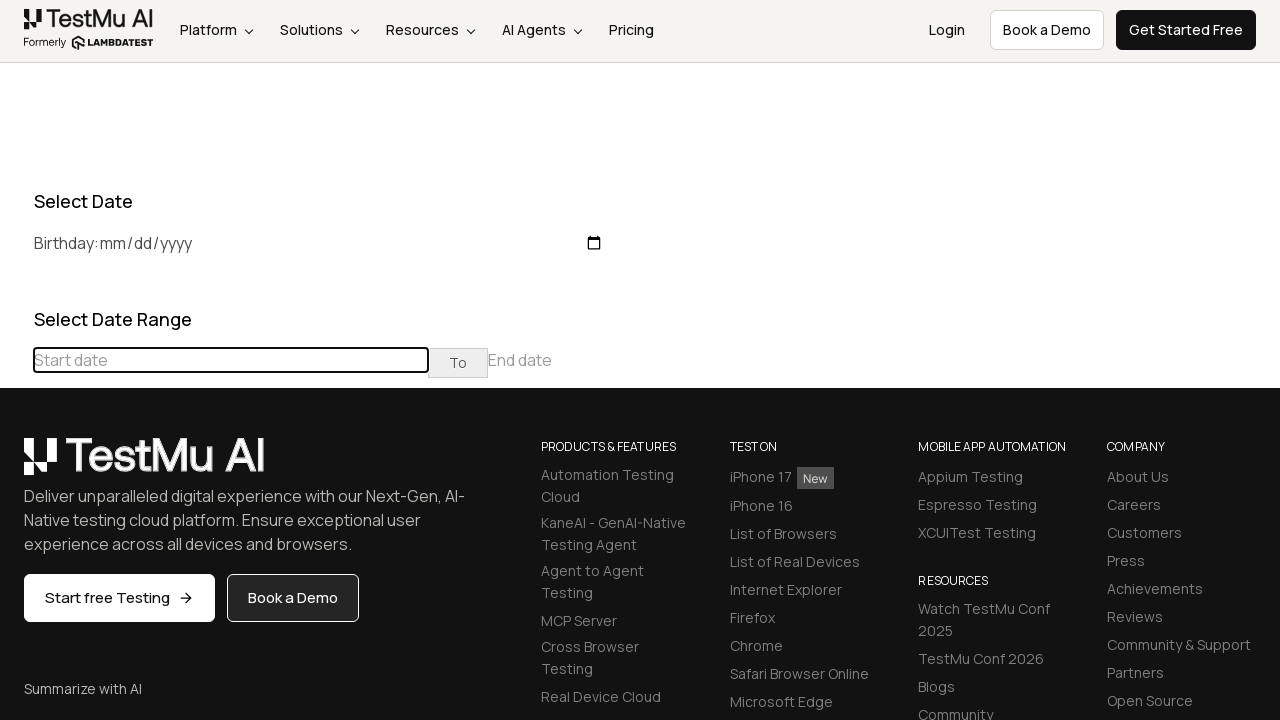

Navigated calendar to find December 2017 at (16, 465) on (//table[@class='table-condensed']//th[@class='prev'])[1]
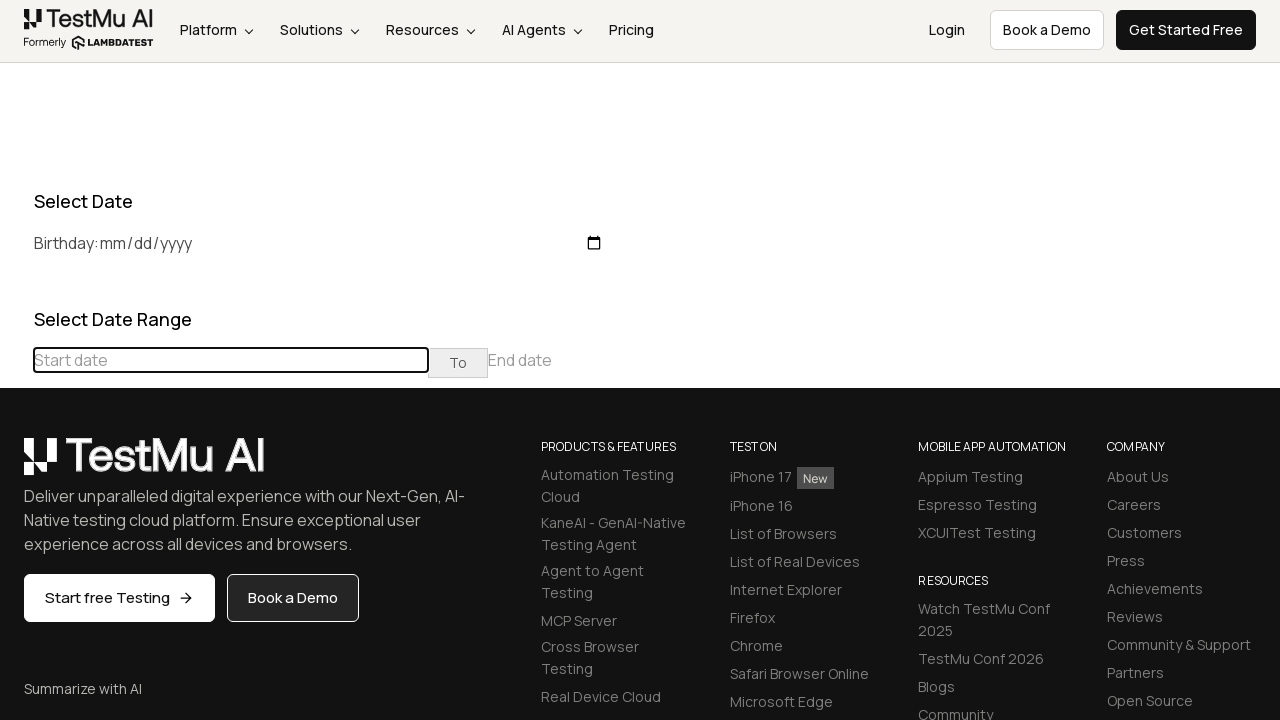

Navigated calendar to find December 2017 at (16, 465) on (//table[@class='table-condensed']//th[@class='prev'])[1]
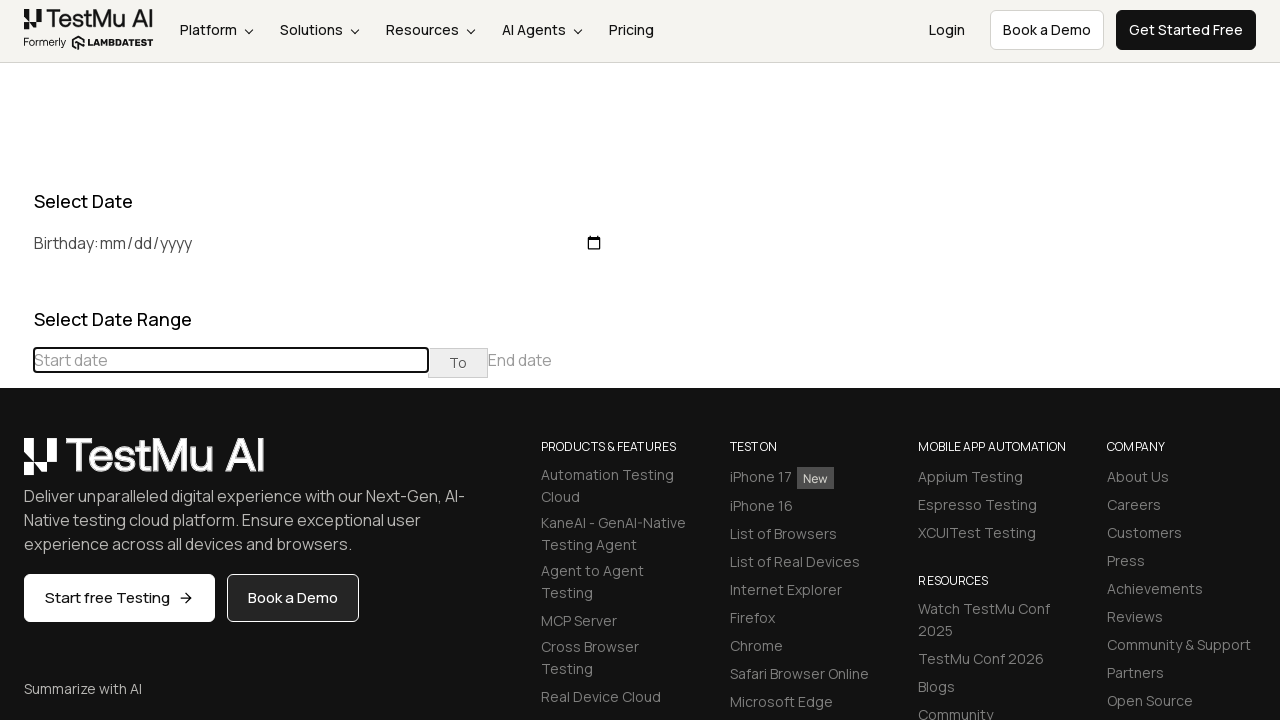

Navigated calendar to find December 2017 at (16, 465) on (//table[@class='table-condensed']//th[@class='prev'])[1]
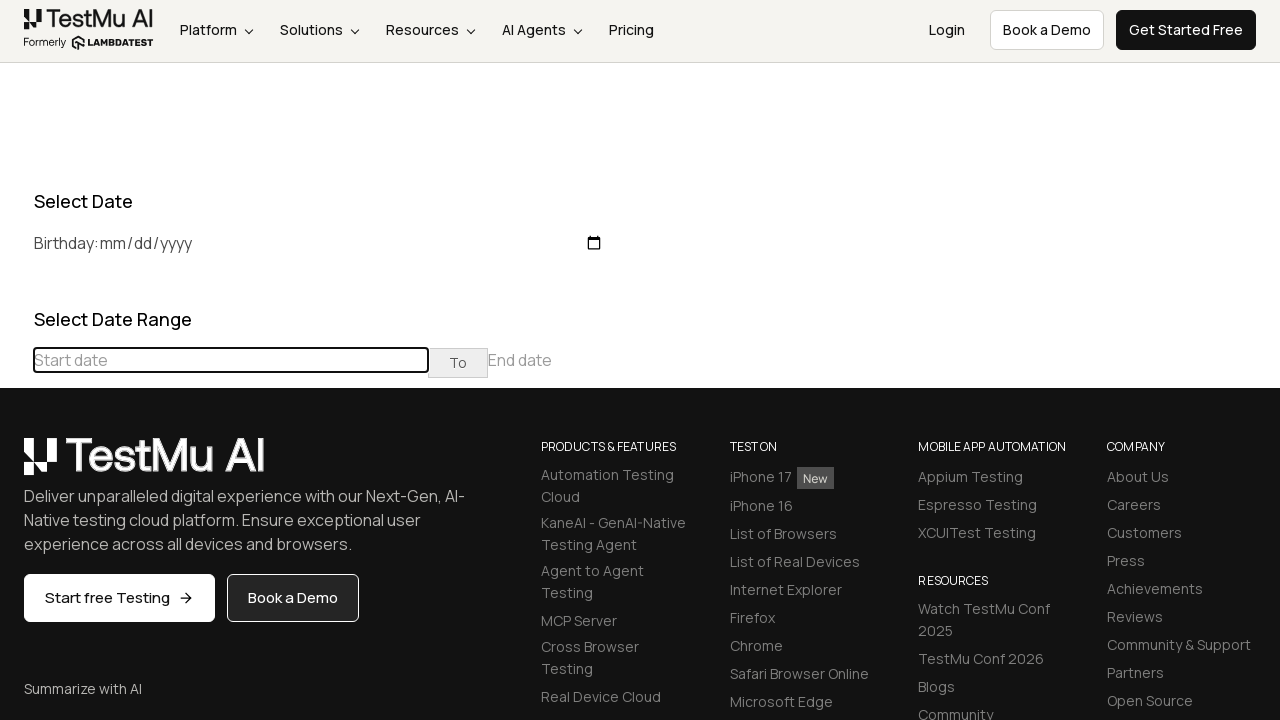

Navigated calendar to find December 2017 at (16, 465) on (//table[@class='table-condensed']//th[@class='prev'])[1]
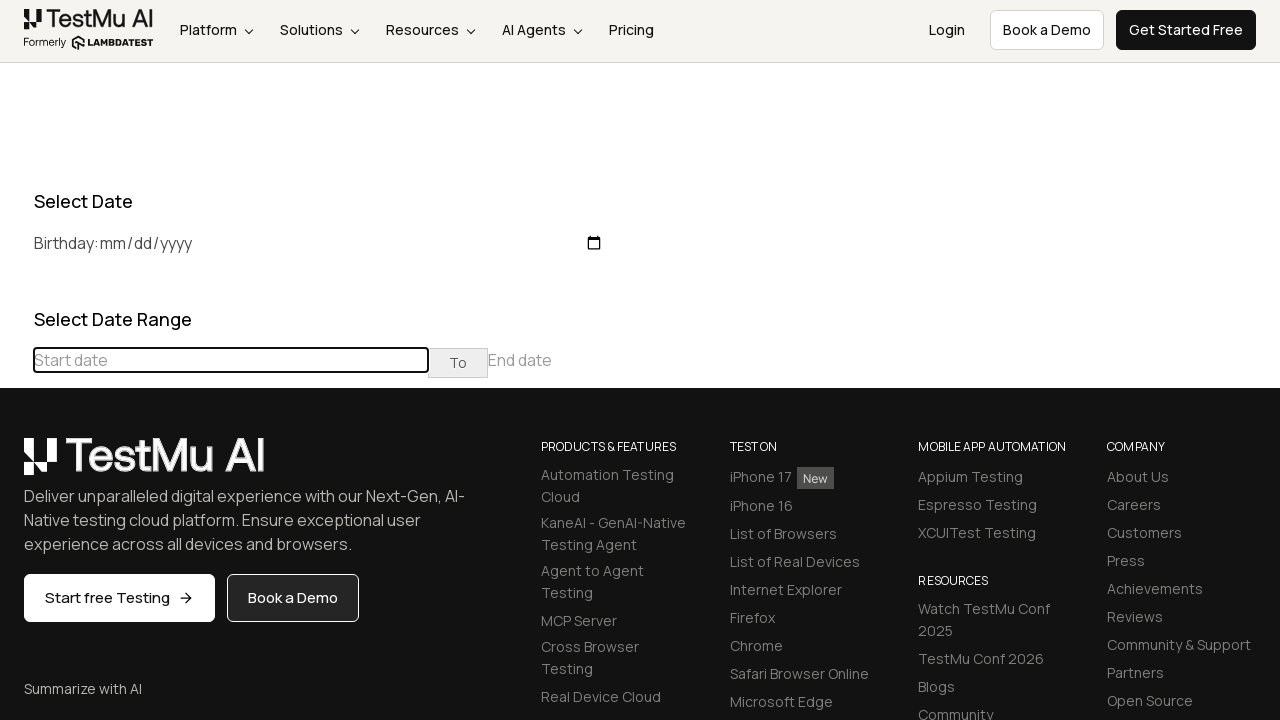

Navigated calendar to find December 2017 at (16, 465) on (//table[@class='table-condensed']//th[@class='prev'])[1]
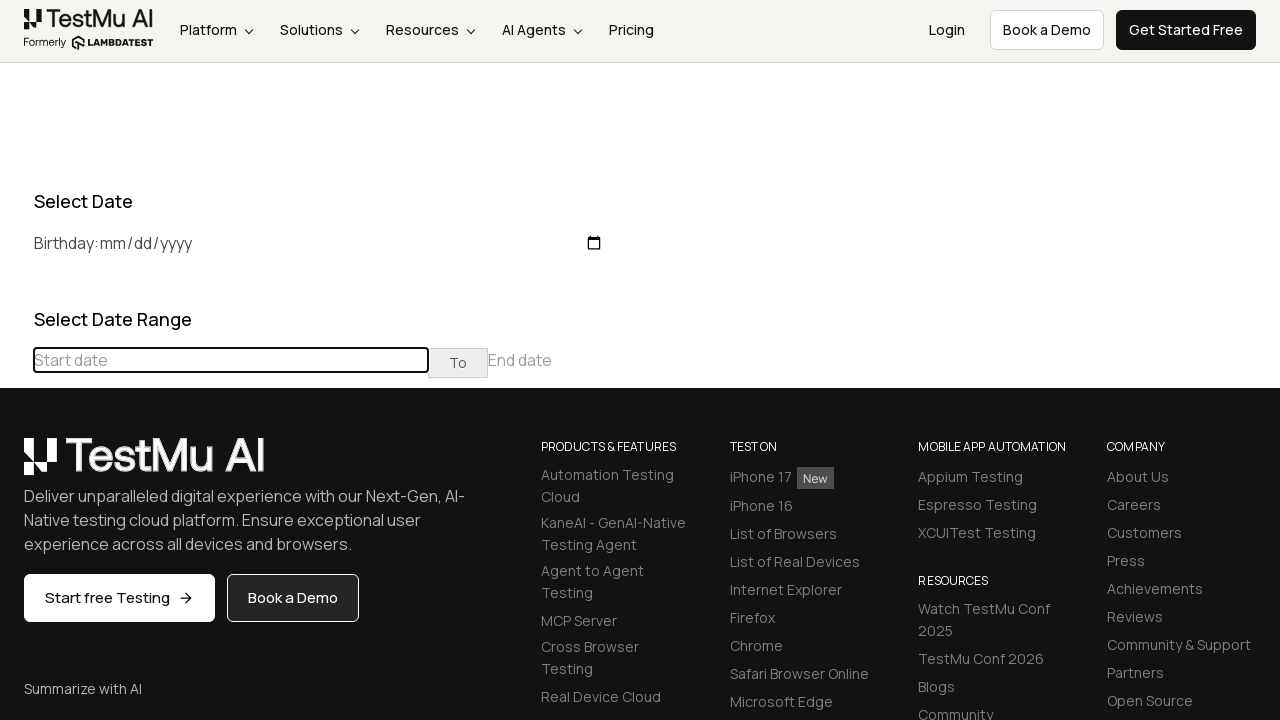

Navigated calendar to find December 2017 at (16, 465) on (//table[@class='table-condensed']//th[@class='prev'])[1]
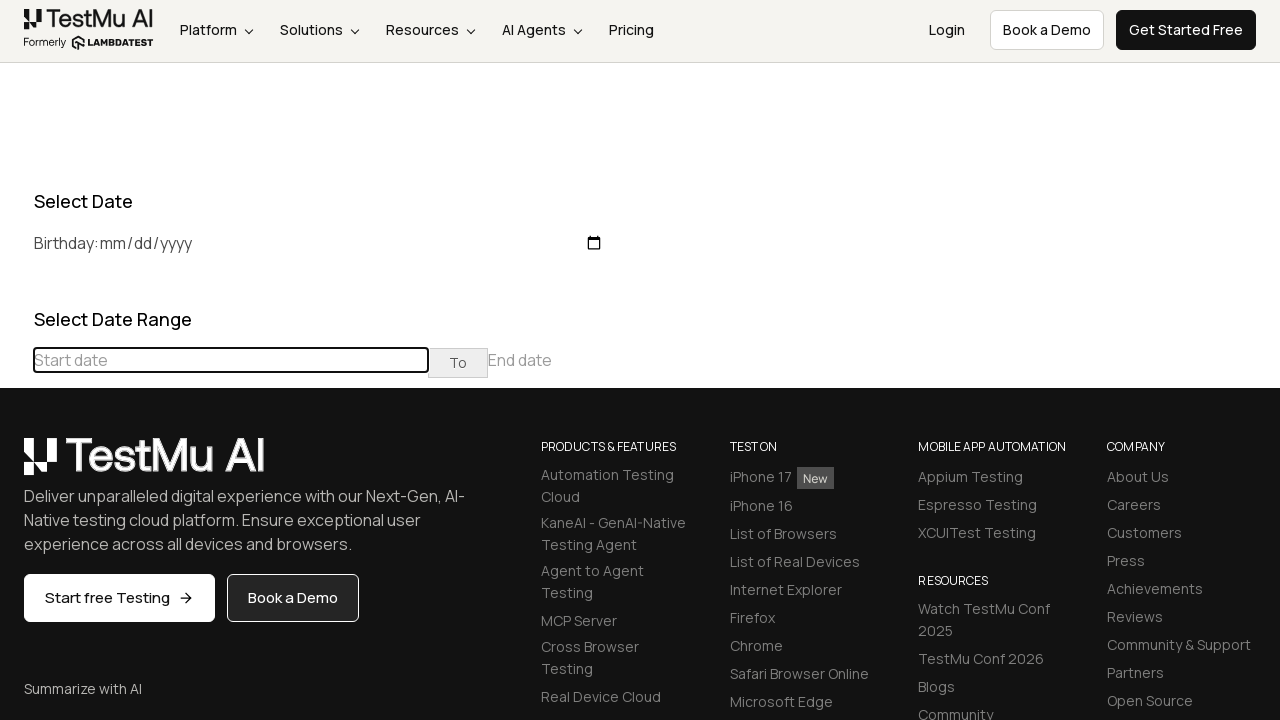

Navigated calendar to find December 2017 at (16, 465) on (//table[@class='table-condensed']//th[@class='prev'])[1]
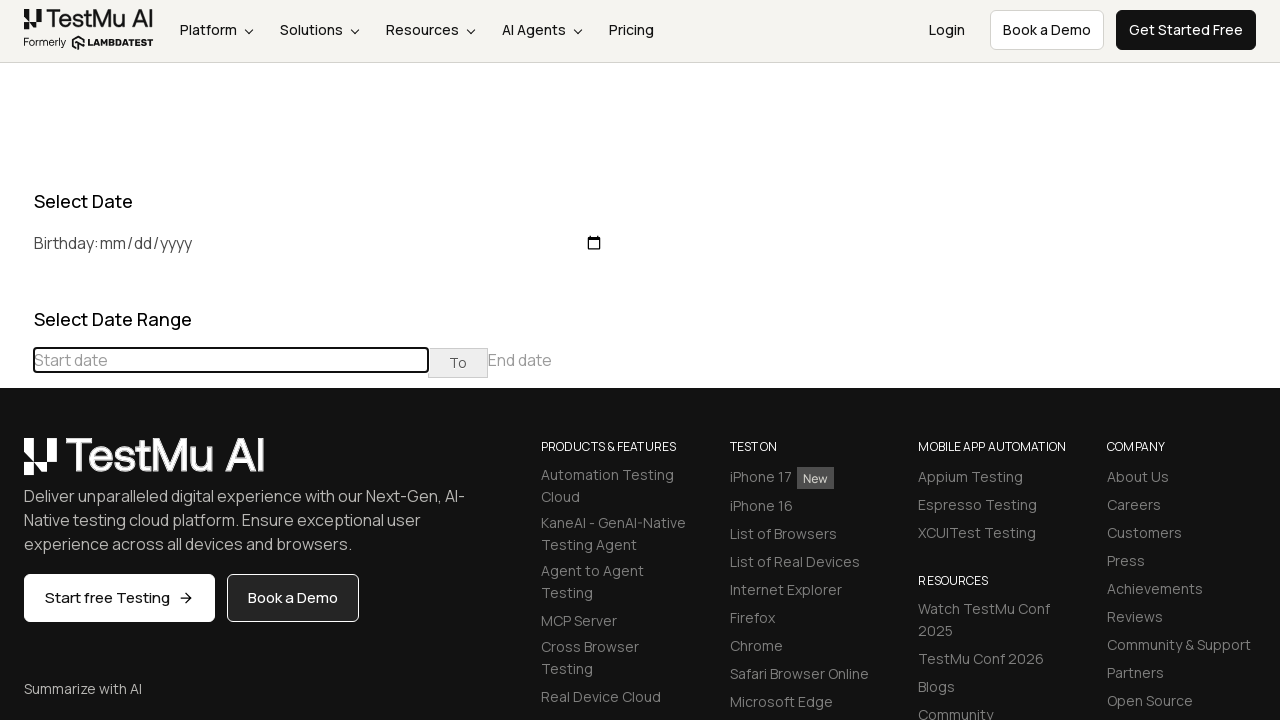

Navigated calendar to find December 2017 at (16, 465) on (//table[@class='table-condensed']//th[@class='prev'])[1]
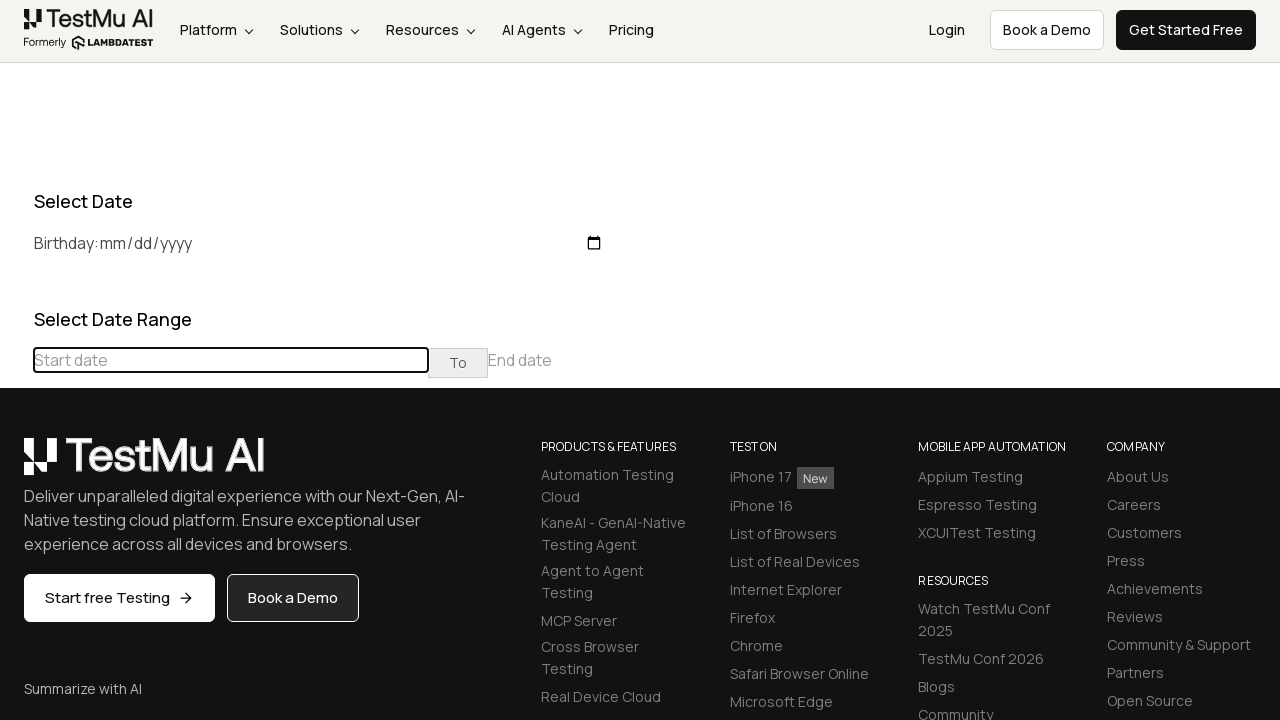

Selected day 12 in December 2017 at (85, 601) on //td[@class='day'][text()='12']
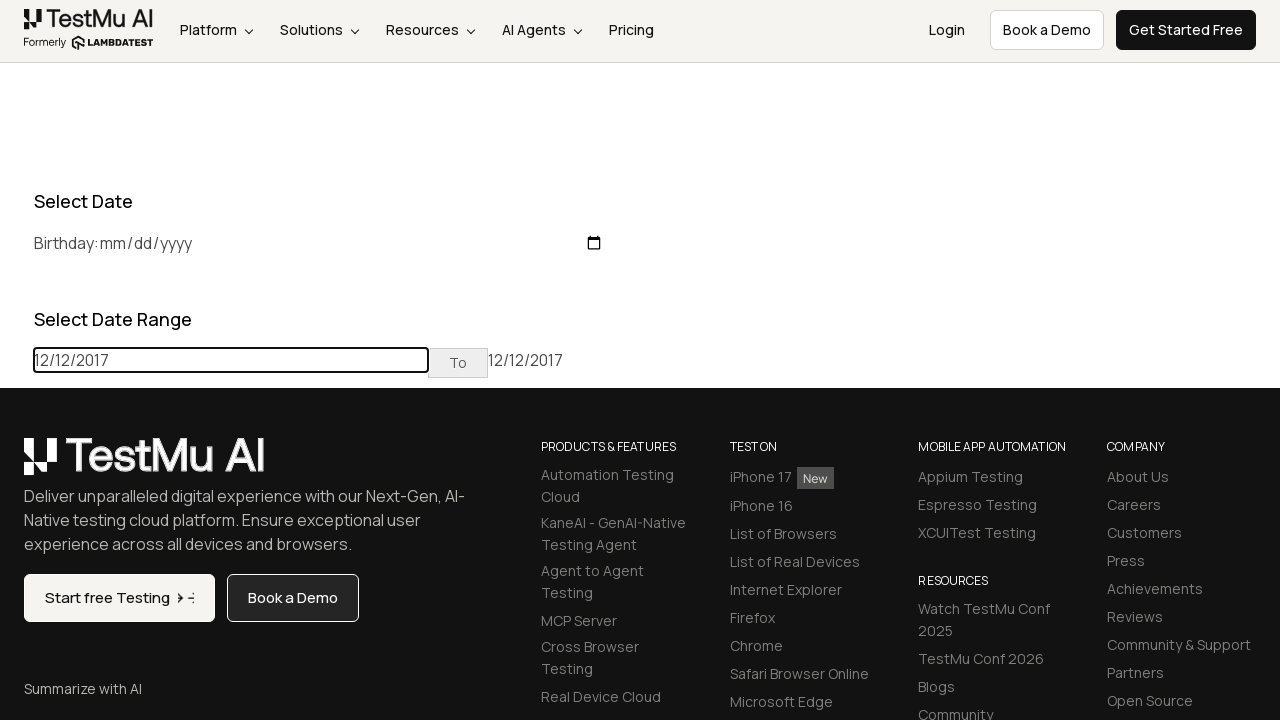

Reloaded the page
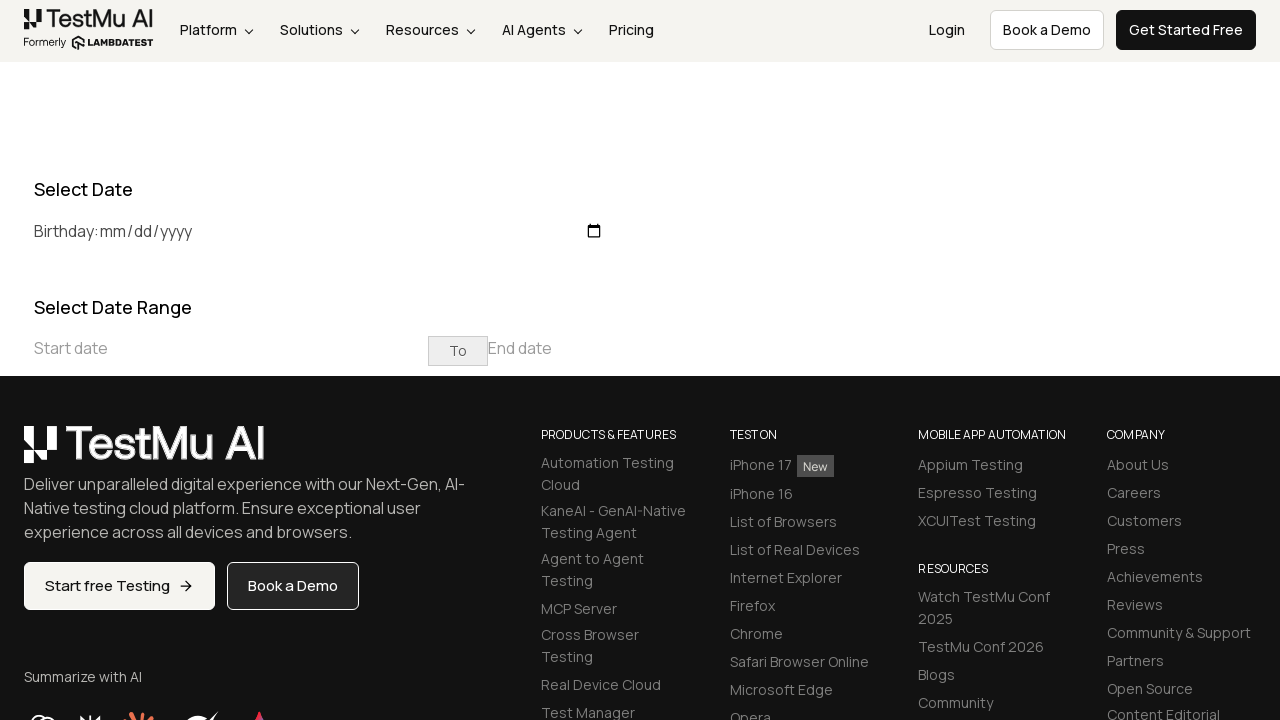

Clicked on start date input field at (231, 348) on xpath=//input[@placeholder='Start date']
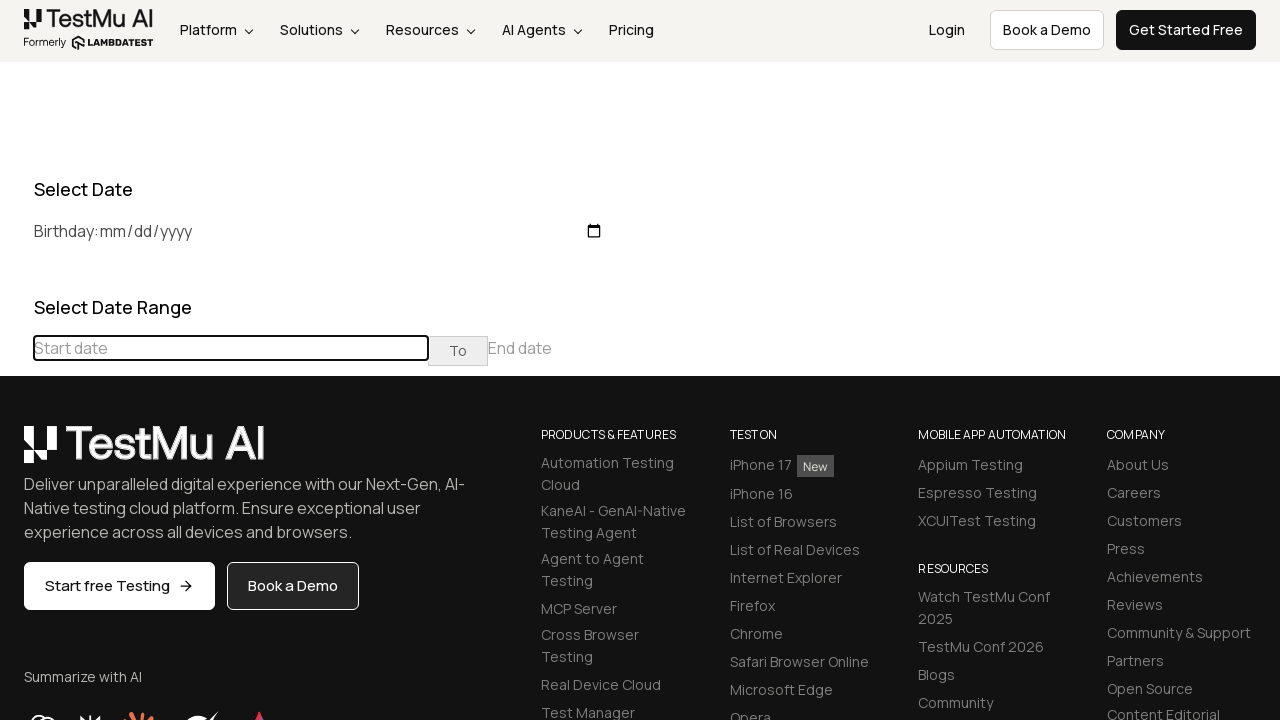

Navigated calendar to find December 2023 at (16, 361) on (//table[@class='table-condensed']//th[@class='prev'])[1]
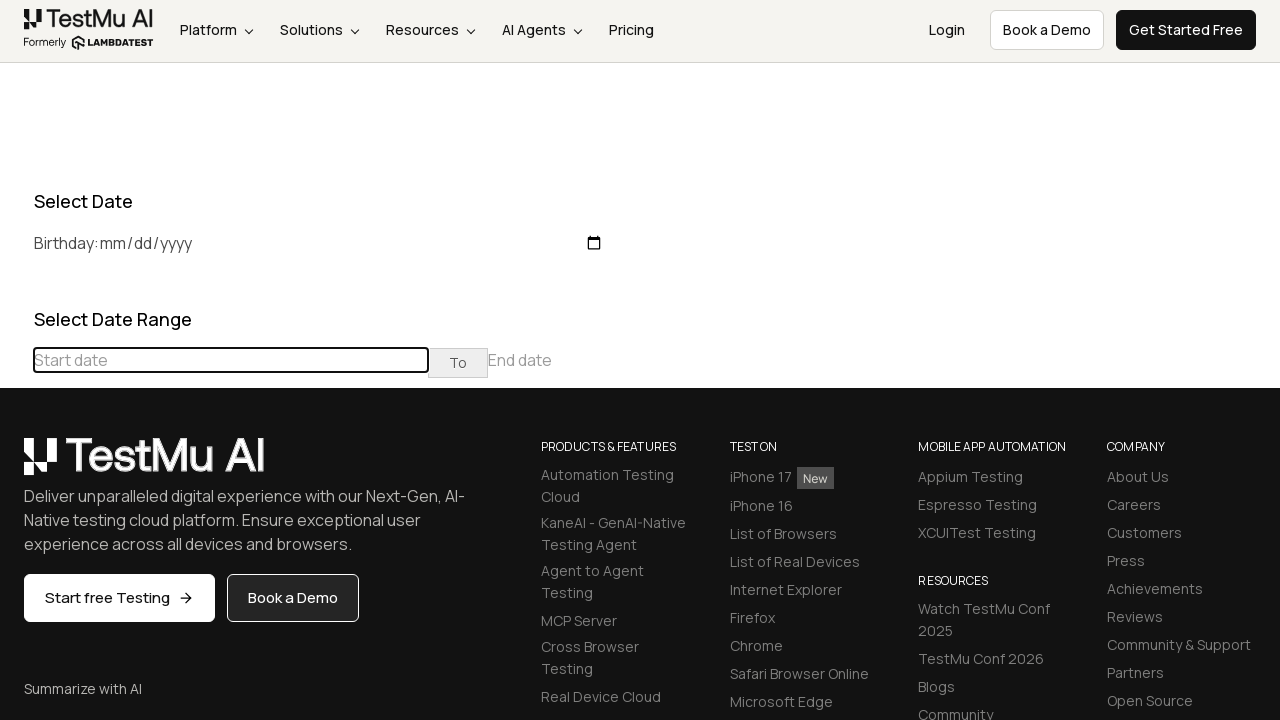

Navigated calendar to find December 2023 at (16, 465) on (//table[@class='table-condensed']//th[@class='prev'])[1]
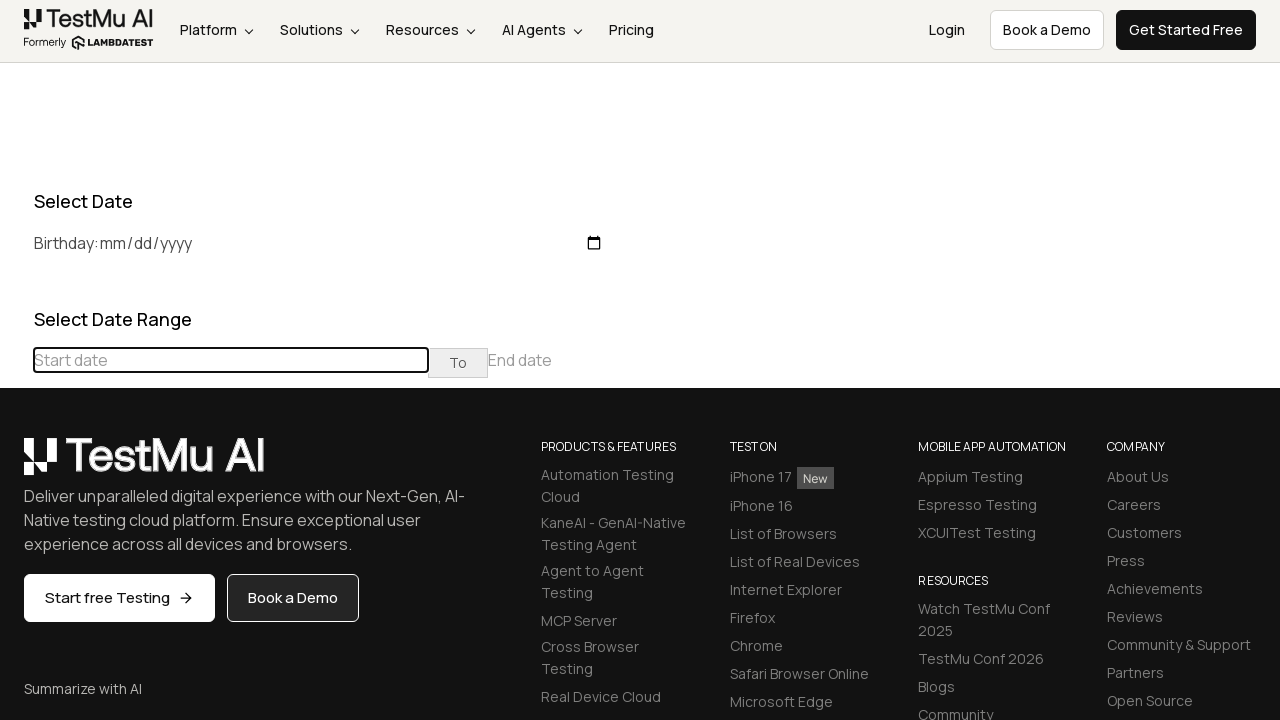

Navigated calendar to find December 2023 at (16, 465) on (//table[@class='table-condensed']//th[@class='prev'])[1]
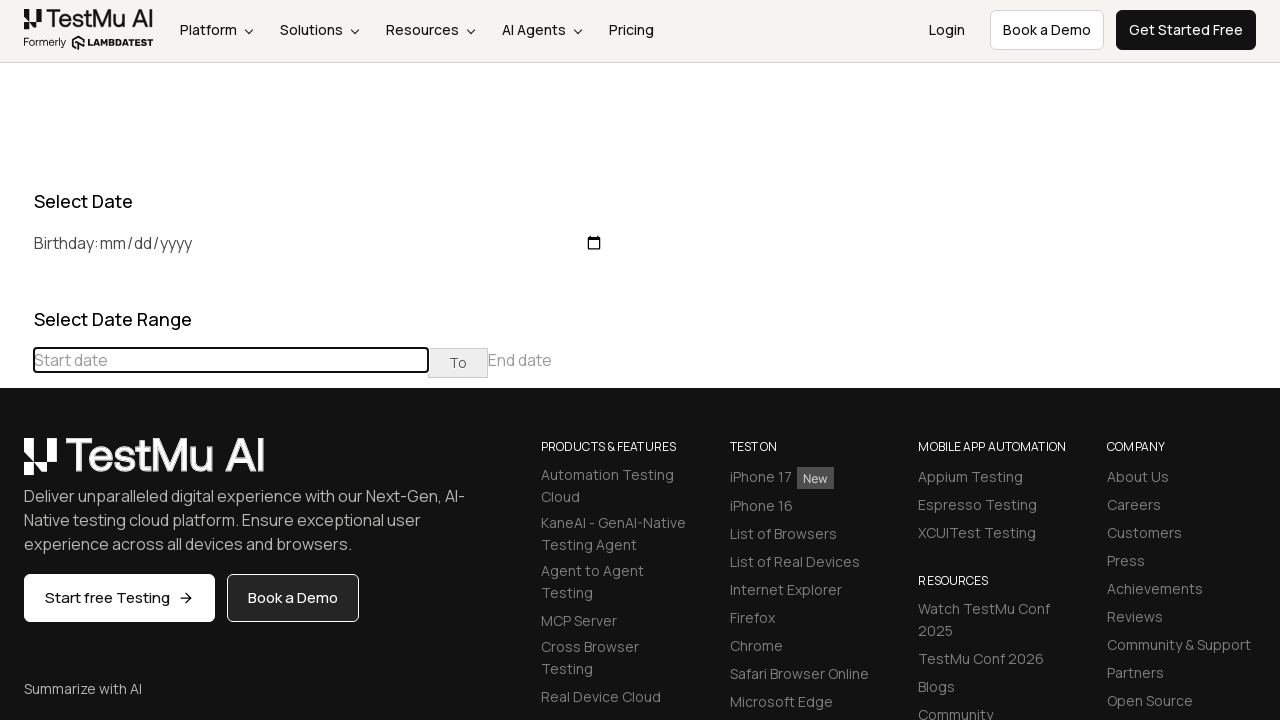

Navigated calendar to find December 2023 at (16, 465) on (//table[@class='table-condensed']//th[@class='prev'])[1]
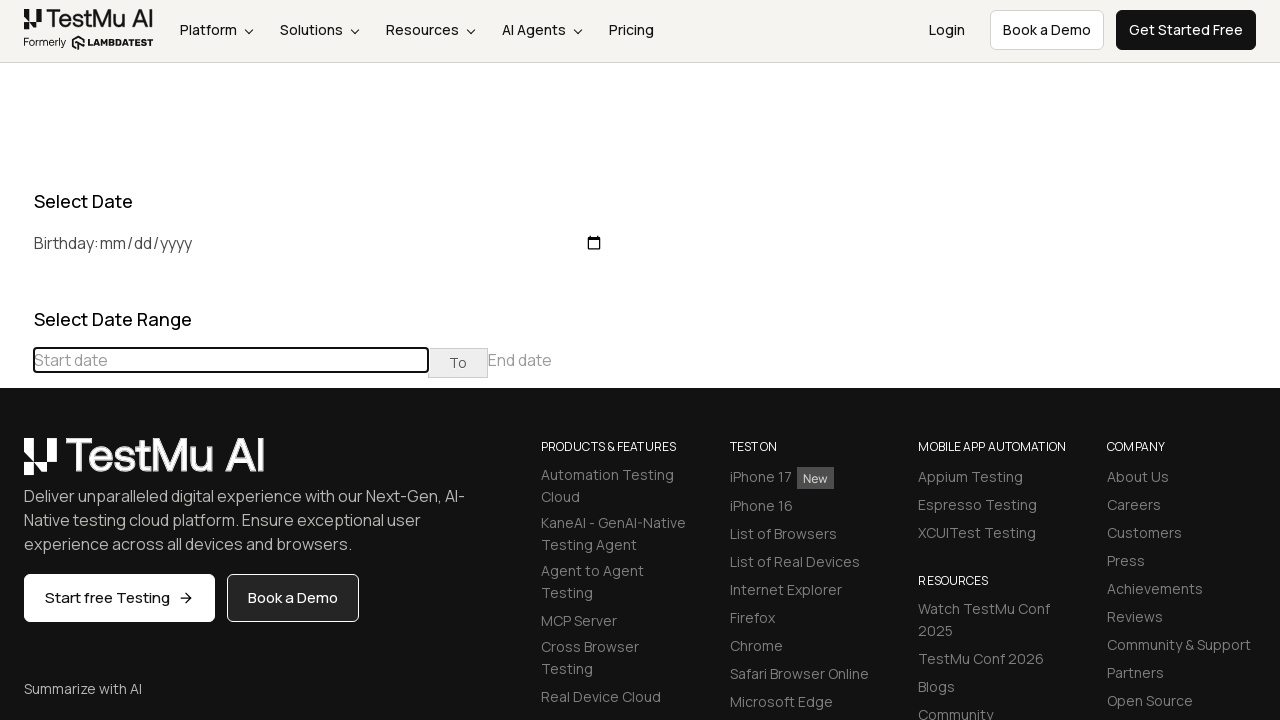

Navigated calendar to find December 2023 at (16, 465) on (//table[@class='table-condensed']//th[@class='prev'])[1]
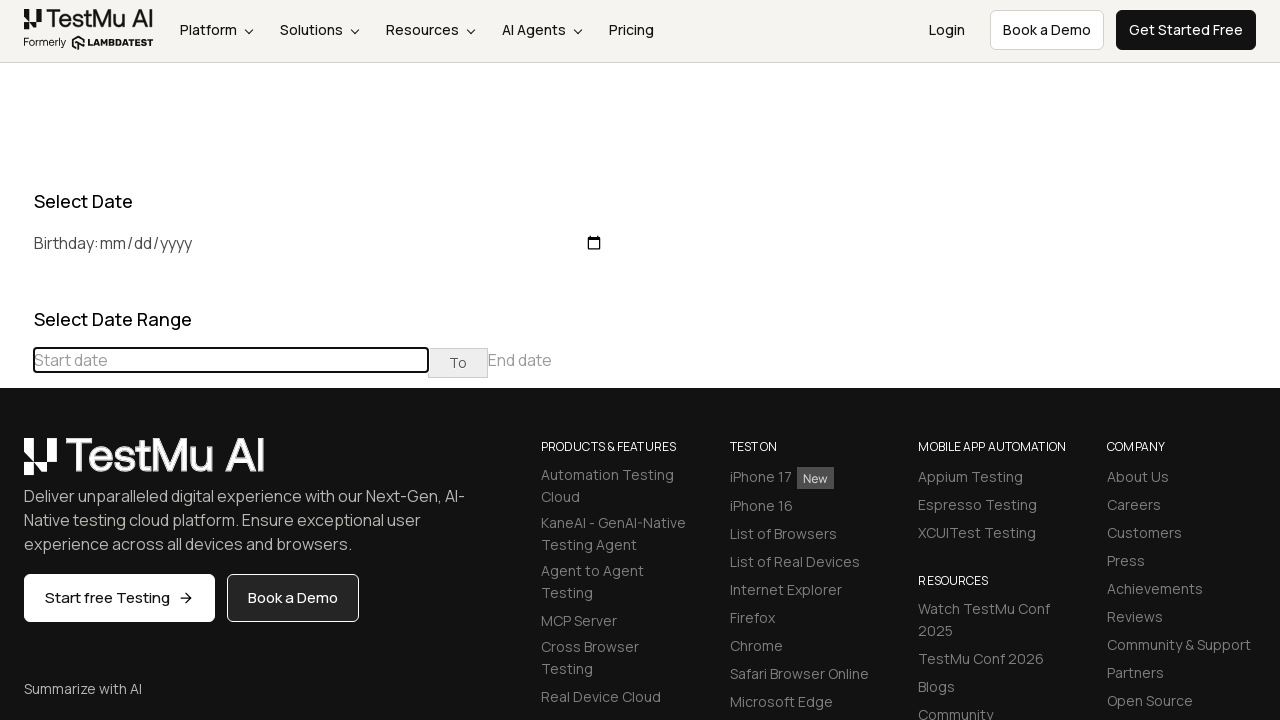

Navigated calendar to find December 2023 at (16, 465) on (//table[@class='table-condensed']//th[@class='prev'])[1]
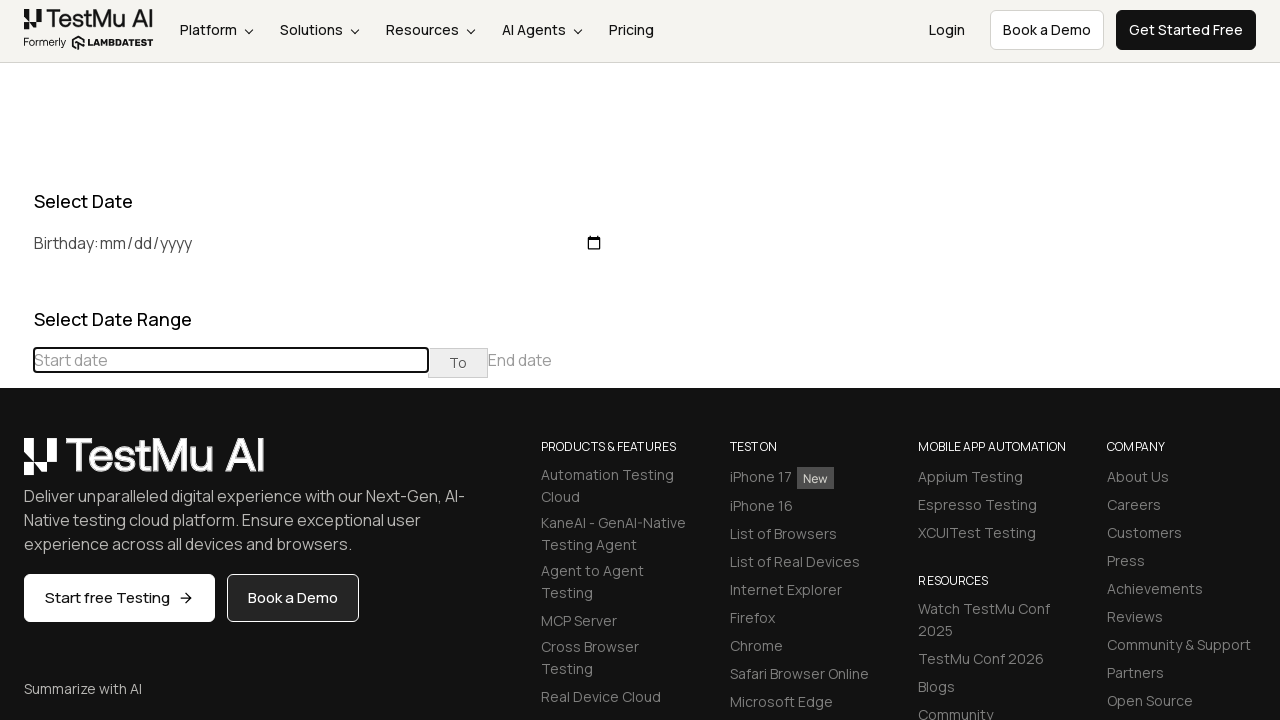

Navigated calendar to find December 2023 at (16, 465) on (//table[@class='table-condensed']//th[@class='prev'])[1]
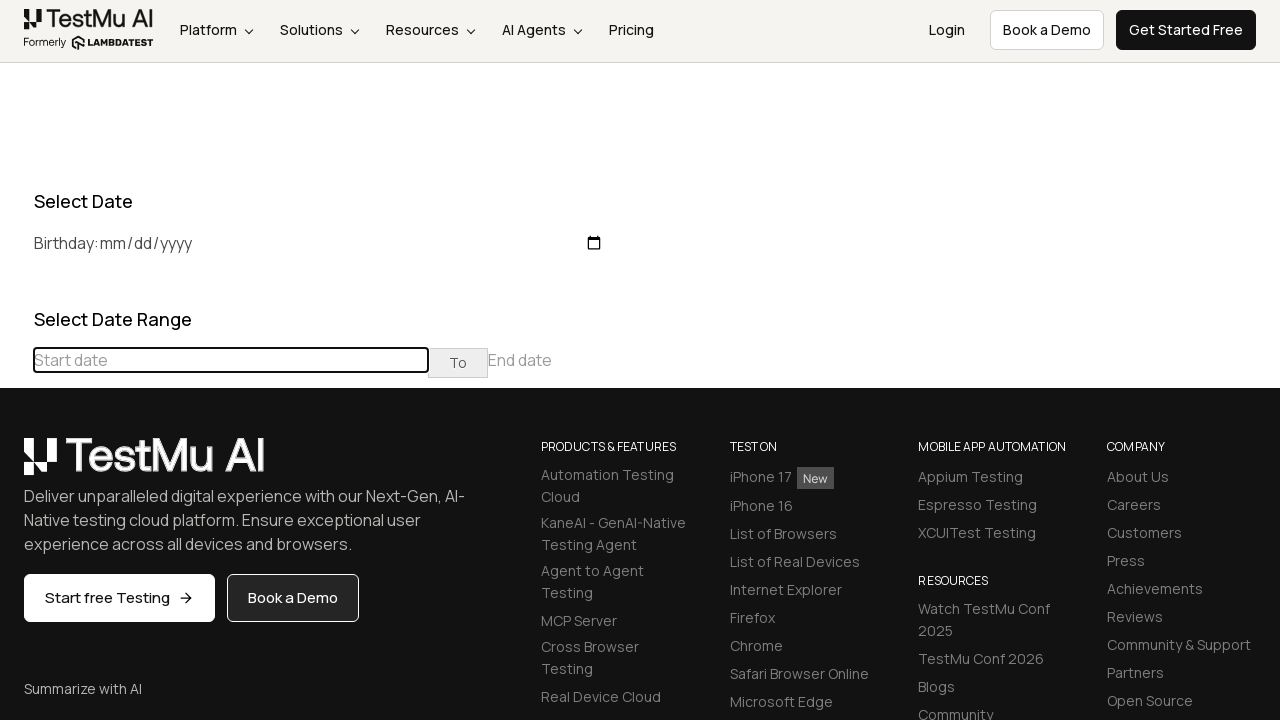

Navigated calendar to find December 2023 at (16, 465) on (//table[@class='table-condensed']//th[@class='prev'])[1]
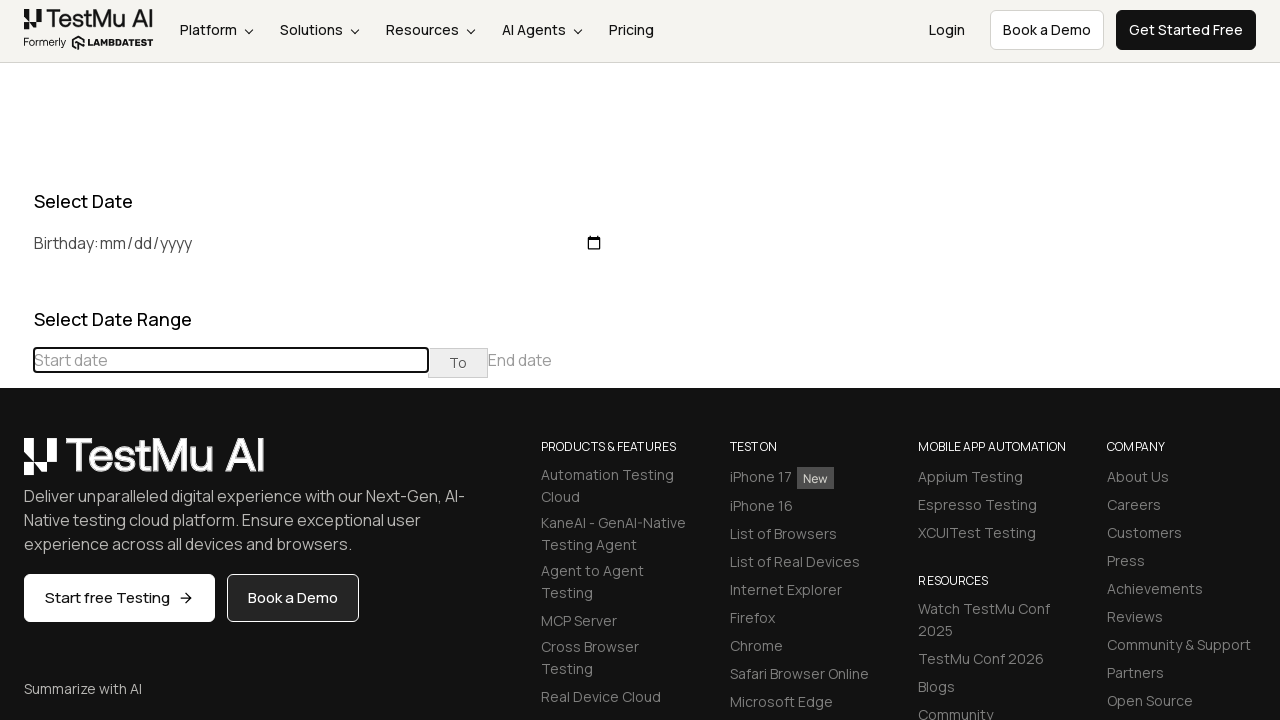

Navigated calendar to find December 2023 at (16, 465) on (//table[@class='table-condensed']//th[@class='prev'])[1]
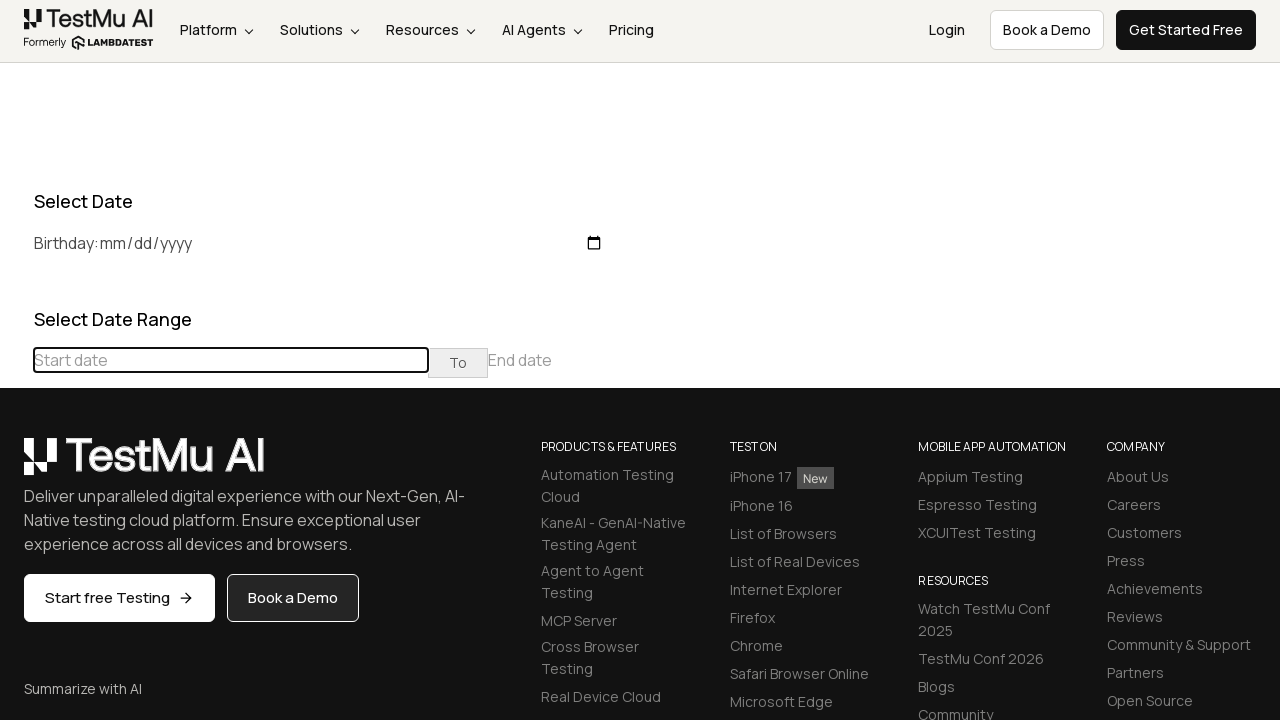

Navigated calendar to find December 2023 at (16, 465) on (//table[@class='table-condensed']//th[@class='prev'])[1]
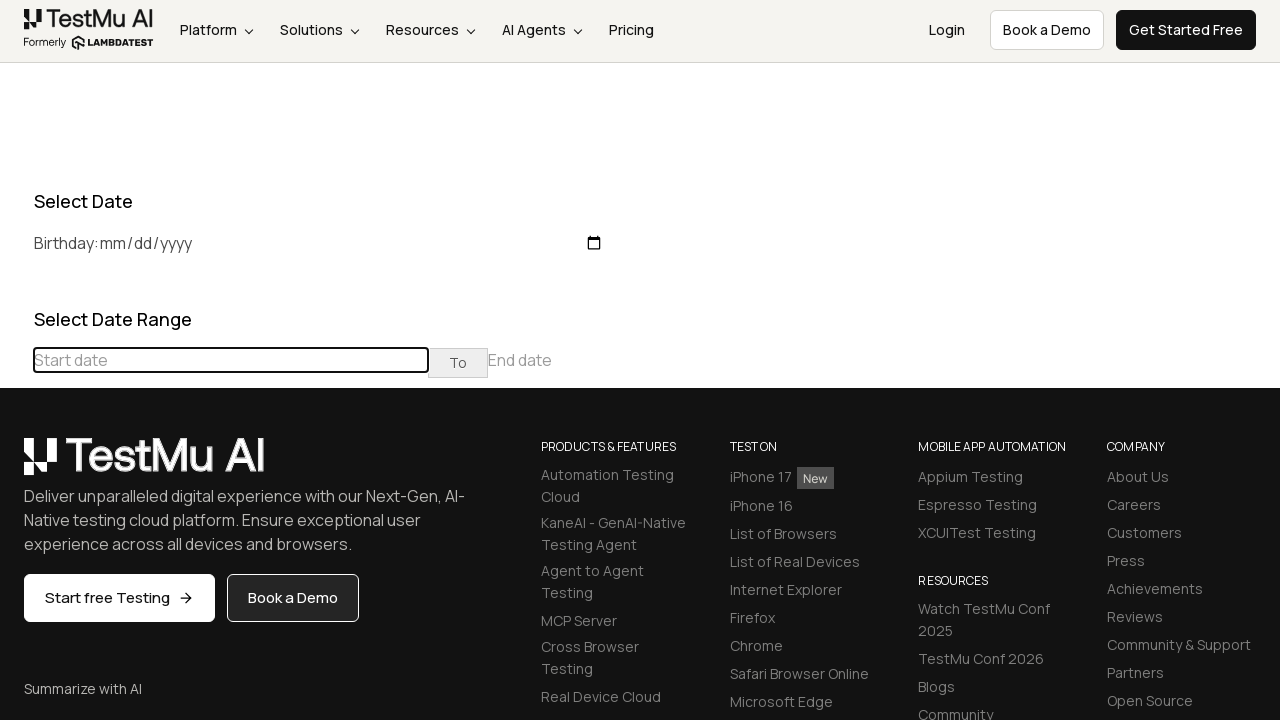

Navigated calendar to find December 2023 at (16, 465) on (//table[@class='table-condensed']//th[@class='prev'])[1]
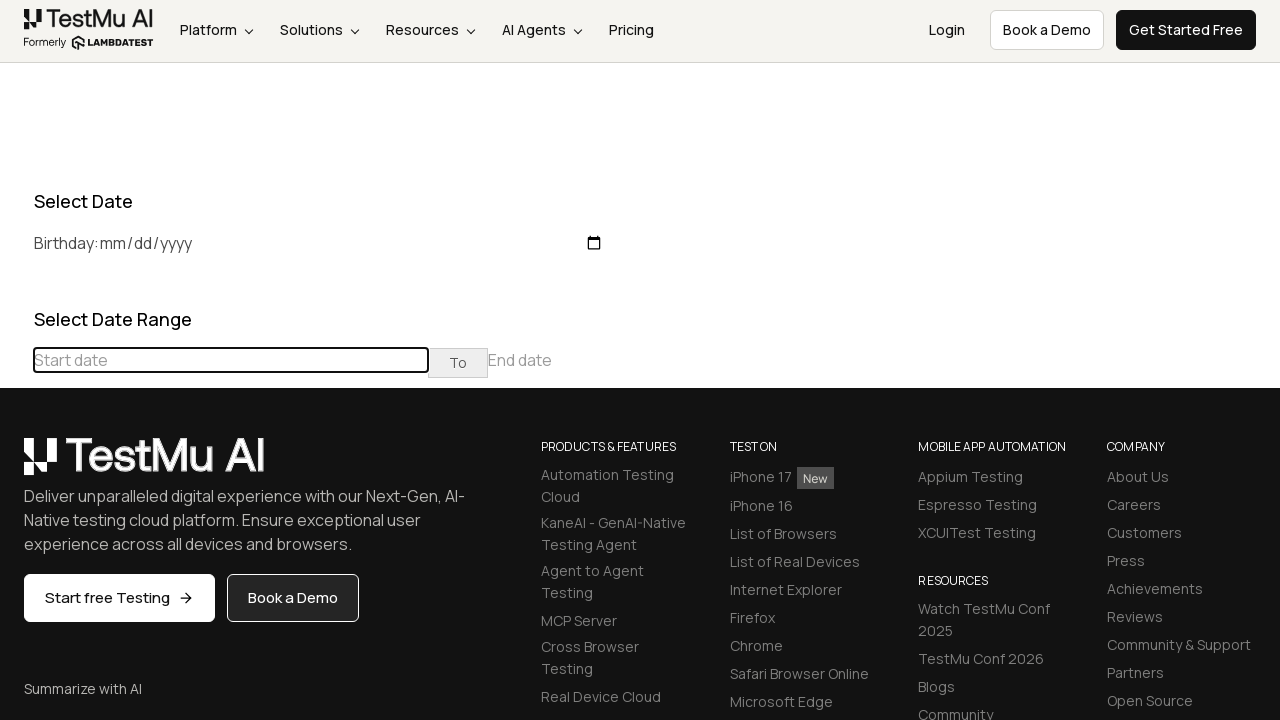

Navigated calendar to find December 2023 at (16, 465) on (//table[@class='table-condensed']//th[@class='prev'])[1]
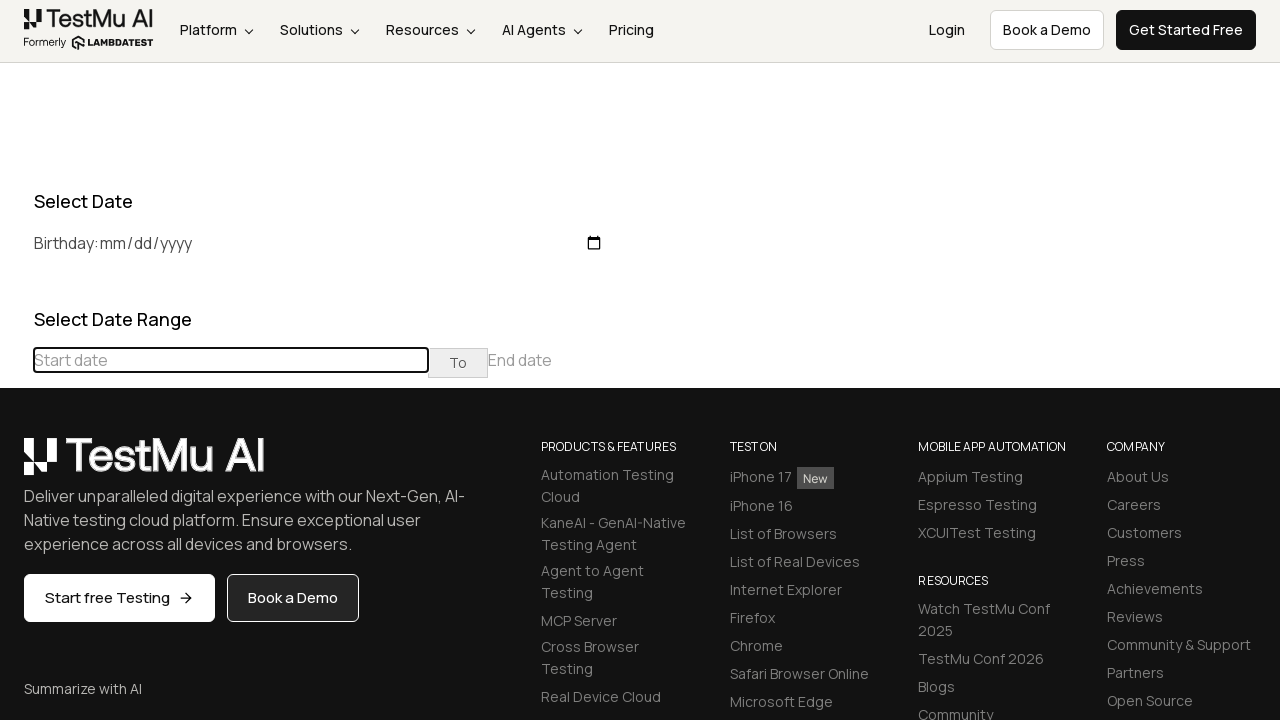

Navigated calendar to find December 2023 at (16, 465) on (//table[@class='table-condensed']//th[@class='prev'])[1]
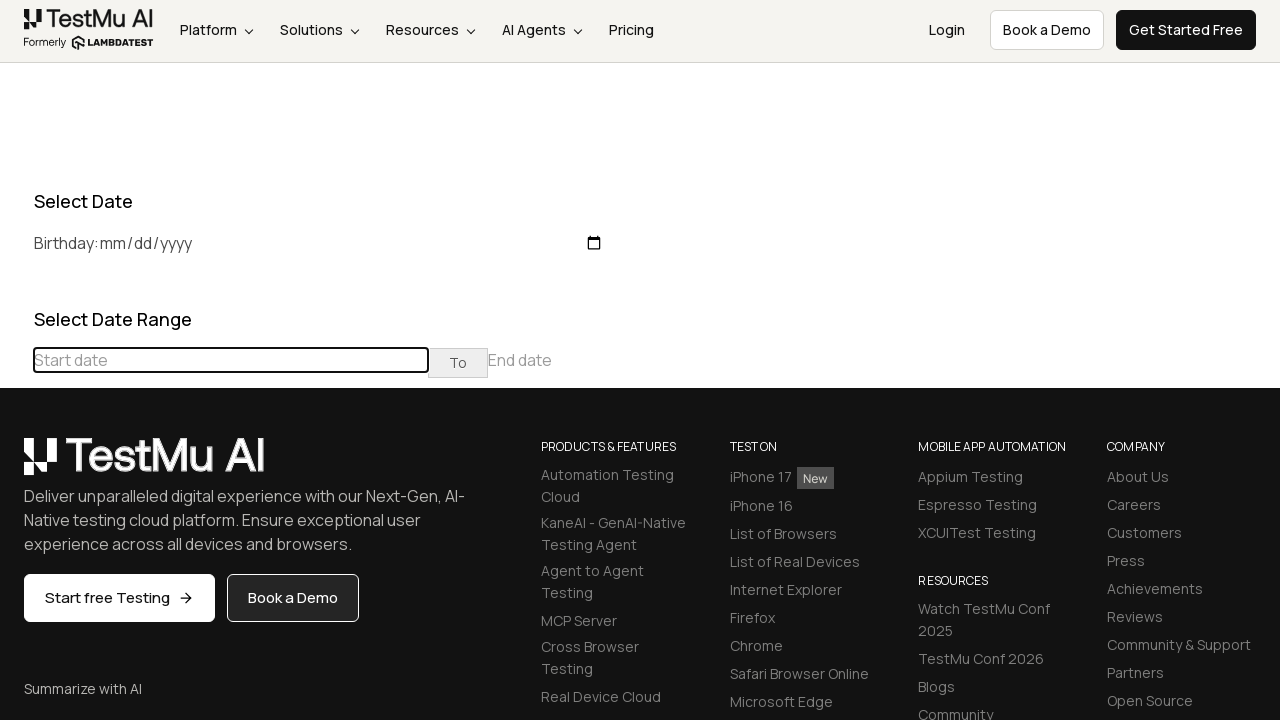

Navigated calendar to find December 2023 at (16, 465) on (//table[@class='table-condensed']//th[@class='prev'])[1]
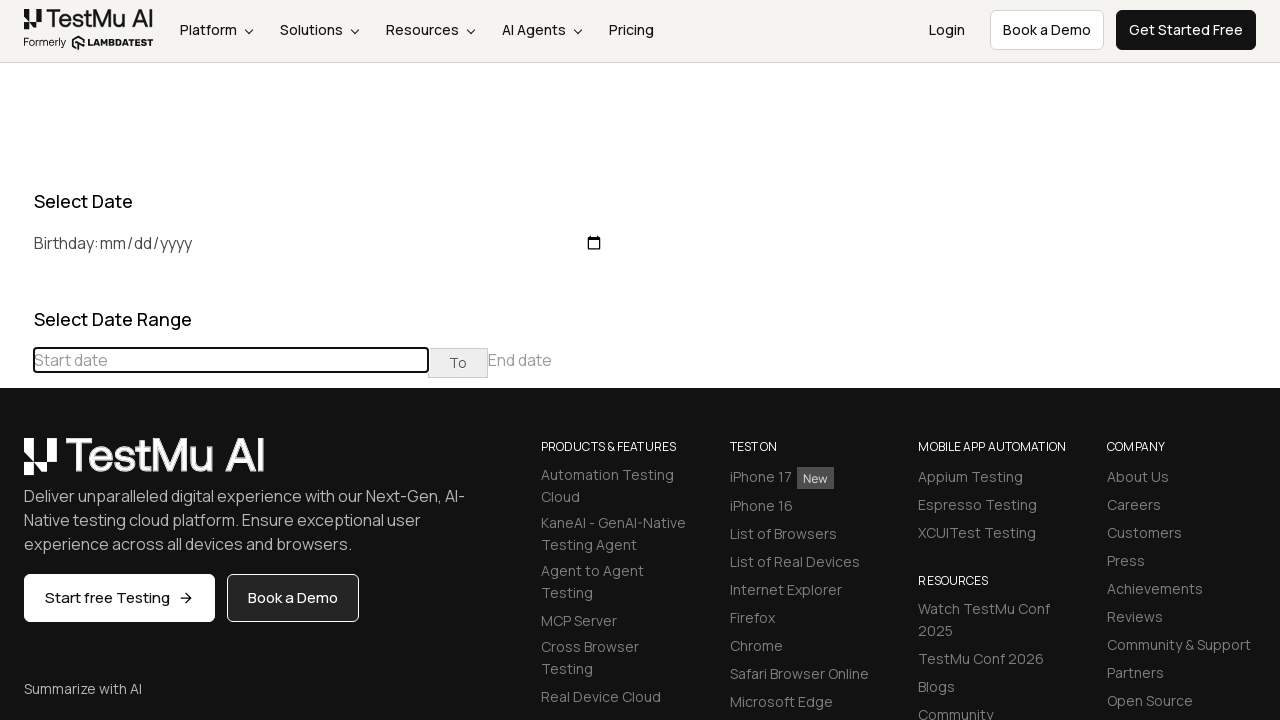

Navigated calendar to find December 2023 at (16, 465) on (//table[@class='table-condensed']//th[@class='prev'])[1]
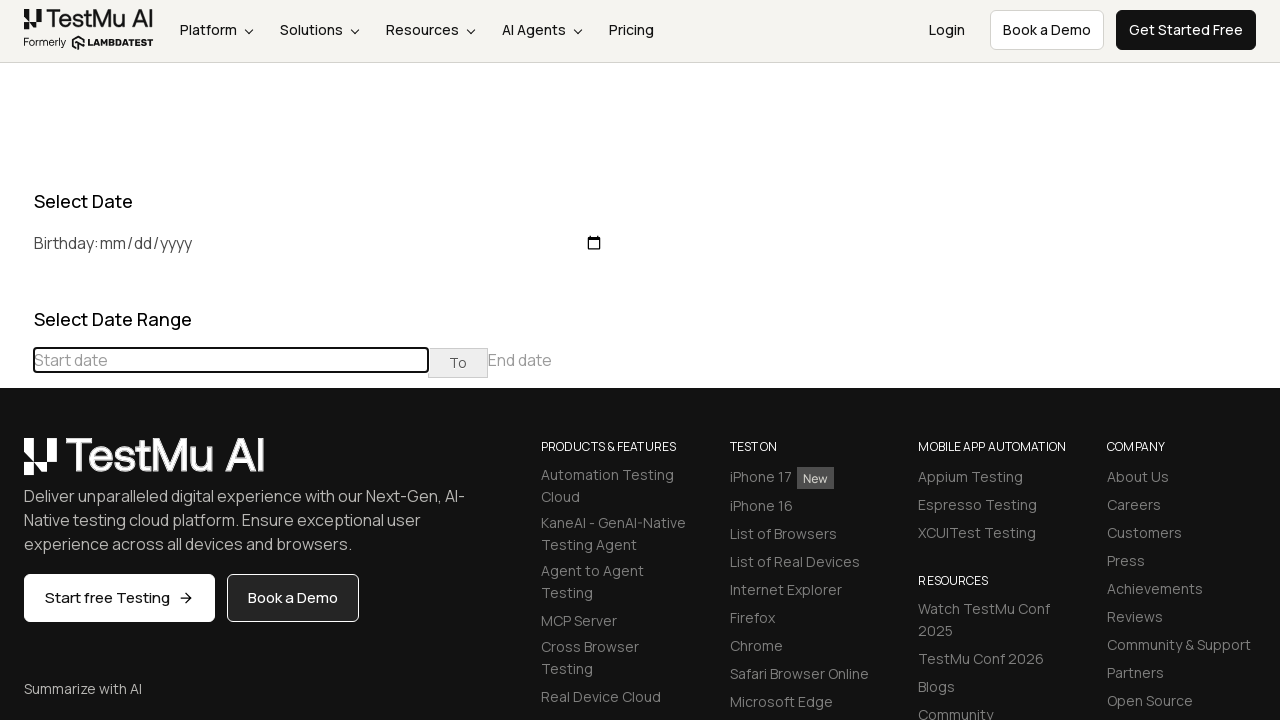

Navigated calendar to find December 2023 at (16, 465) on (//table[@class='table-condensed']//th[@class='prev'])[1]
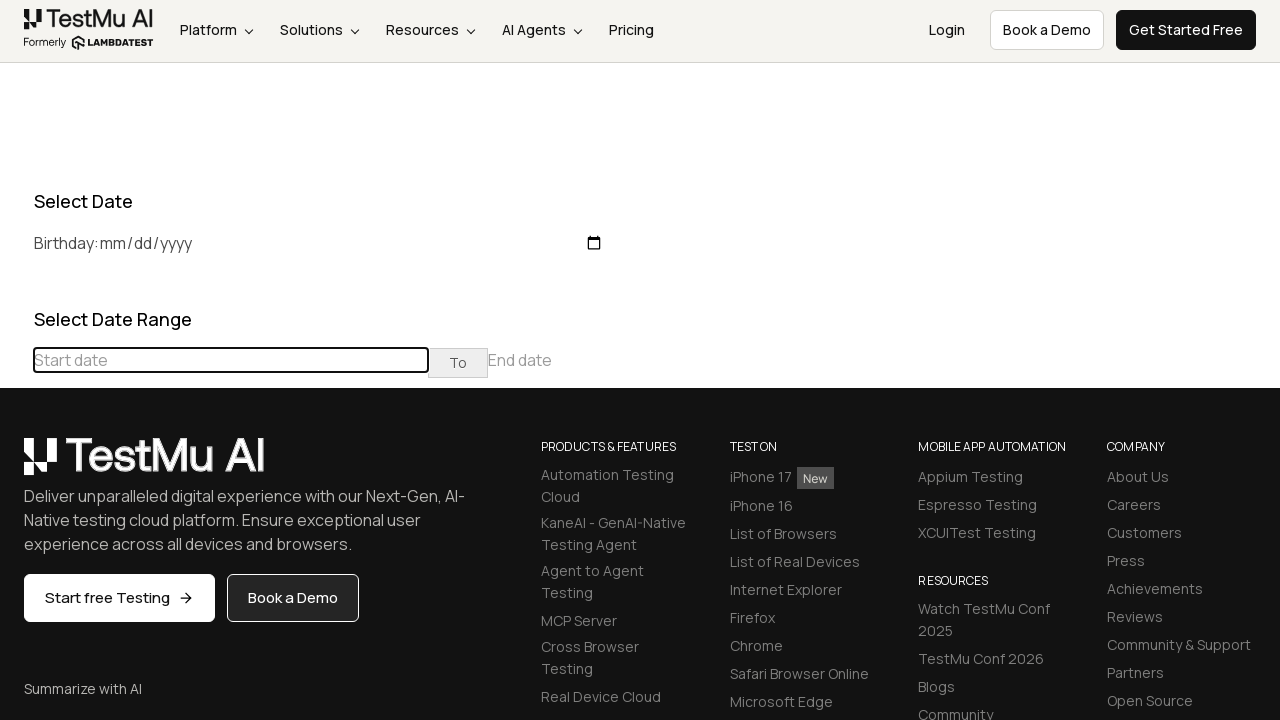

Navigated calendar to find December 2023 at (16, 465) on (//table[@class='table-condensed']//th[@class='prev'])[1]
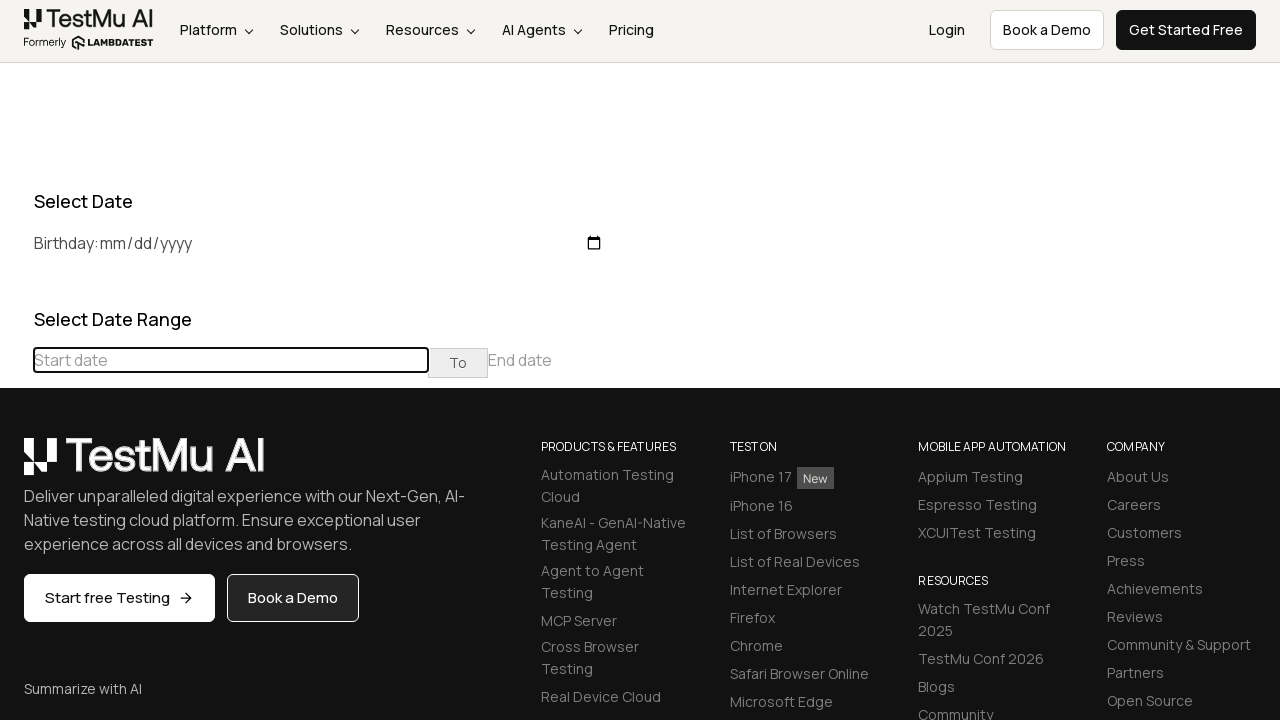

Navigated calendar to find December 2023 at (16, 465) on (//table[@class='table-condensed']//th[@class='prev'])[1]
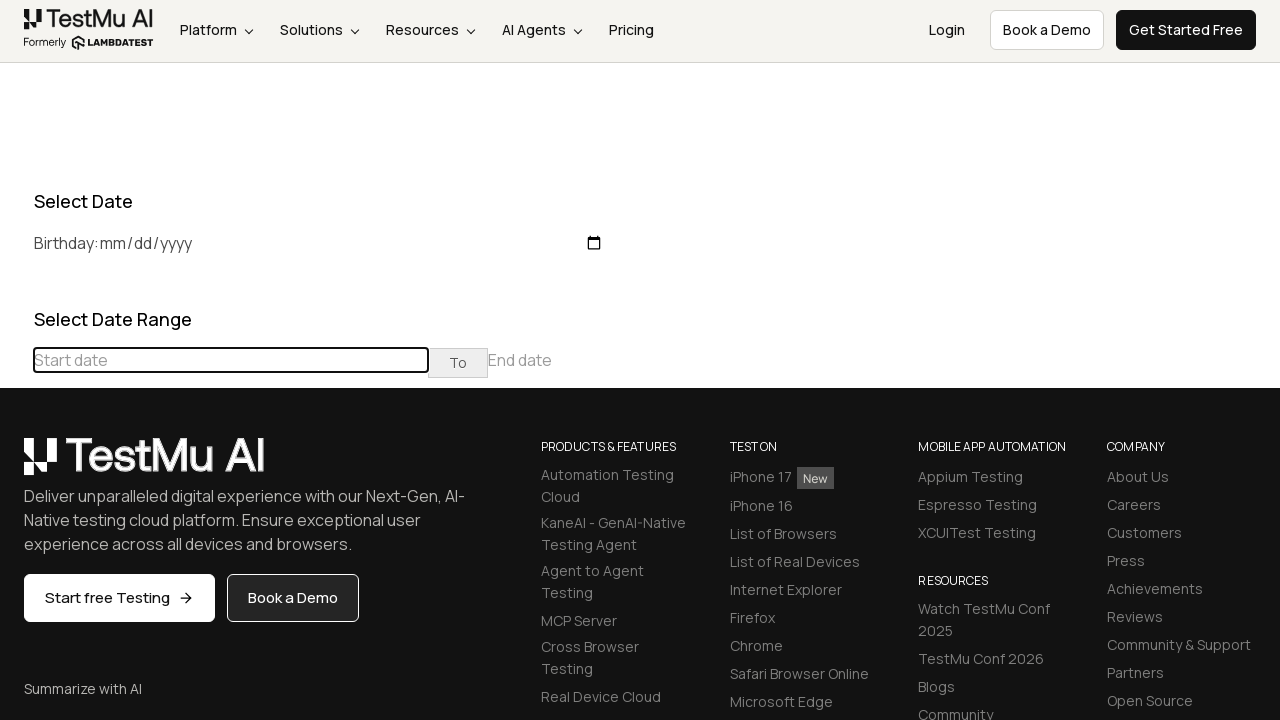

Navigated calendar to find December 2023 at (16, 465) on (//table[@class='table-condensed']//th[@class='prev'])[1]
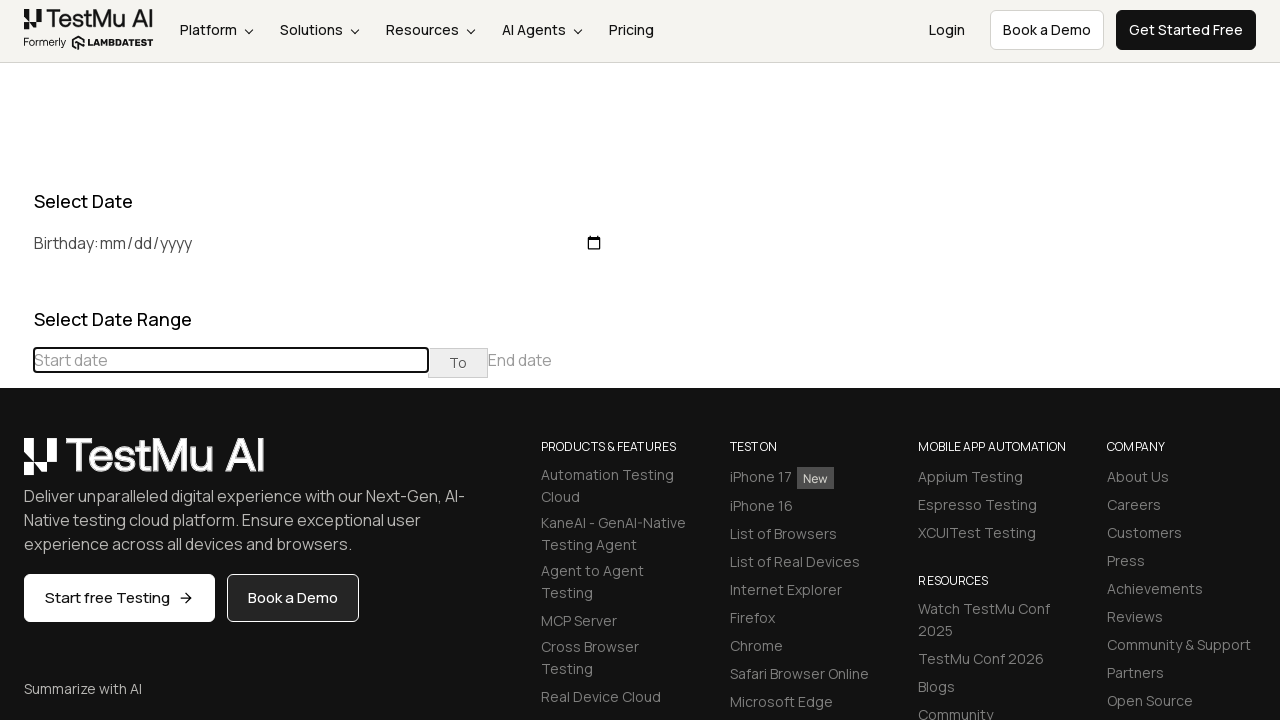

Navigated calendar to find December 2023 at (16, 465) on (//table[@class='table-condensed']//th[@class='prev'])[1]
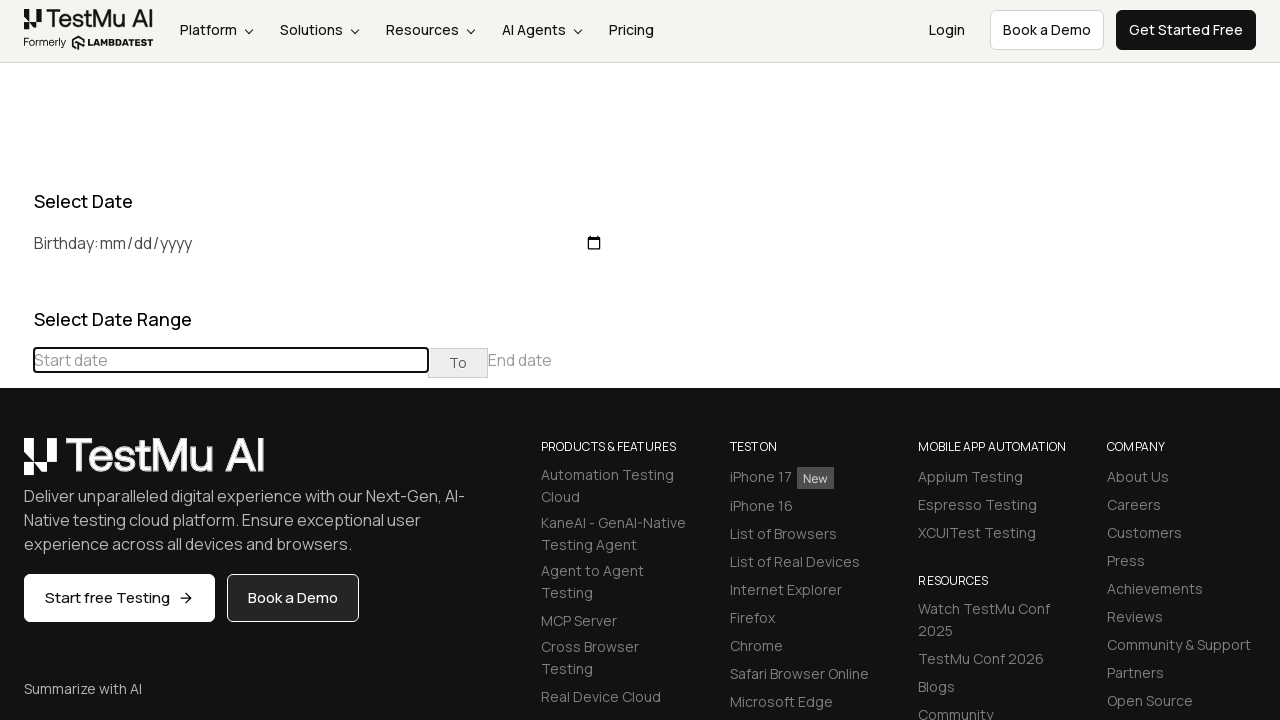

Navigated calendar to find December 2023 at (16, 465) on (//table[@class='table-condensed']//th[@class='prev'])[1]
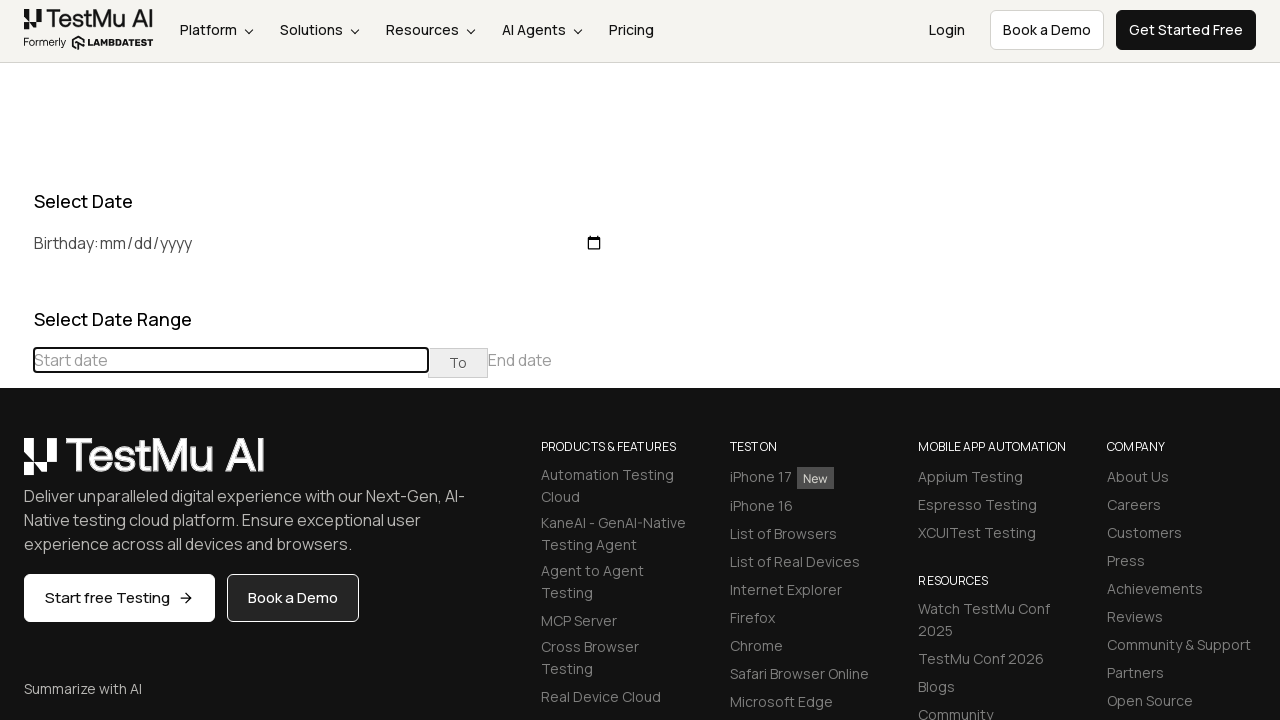

Navigated calendar to find December 2023 at (16, 465) on (//table[@class='table-condensed']//th[@class='prev'])[1]
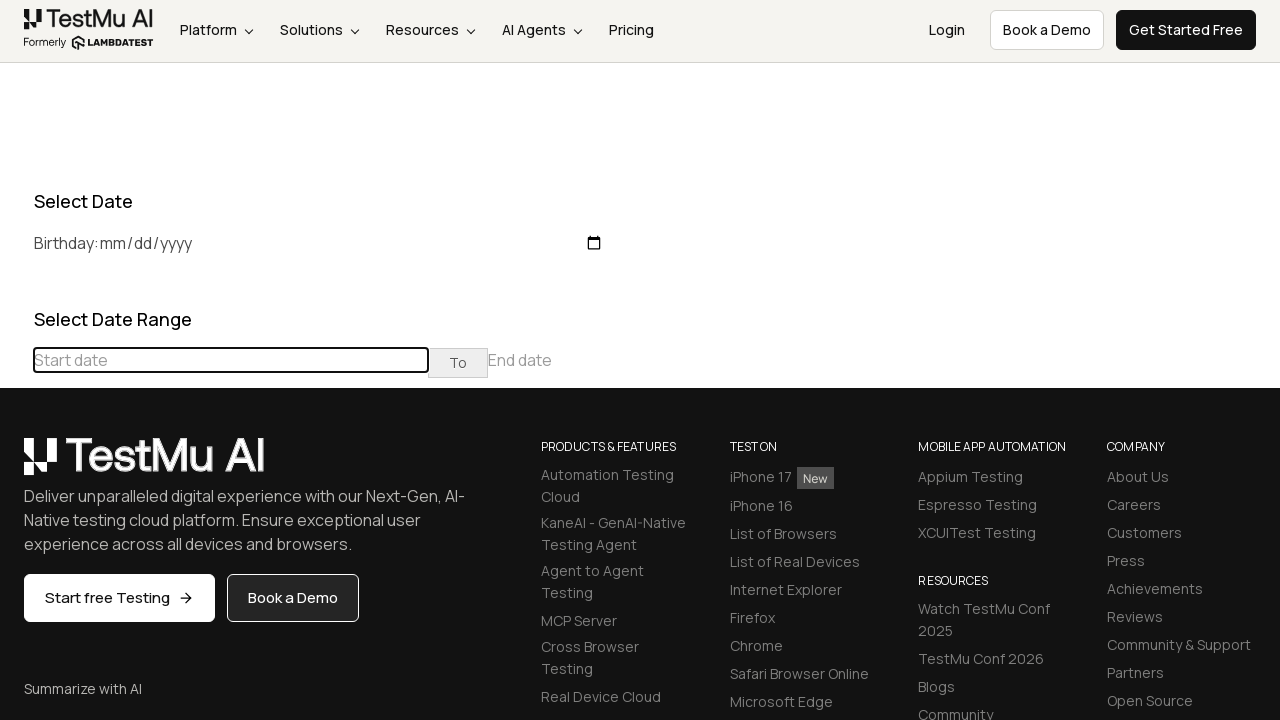

Navigated calendar to find December 2023 at (16, 465) on (//table[@class='table-condensed']//th[@class='prev'])[1]
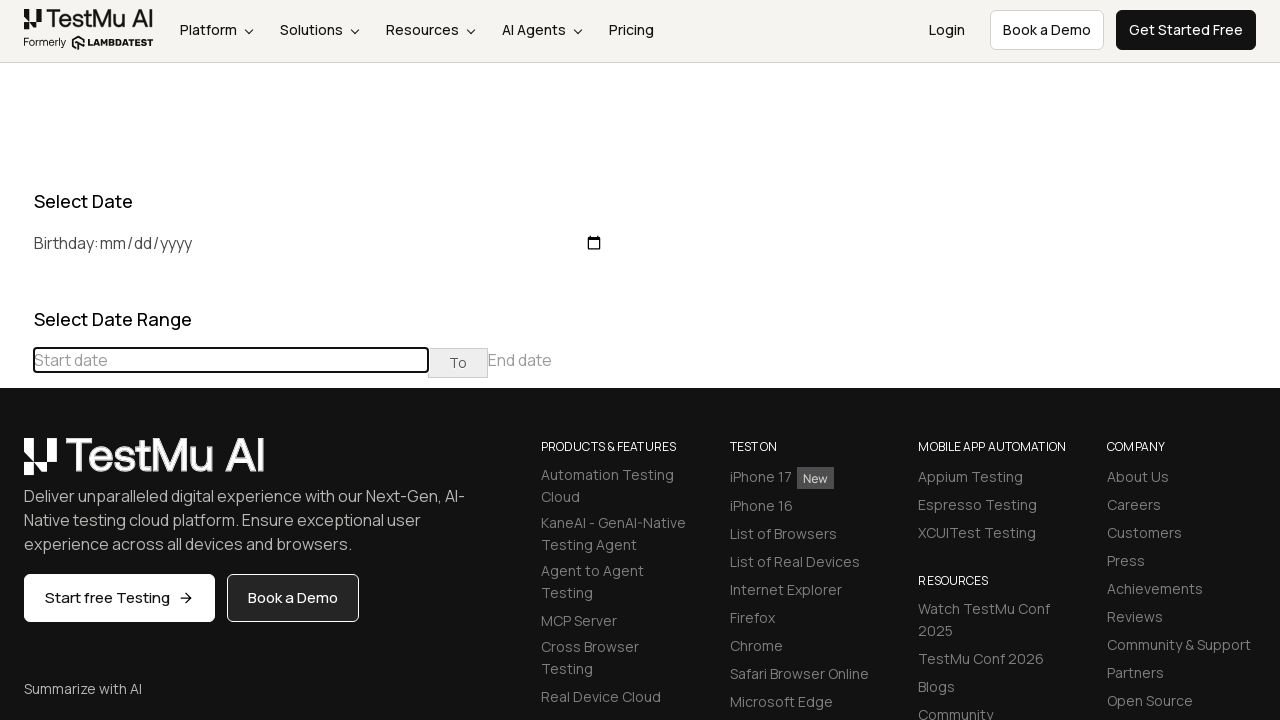

Navigated calendar to find December 2023 at (16, 465) on (//table[@class='table-condensed']//th[@class='prev'])[1]
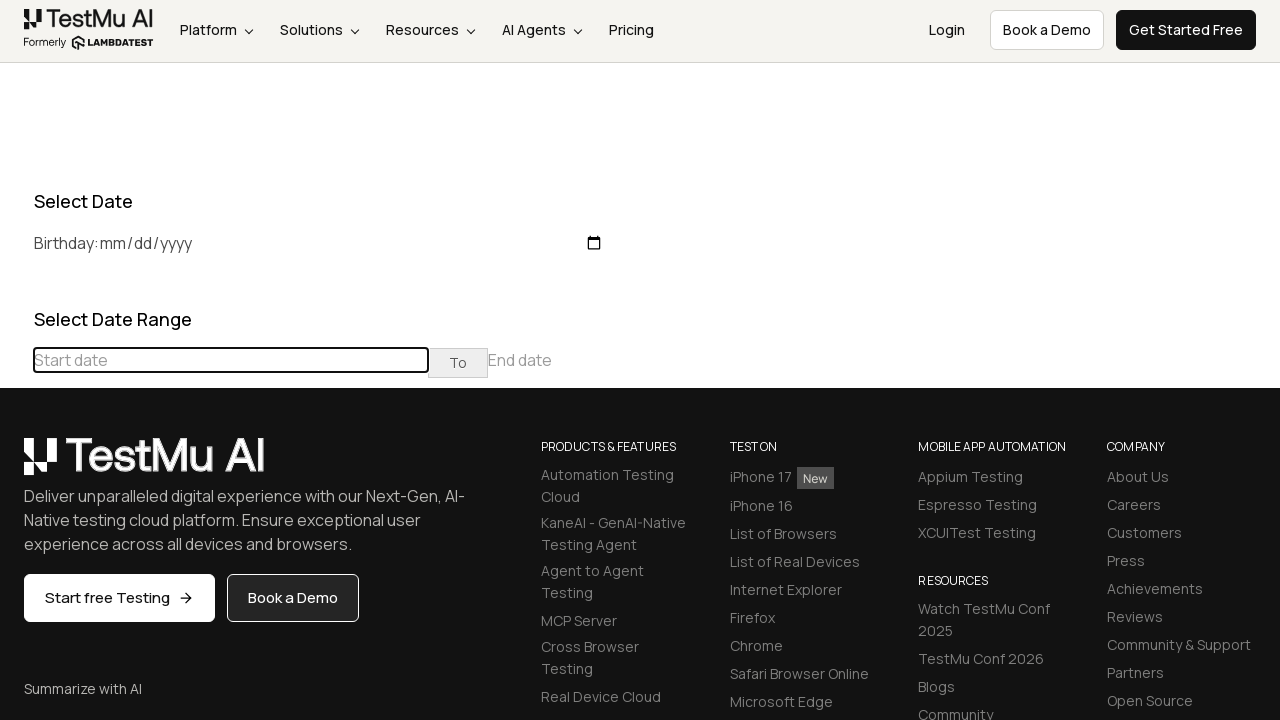

Navigated calendar to find December 2023 at (16, 465) on (//table[@class='table-condensed']//th[@class='prev'])[1]
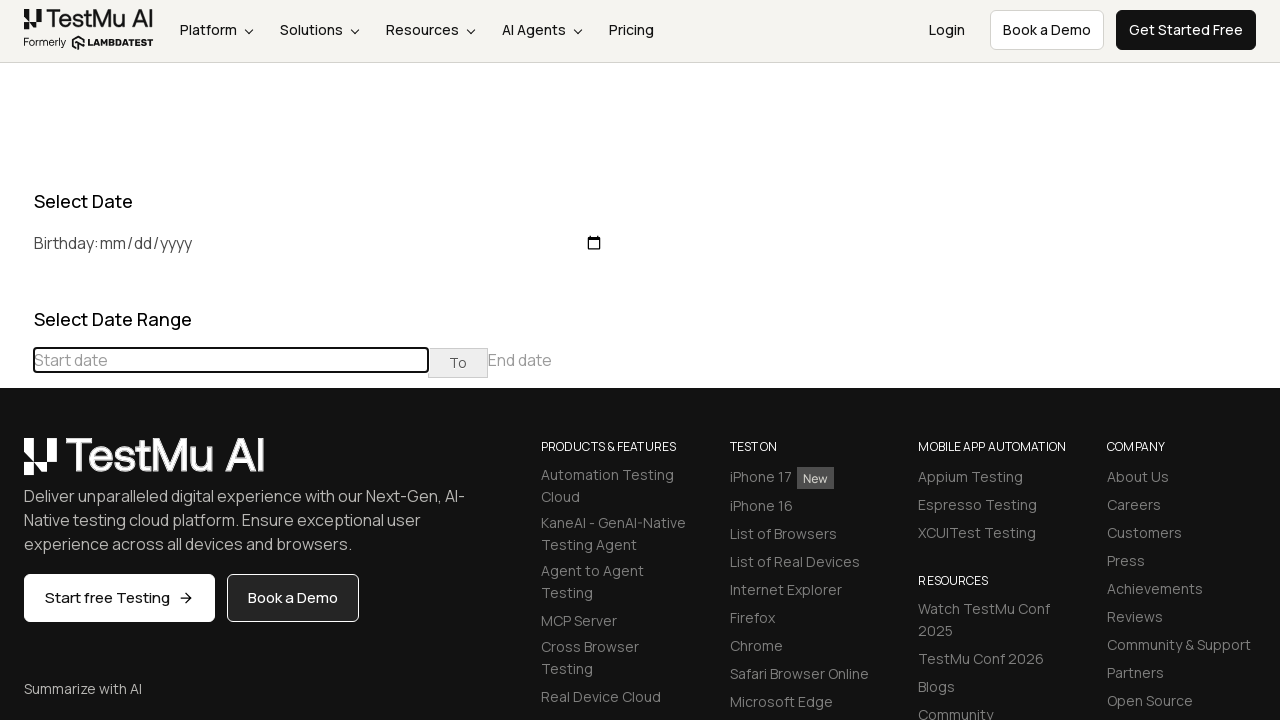

Navigated calendar to find December 2023 at (16, 465) on (//table[@class='table-condensed']//th[@class='prev'])[1]
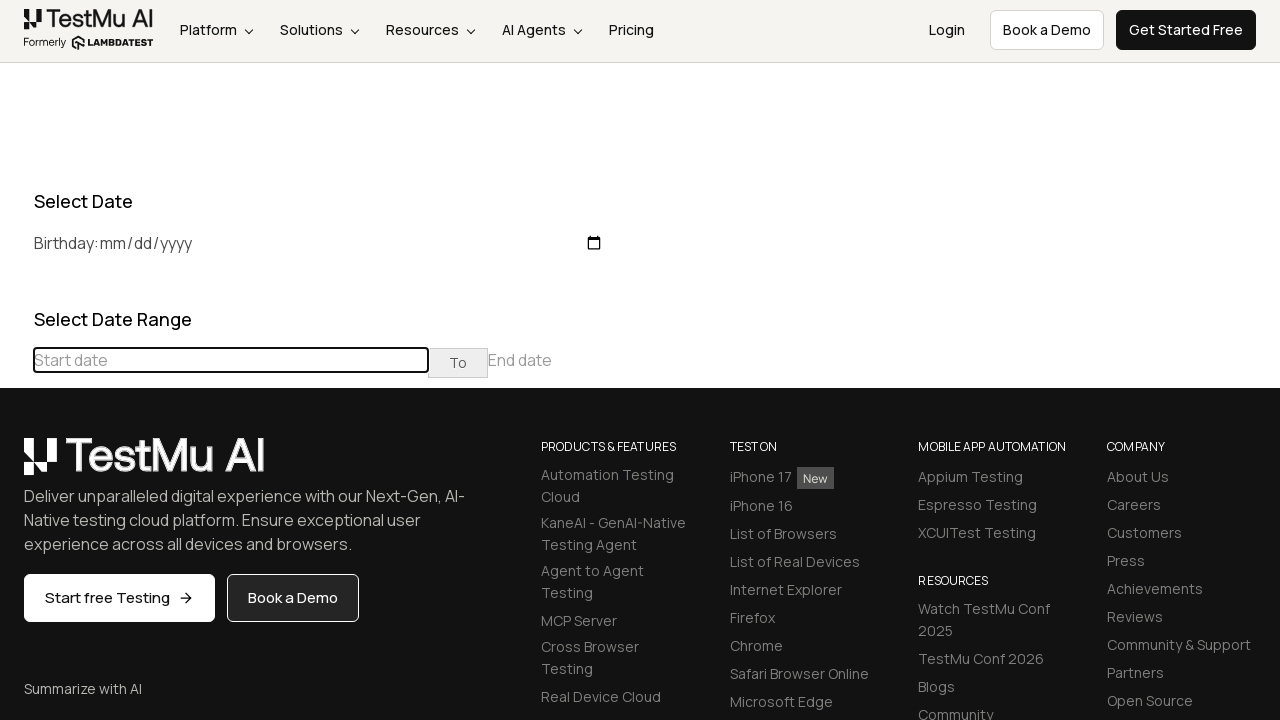

Selected day 5 in December 2023 at (85, 567) on //td[@class='day'][text()='5']
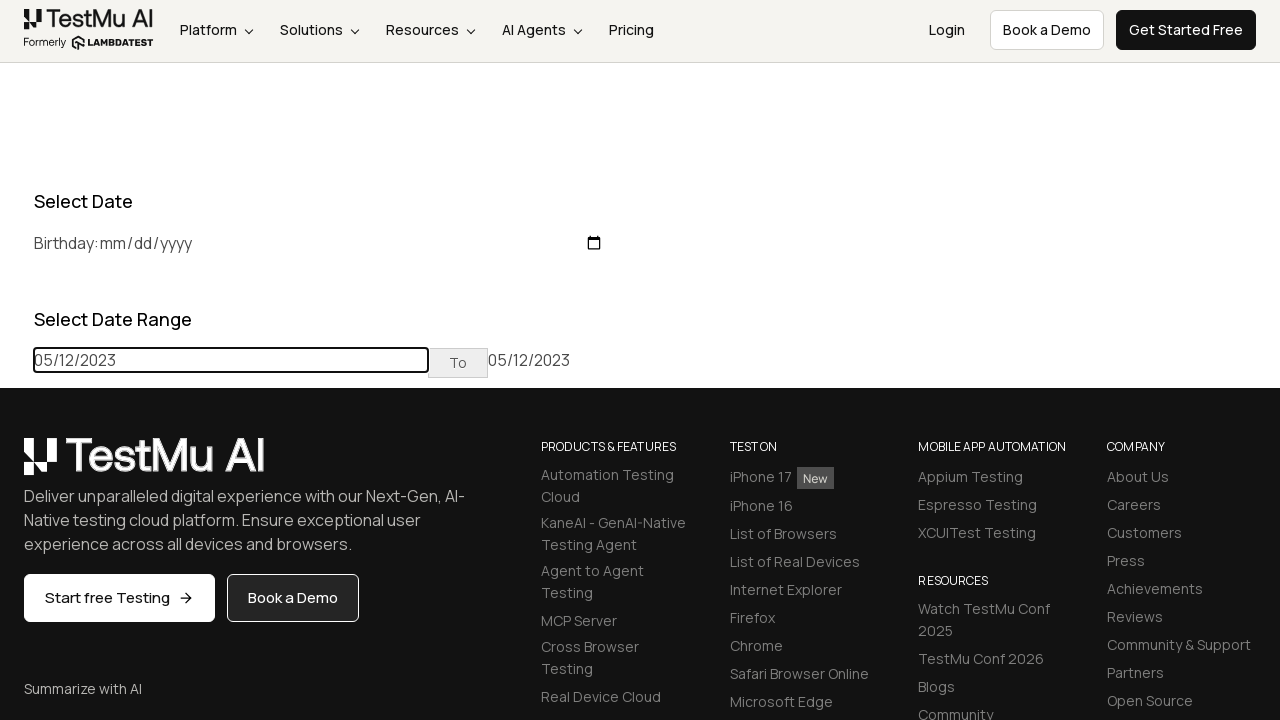

Reloaded the page
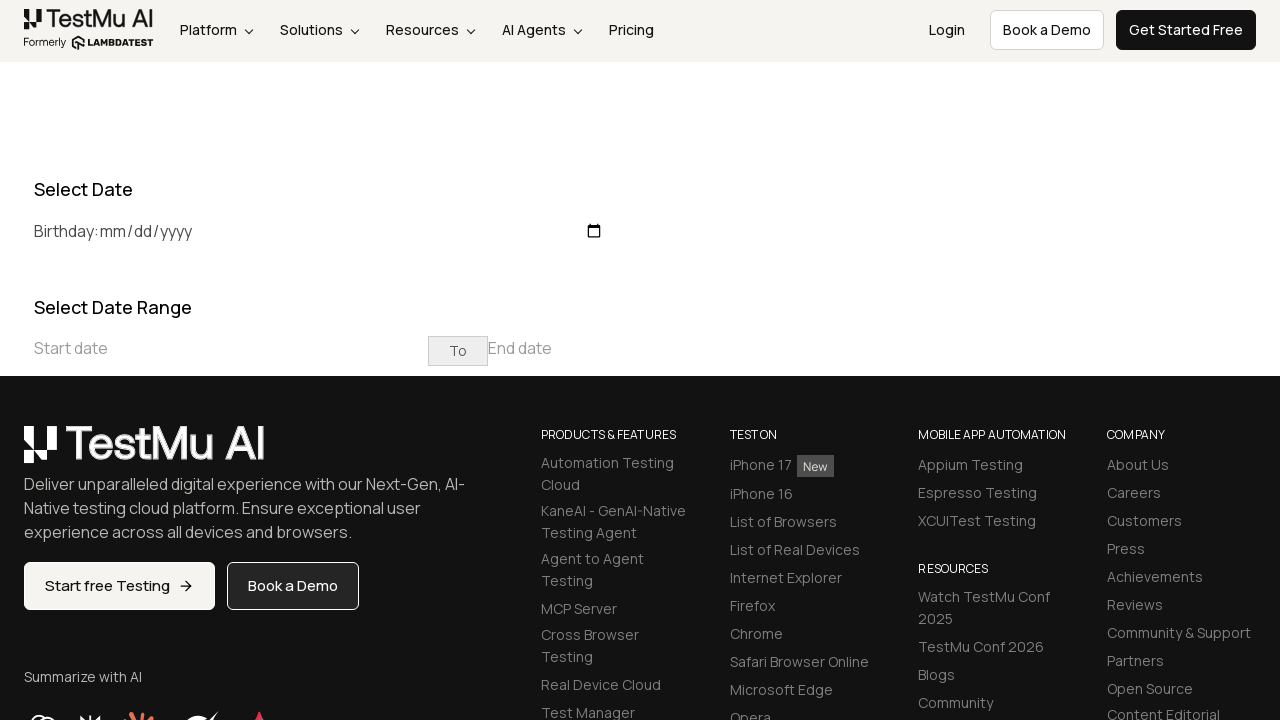

Clicked on start date input field at (231, 348) on xpath=//input[@placeholder='Start date']
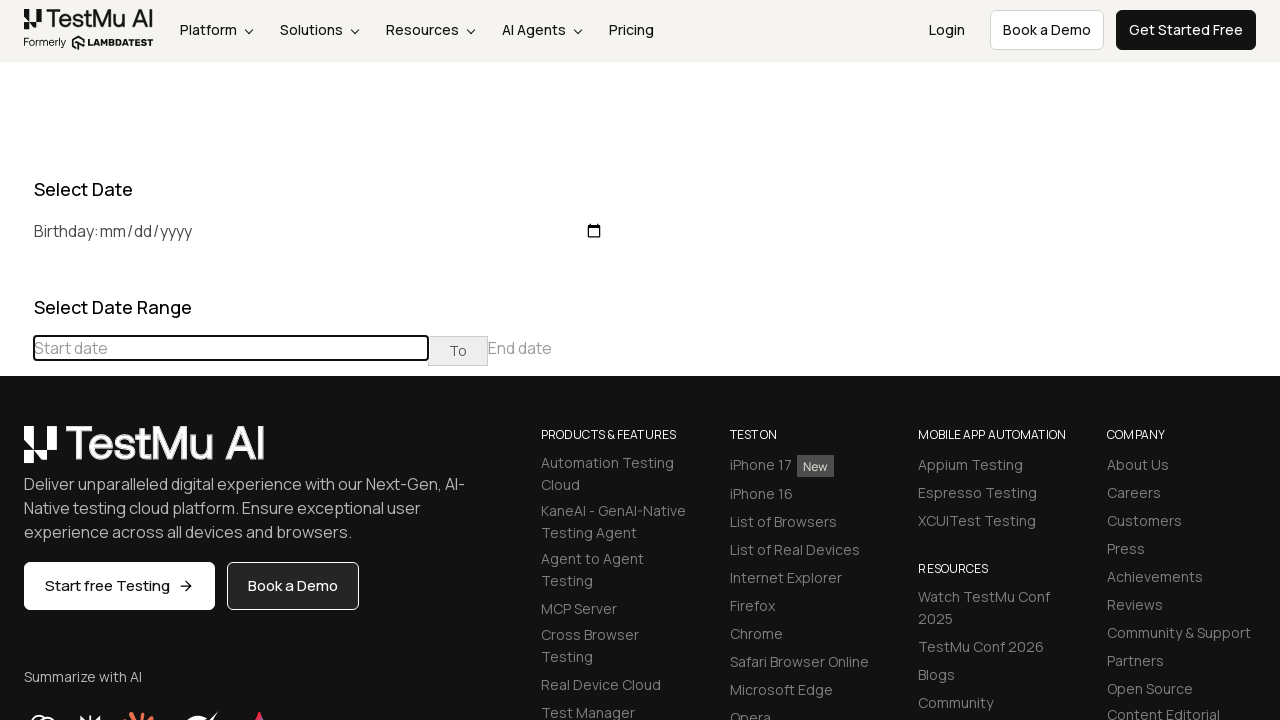

Navigated calendar to find March 2025 at (16, 361) on (//table[@class='table-condensed']//th[@class='prev'])[1]
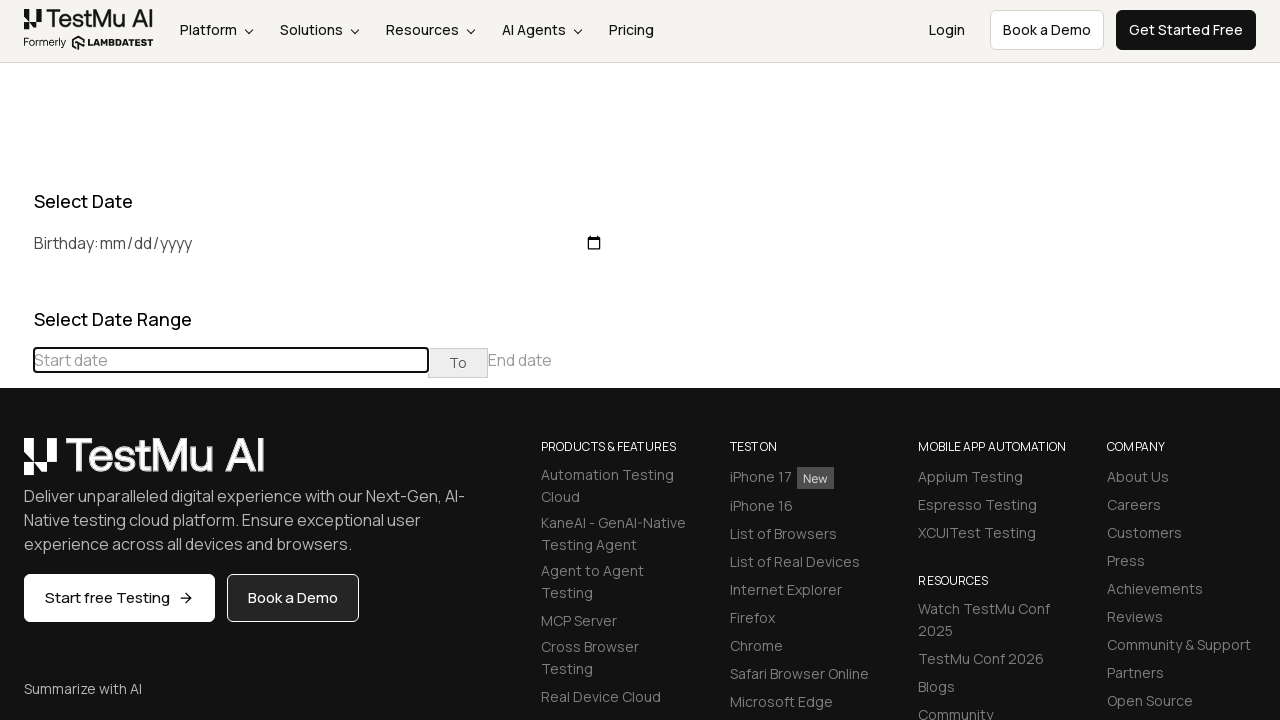

Navigated calendar to find March 2025 at (16, 465) on (//table[@class='table-condensed']//th[@class='prev'])[1]
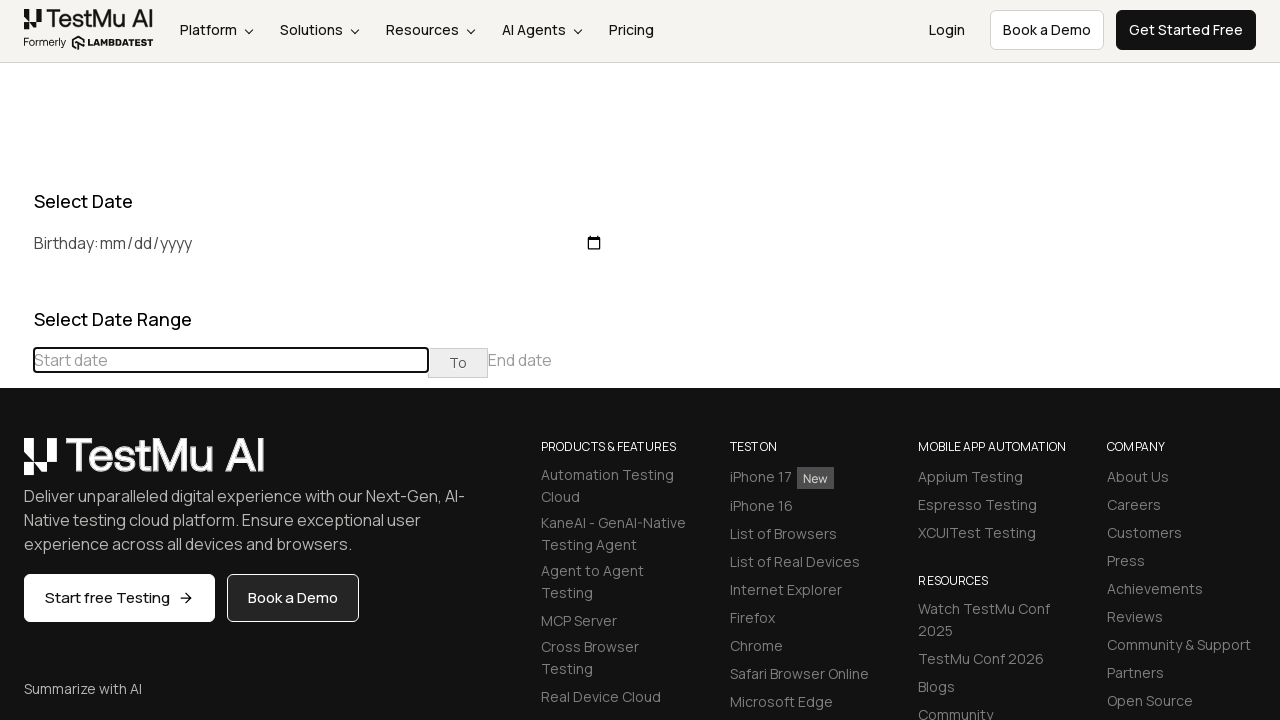

Navigated calendar to find March 2025 at (16, 465) on (//table[@class='table-condensed']//th[@class='prev'])[1]
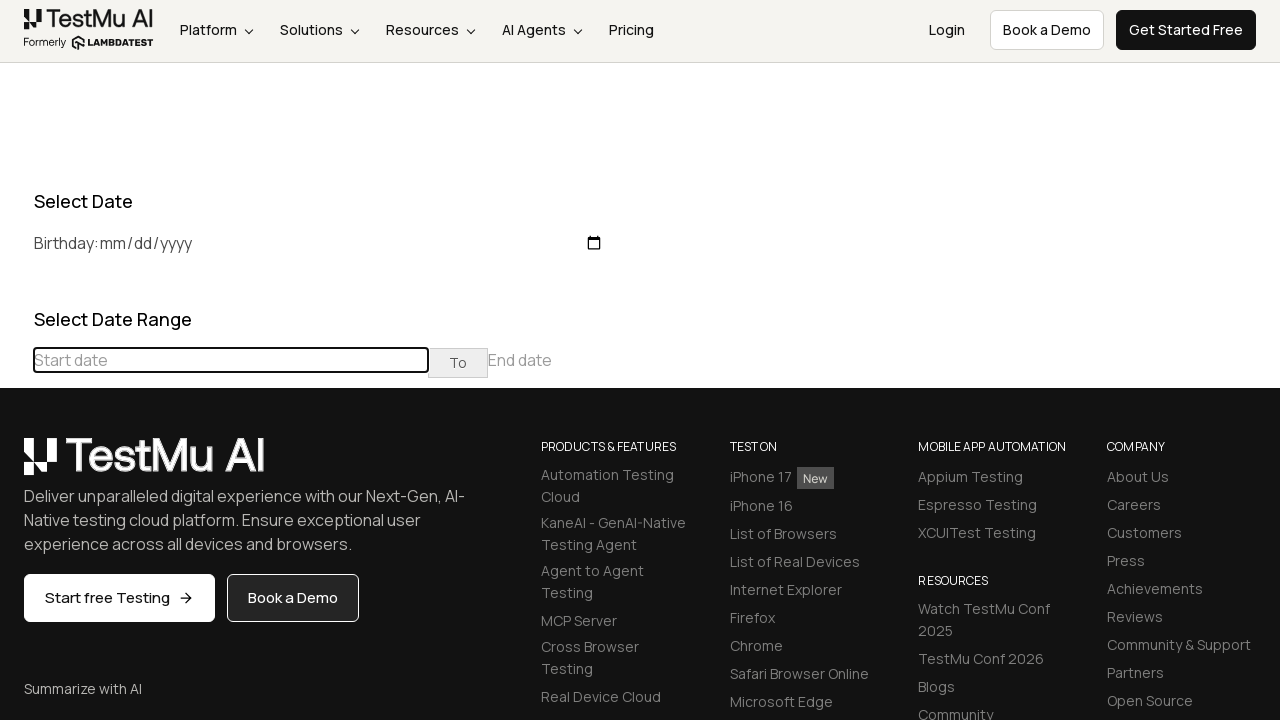

Navigated calendar to find March 2025 at (16, 465) on (//table[@class='table-condensed']//th[@class='prev'])[1]
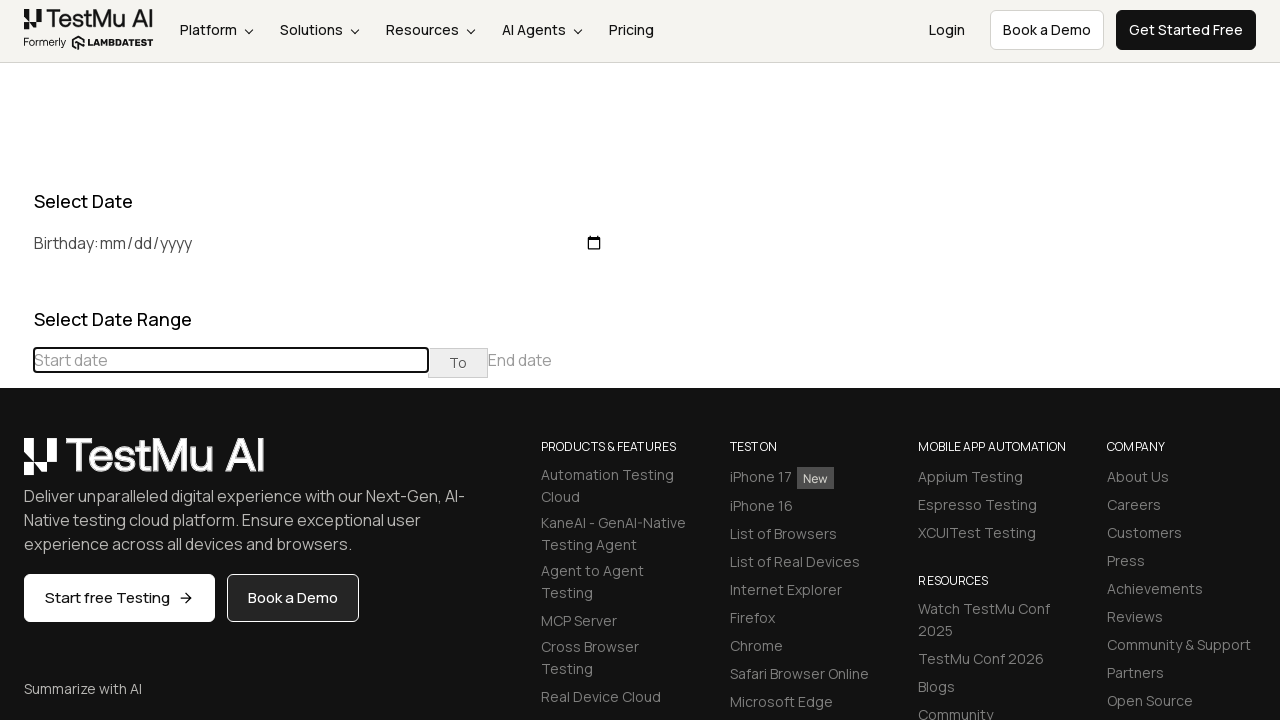

Navigated calendar to find March 2025 at (16, 465) on (//table[@class='table-condensed']//th[@class='prev'])[1]
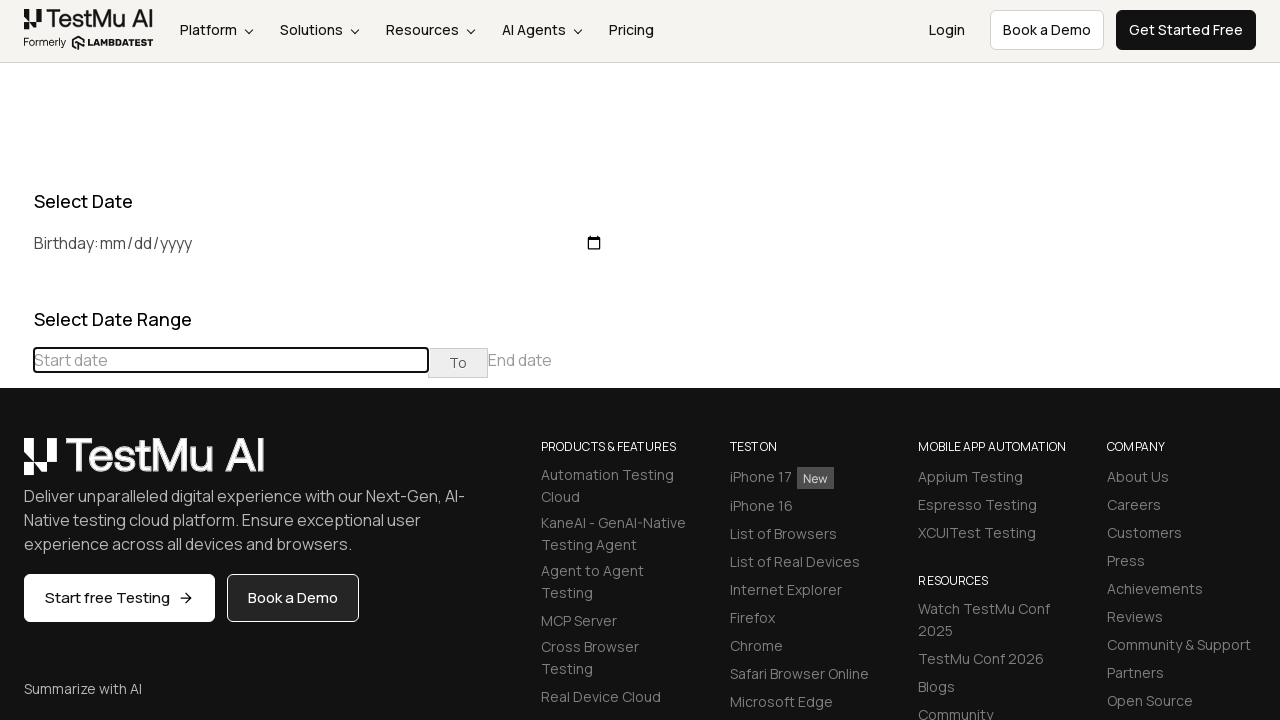

Navigated calendar to find March 2025 at (16, 465) on (//table[@class='table-condensed']//th[@class='prev'])[1]
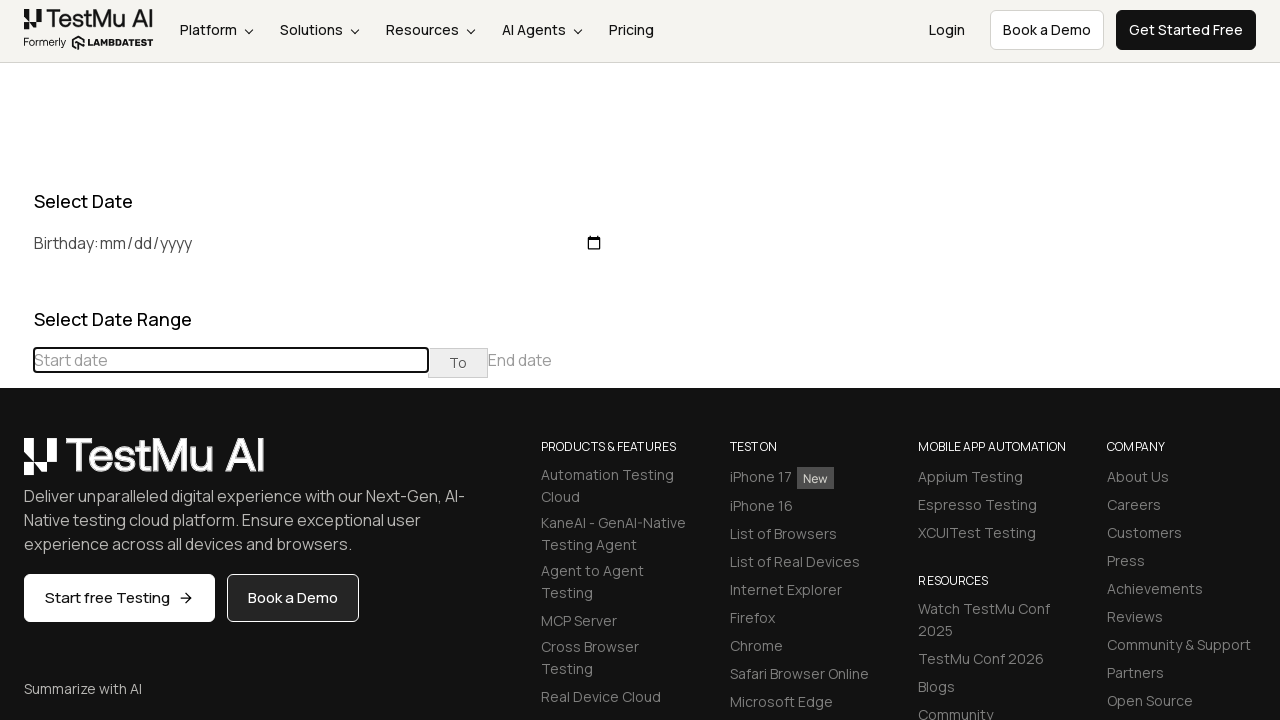

Navigated calendar to find March 2025 at (16, 465) on (//table[@class='table-condensed']//th[@class='prev'])[1]
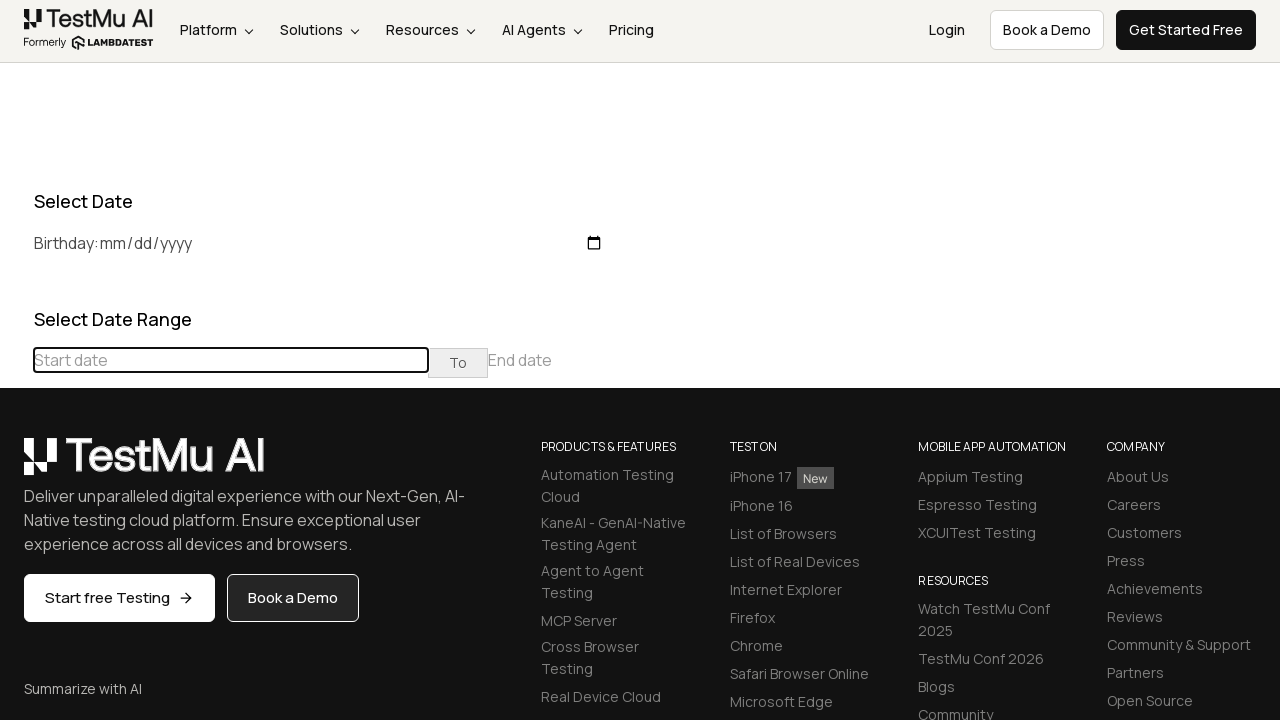

Navigated calendar to find March 2025 at (16, 465) on (//table[@class='table-condensed']//th[@class='prev'])[1]
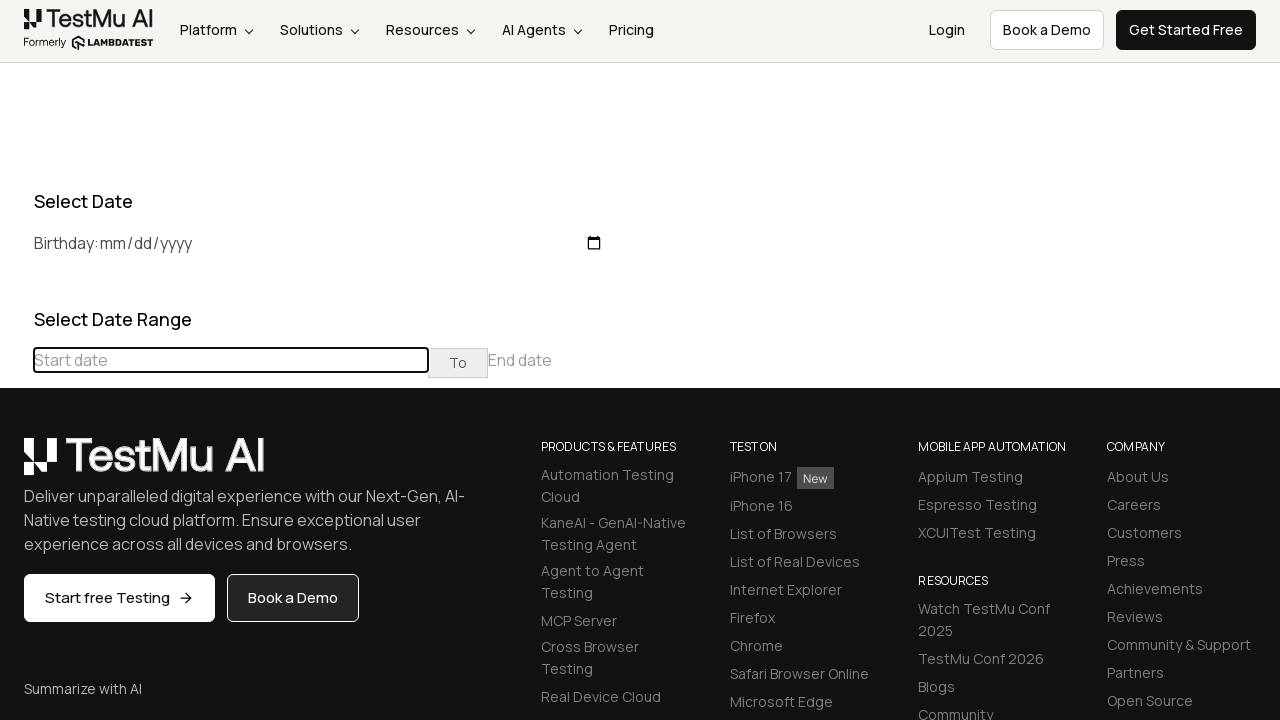

Navigated calendar to find March 2025 at (16, 465) on (//table[@class='table-condensed']//th[@class='prev'])[1]
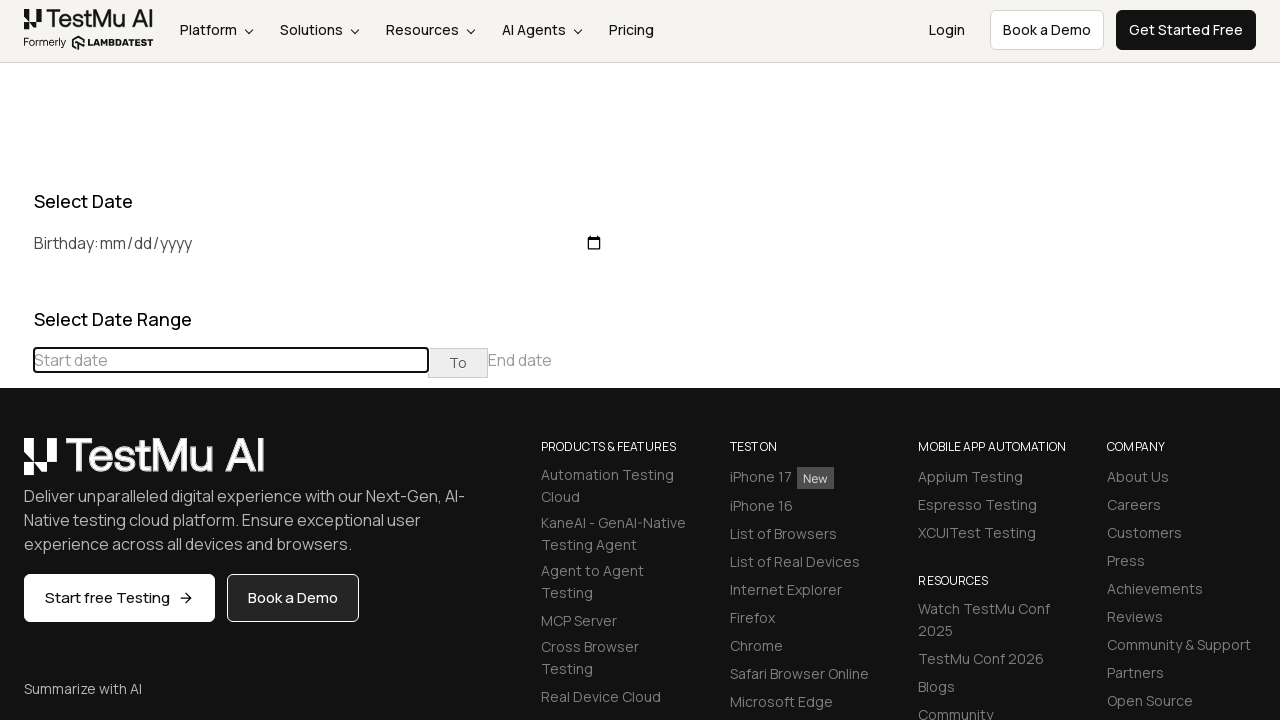

Navigated calendar to find March 2025 at (16, 465) on (//table[@class='table-condensed']//th[@class='prev'])[1]
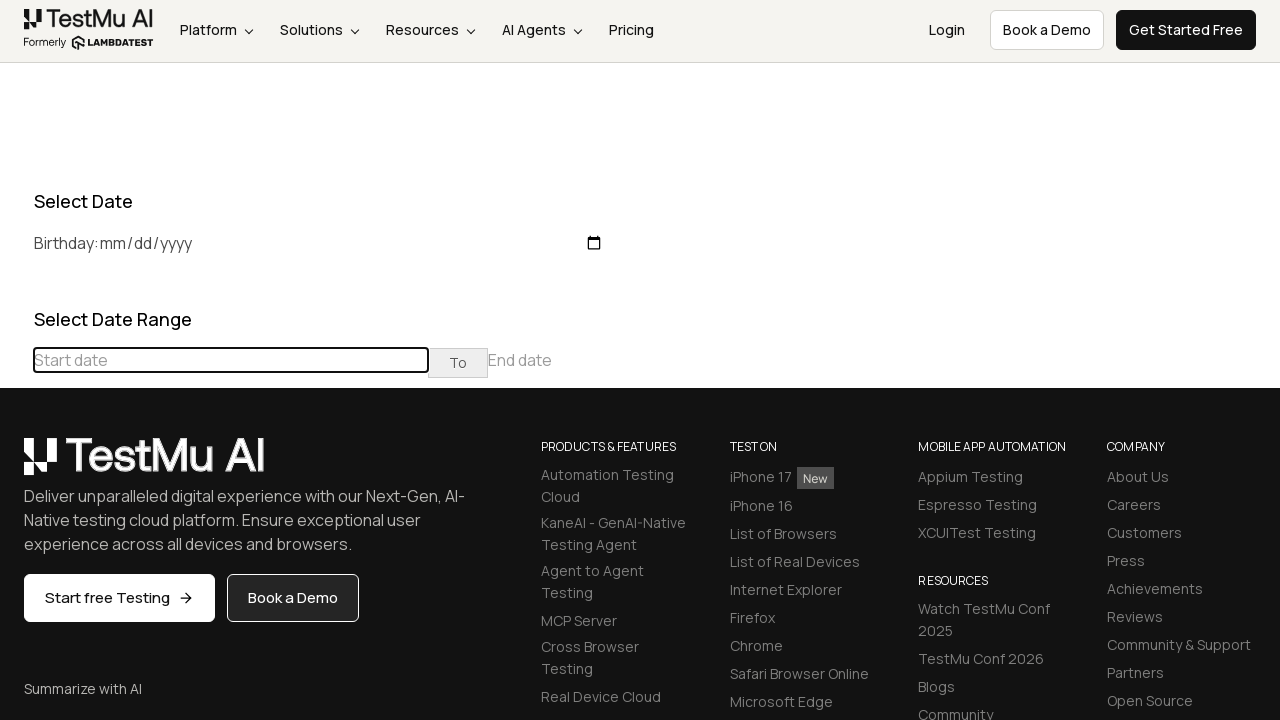

Navigated calendar to find March 2025 at (16, 465) on (//table[@class='table-condensed']//th[@class='prev'])[1]
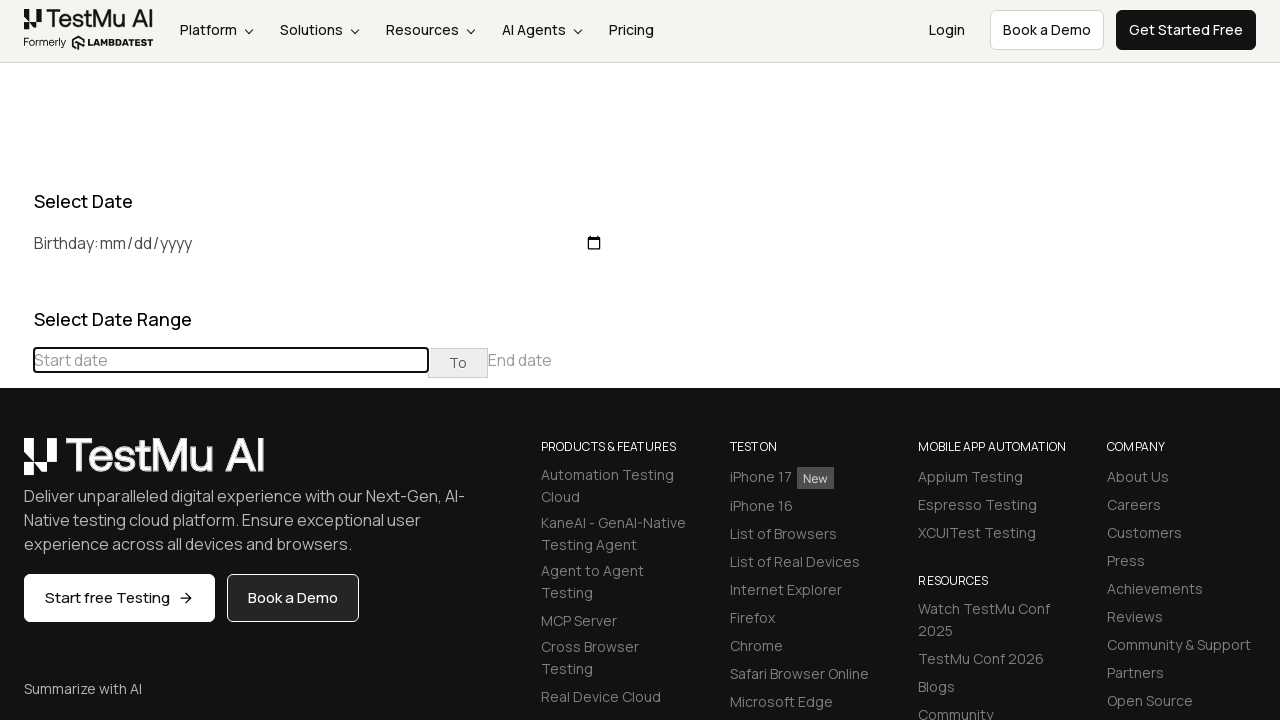

Selected day 15 in March 2025 at (216, 601) on //td[@class='day'][text()='15']
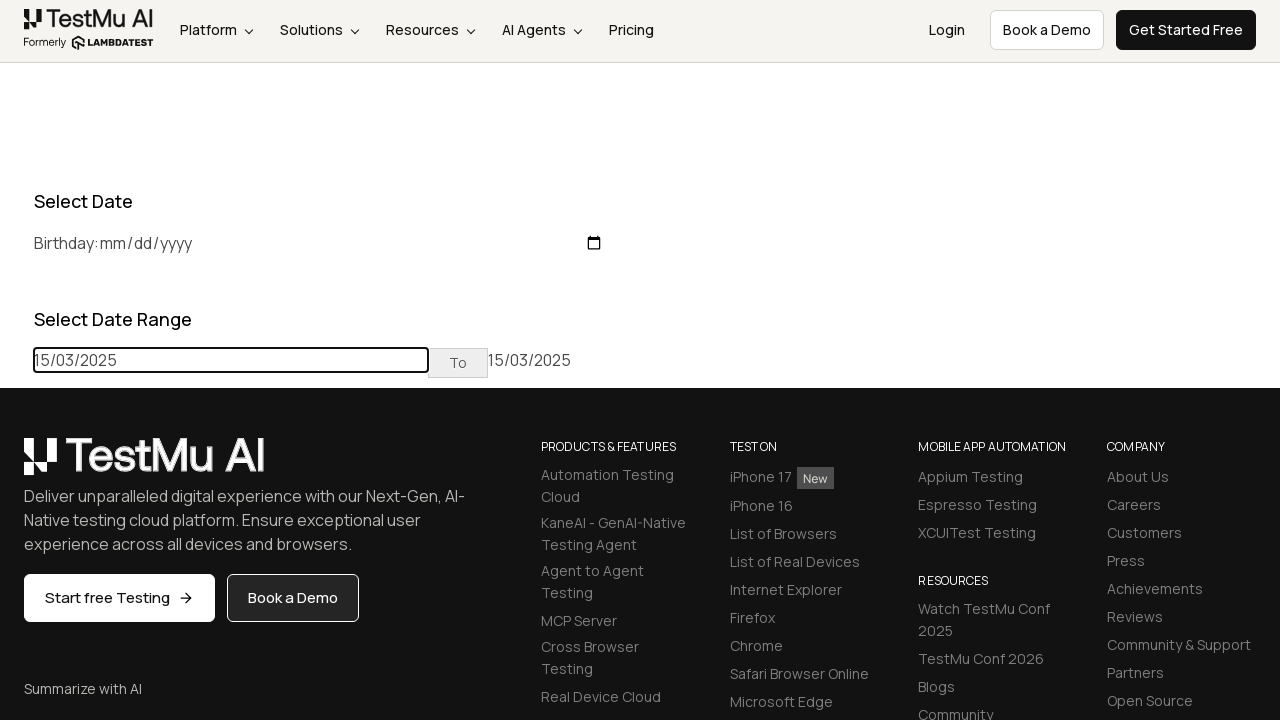

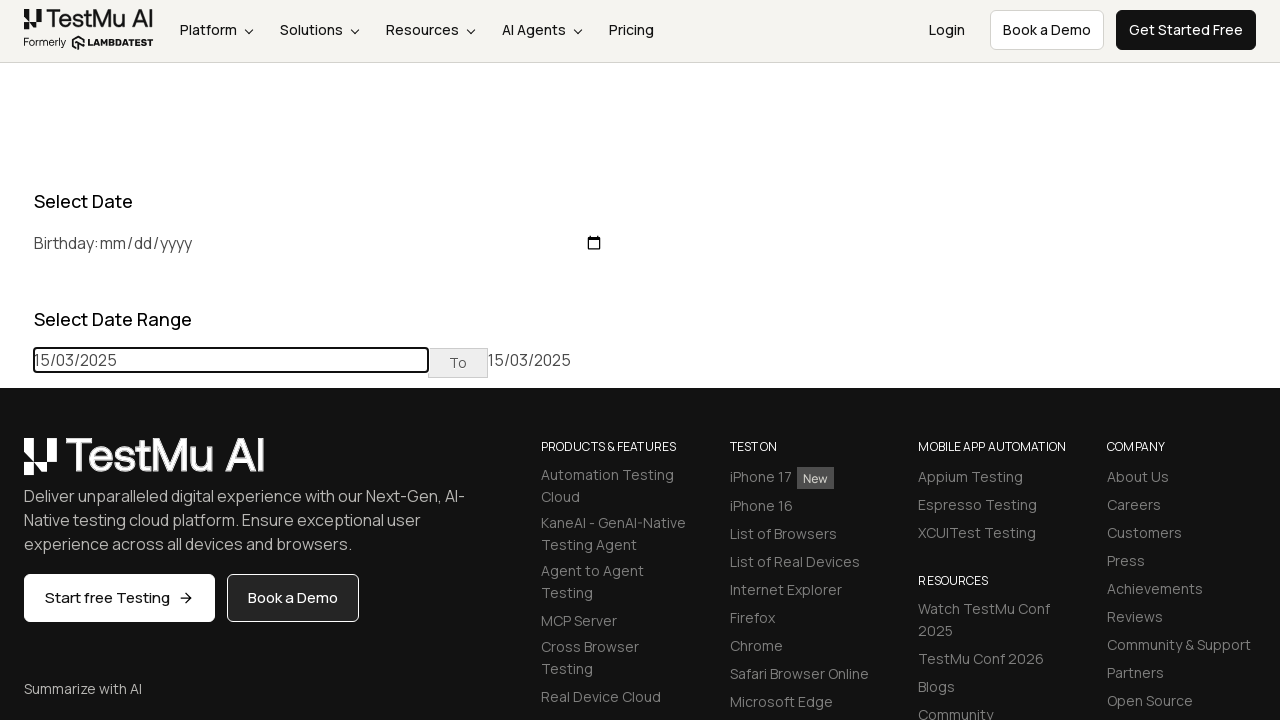